Tests slider functionality by moving a slider element 50 steps to the right using arrow key presses

Starting URL: https://demo.automationtesting.in/Slider.html

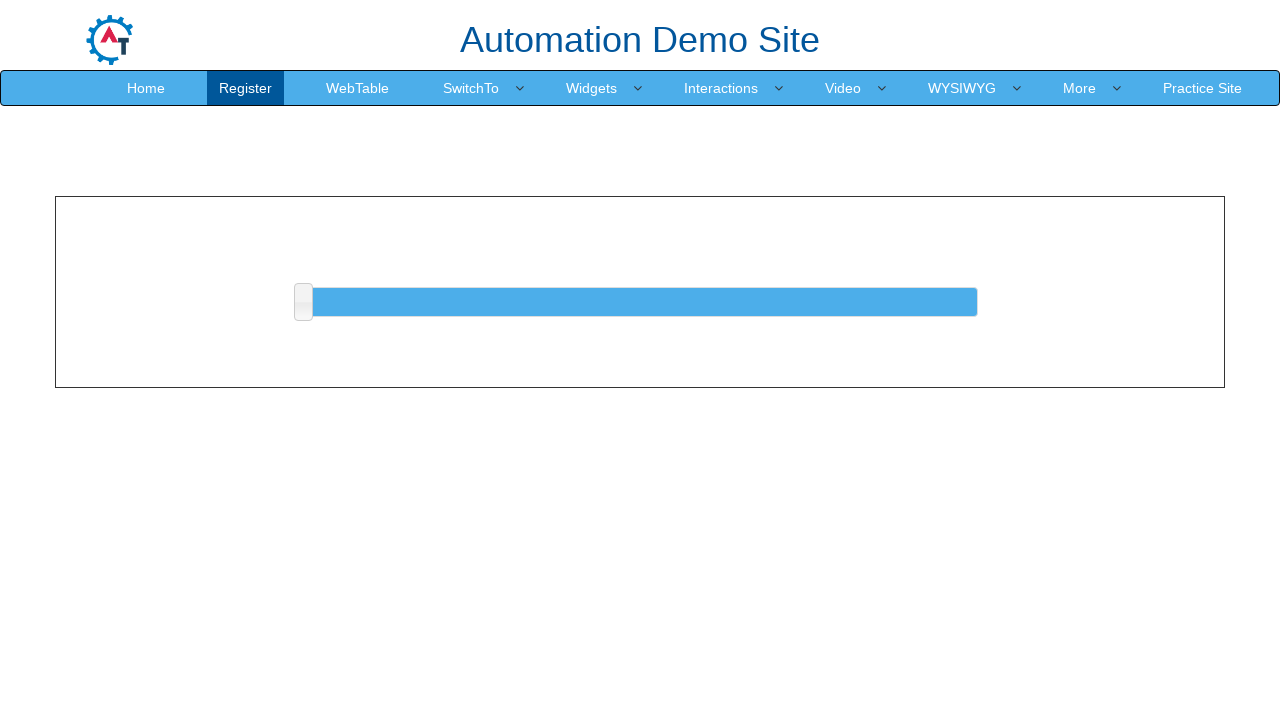

Waited for page to fully load with domcontentloaded state
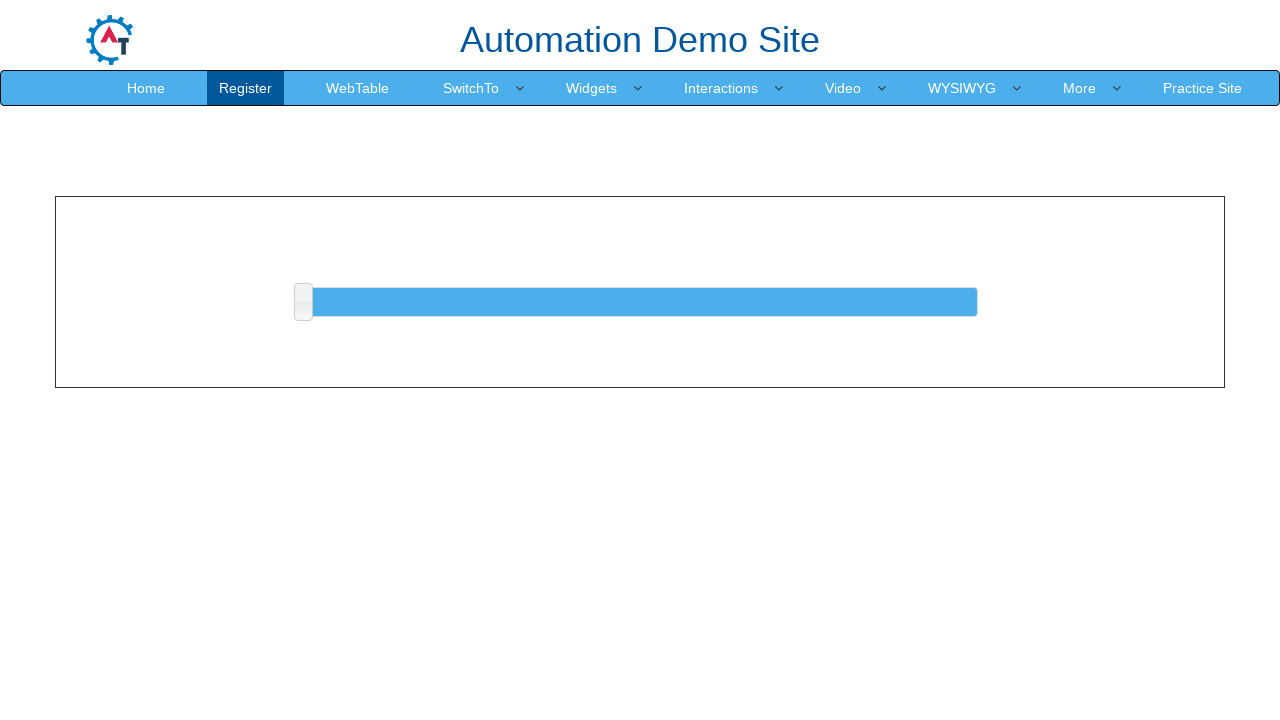

Located slider element with ID '#slider a'
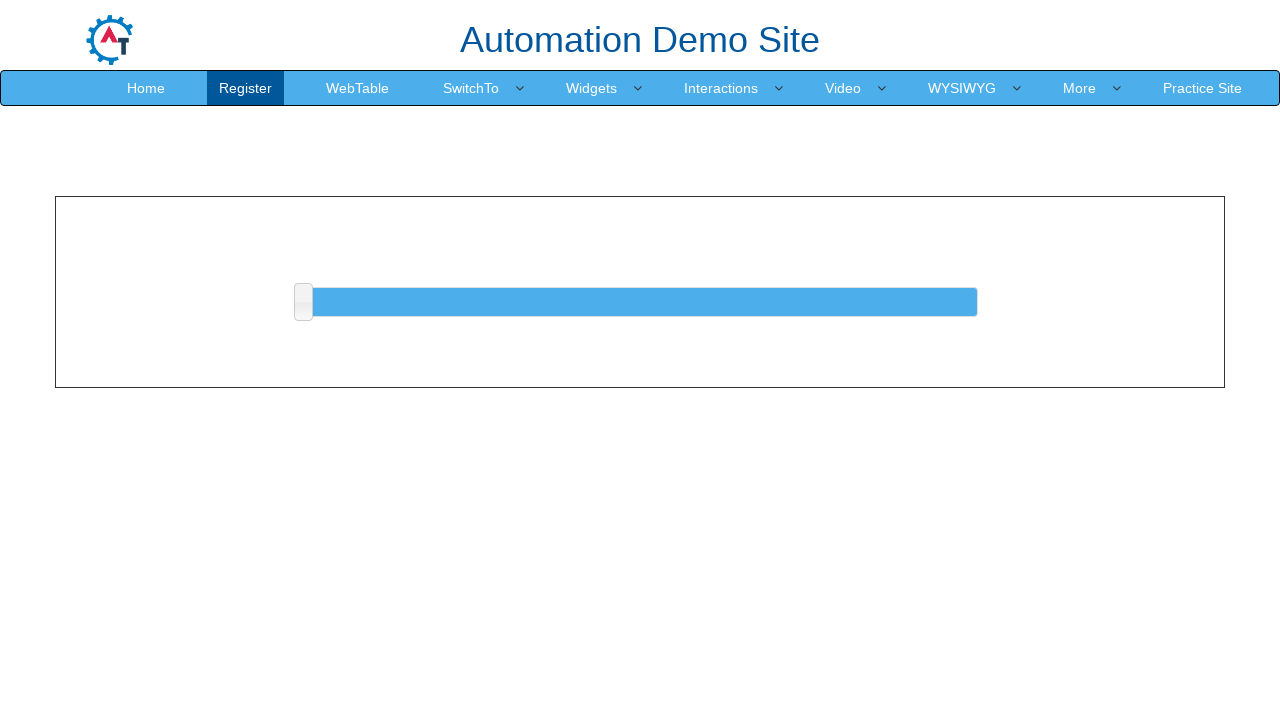

Pressed ArrowRight on slider (iteration 1/50) on #slider a
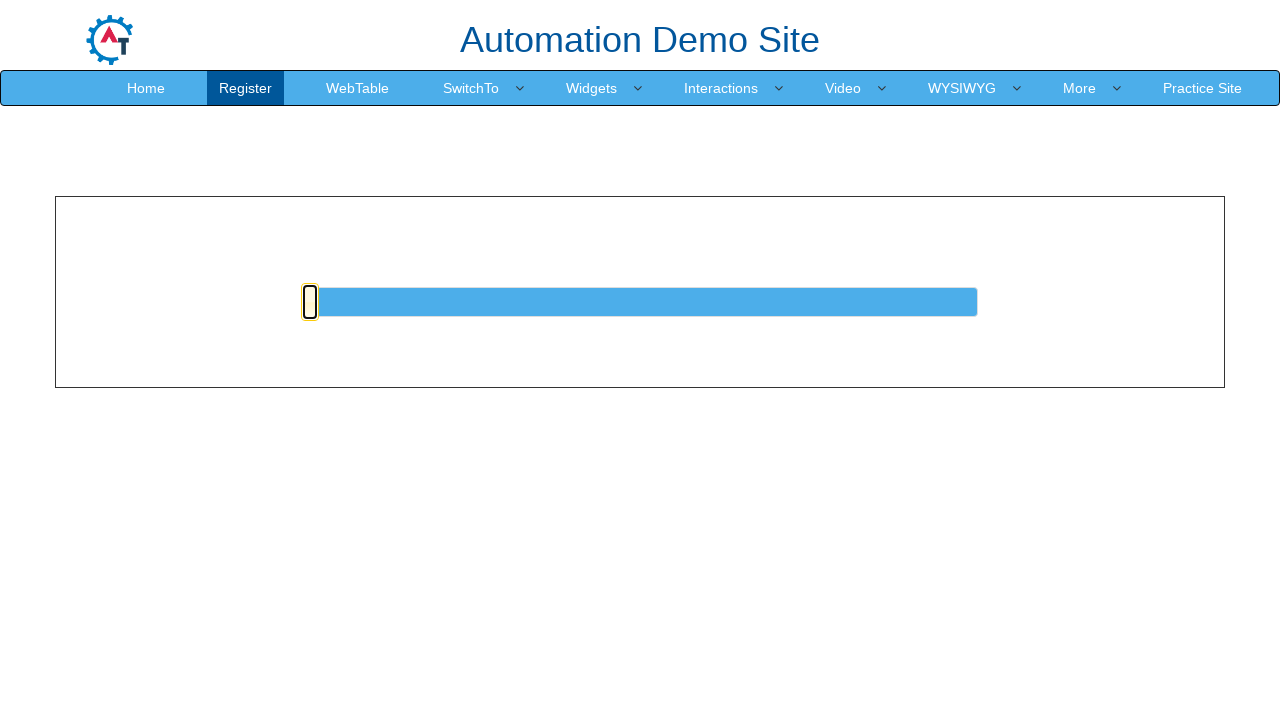

Waited 20ms for slider animation
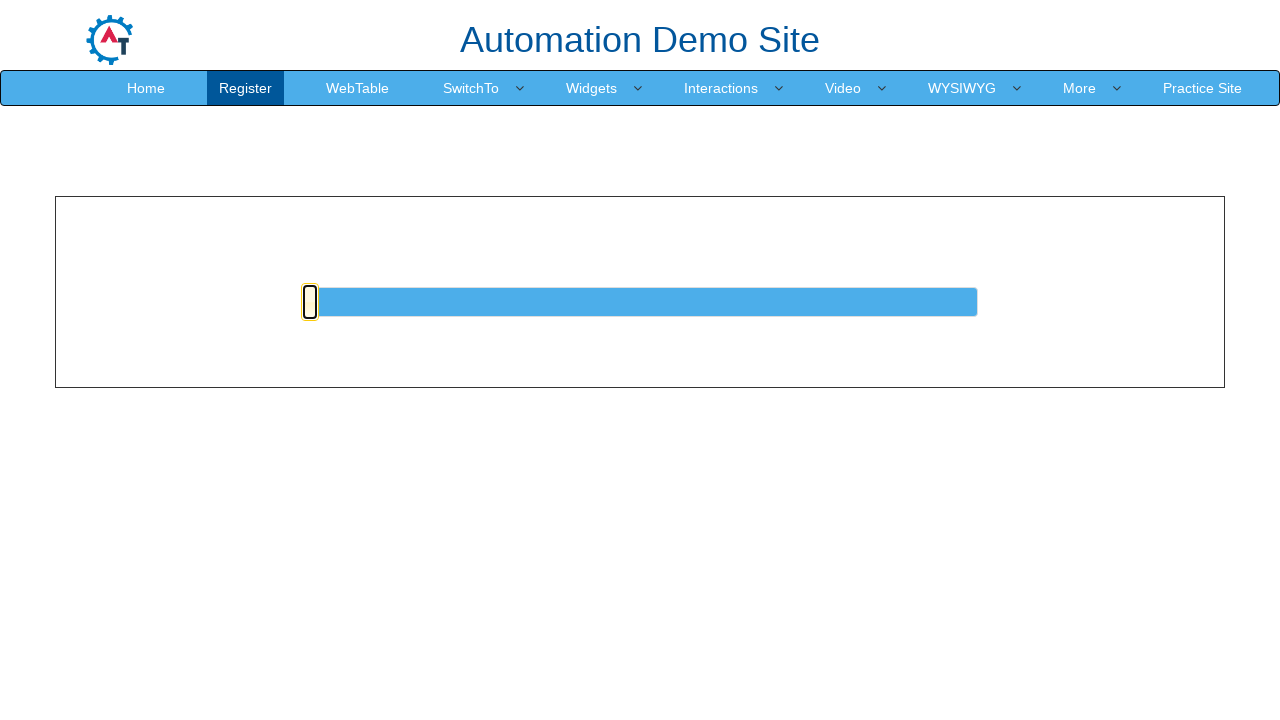

Pressed ArrowRight on slider (iteration 2/50) on #slider a
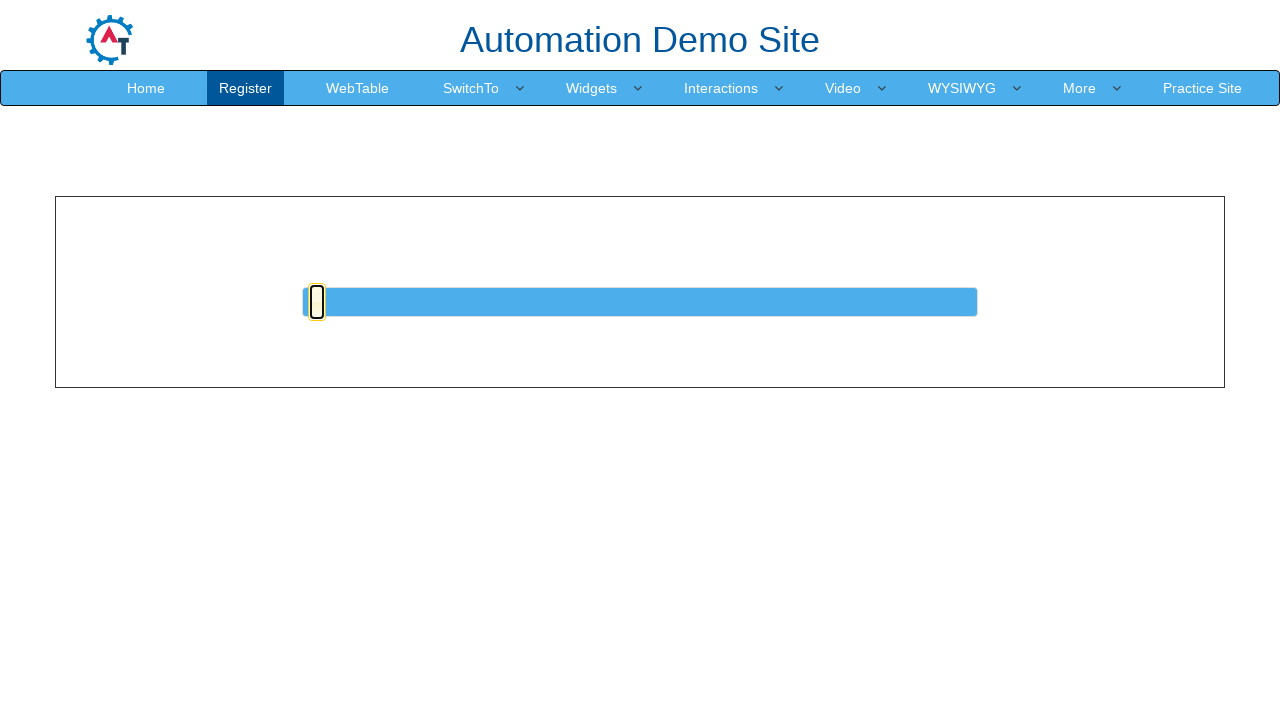

Waited 20ms for slider animation
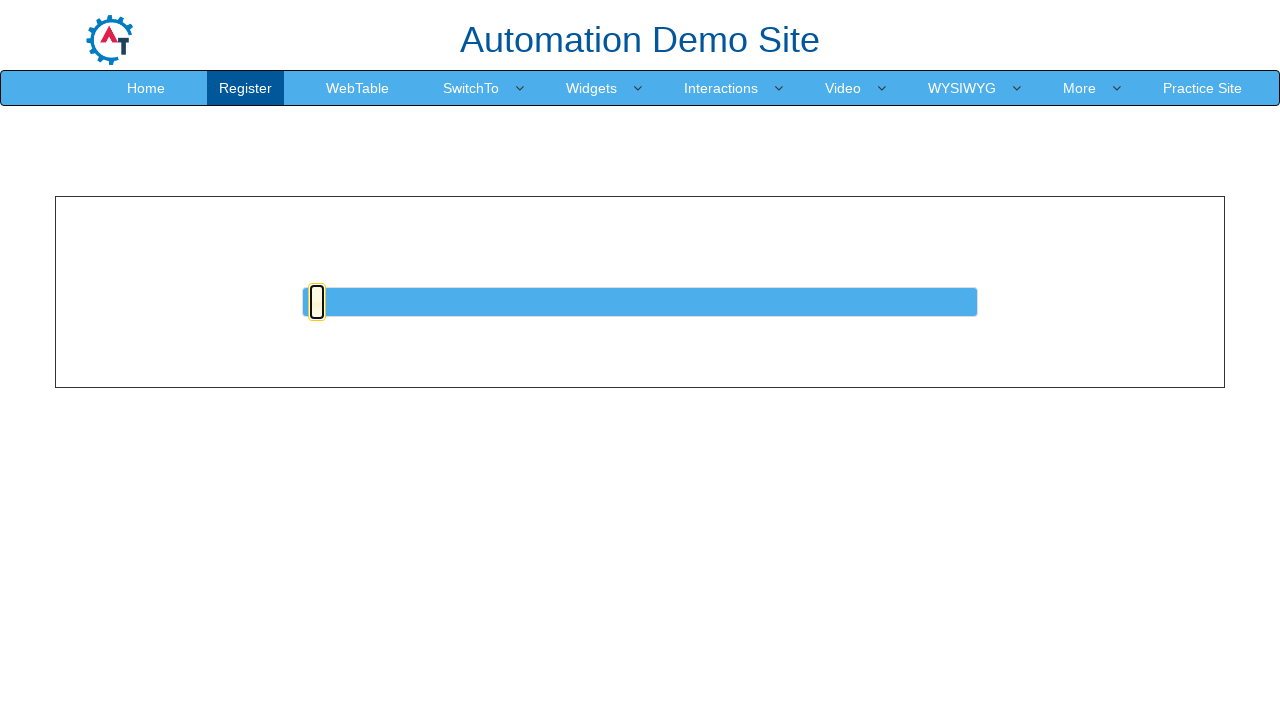

Pressed ArrowRight on slider (iteration 3/50) on #slider a
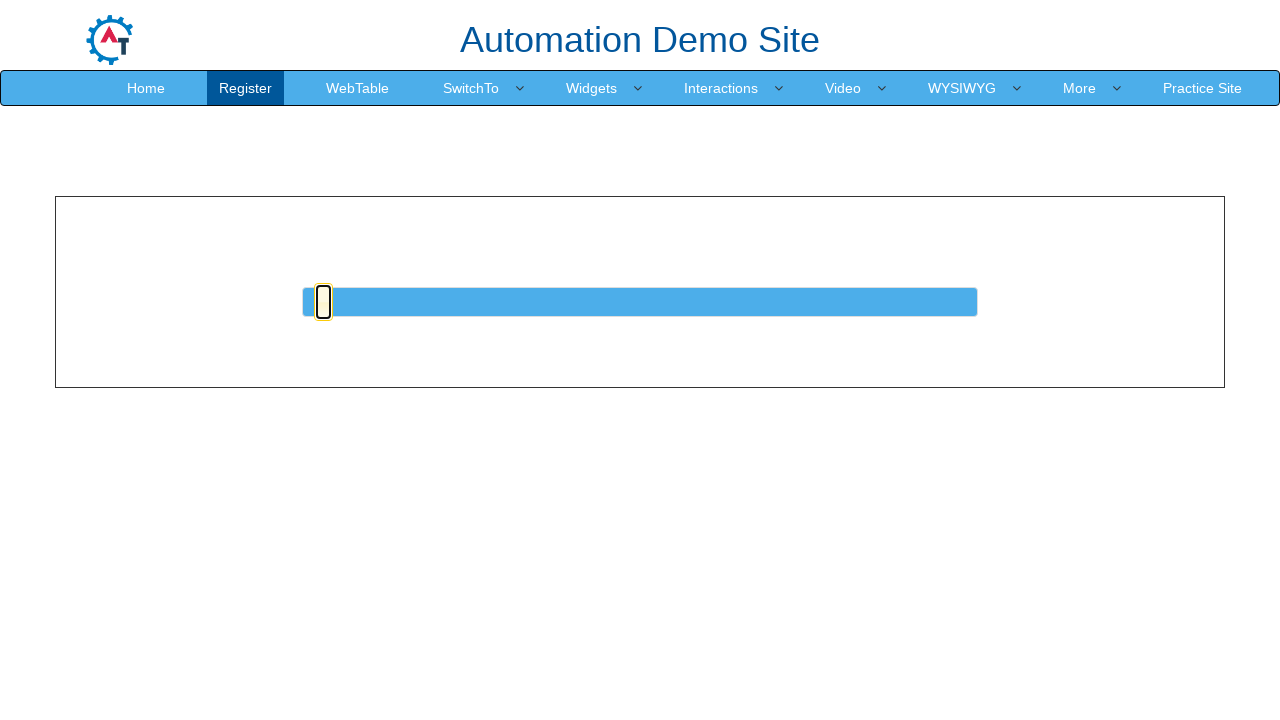

Waited 20ms for slider animation
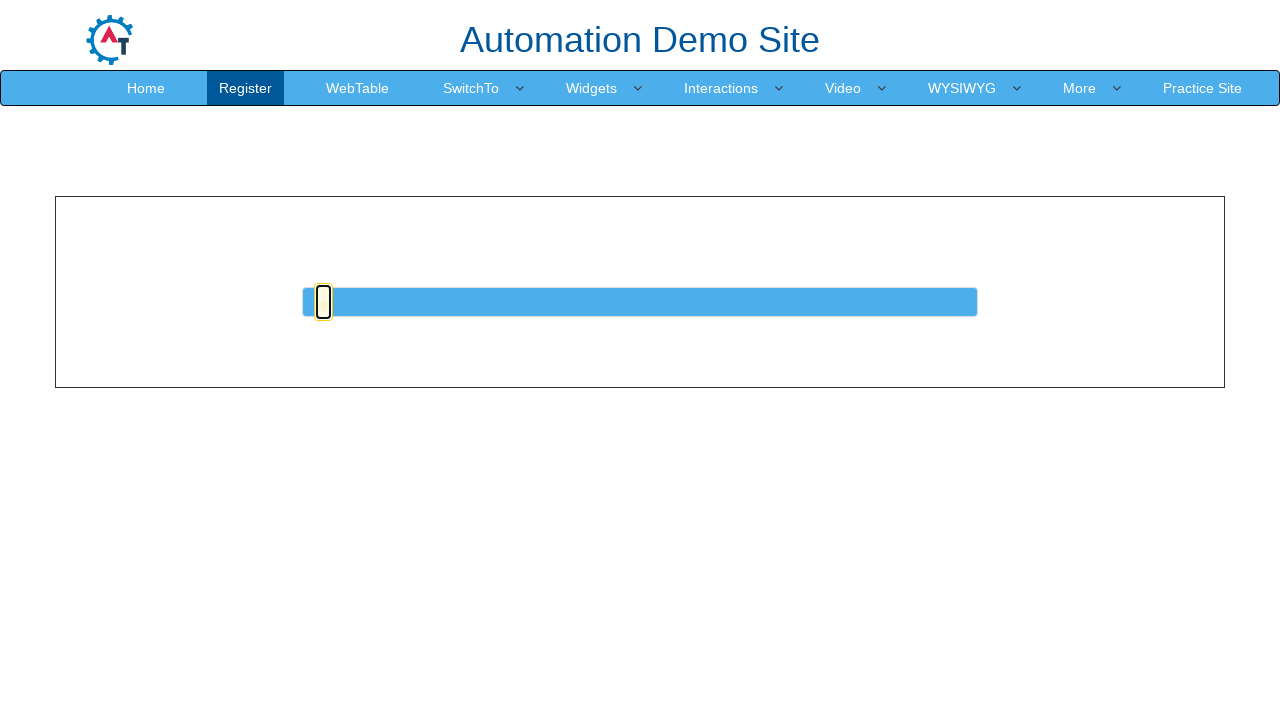

Pressed ArrowRight on slider (iteration 4/50) on #slider a
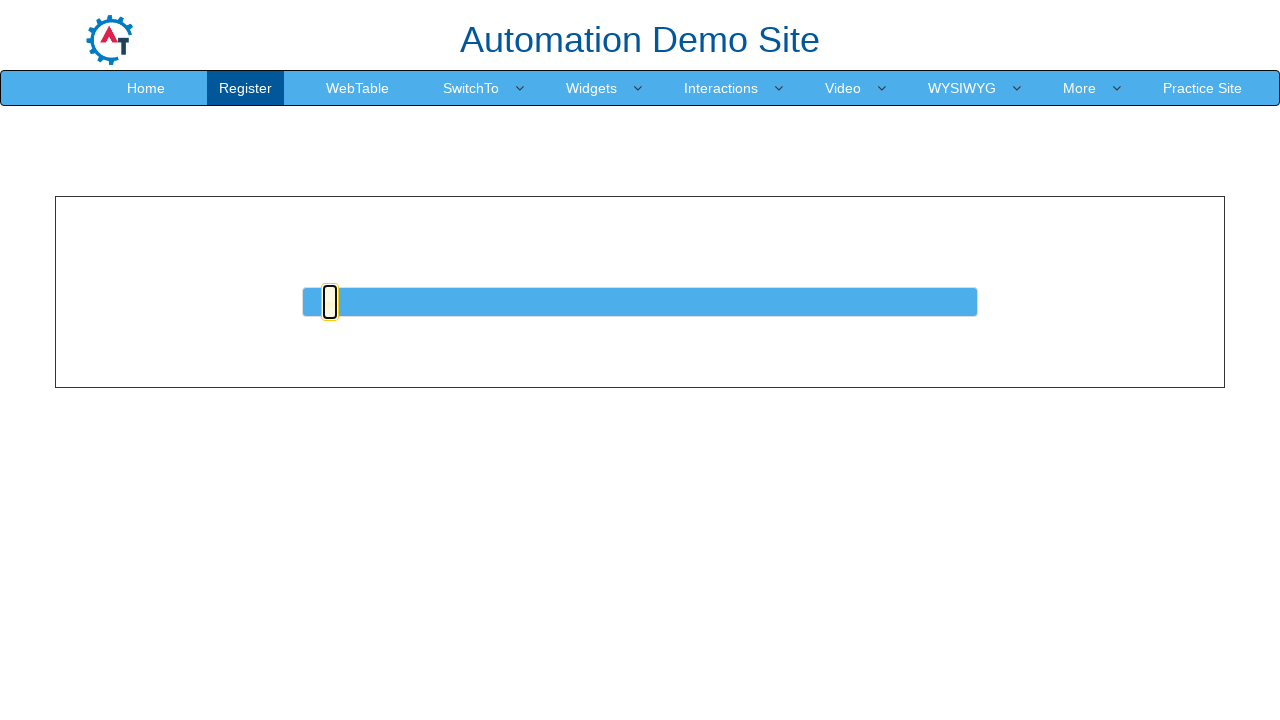

Waited 20ms for slider animation
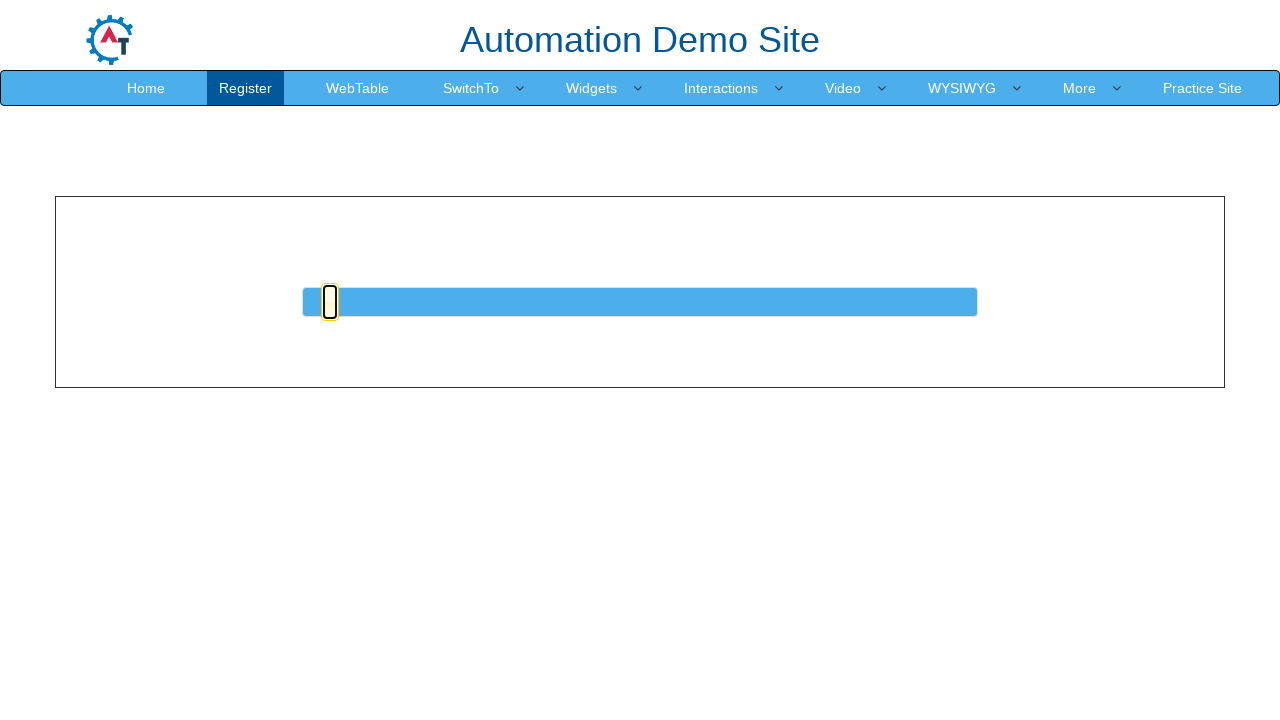

Pressed ArrowRight on slider (iteration 5/50) on #slider a
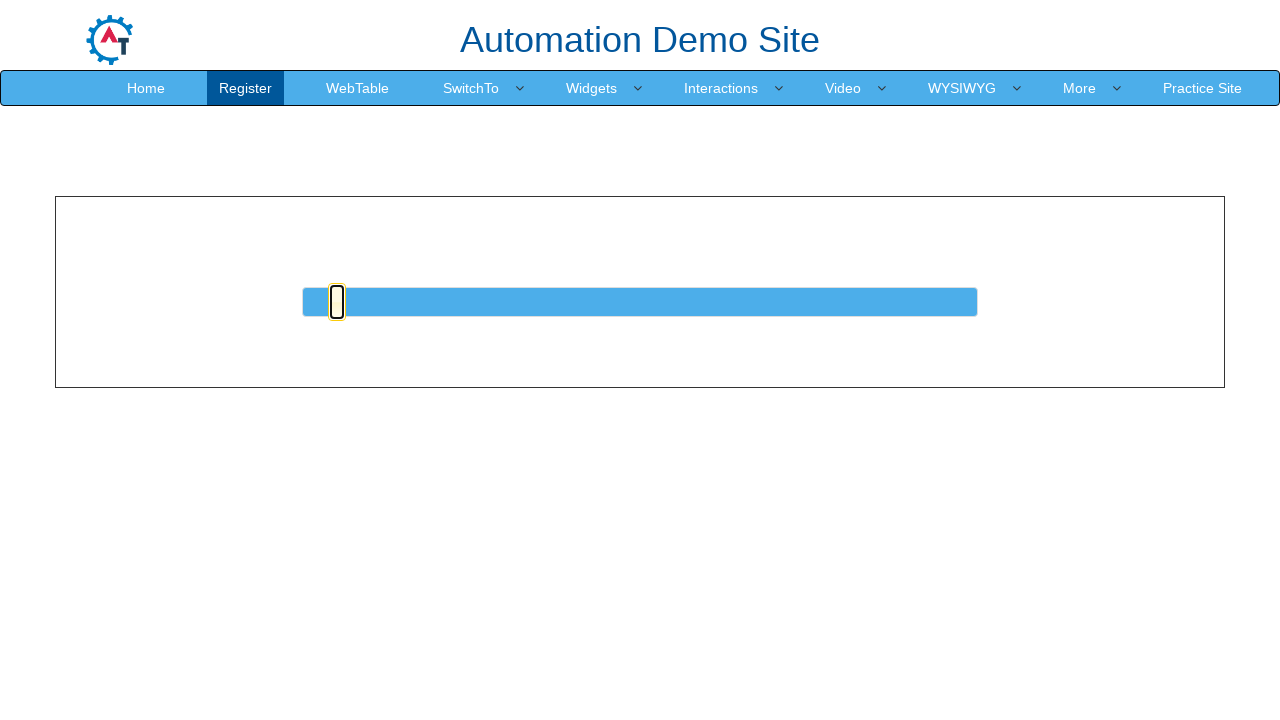

Waited 20ms for slider animation
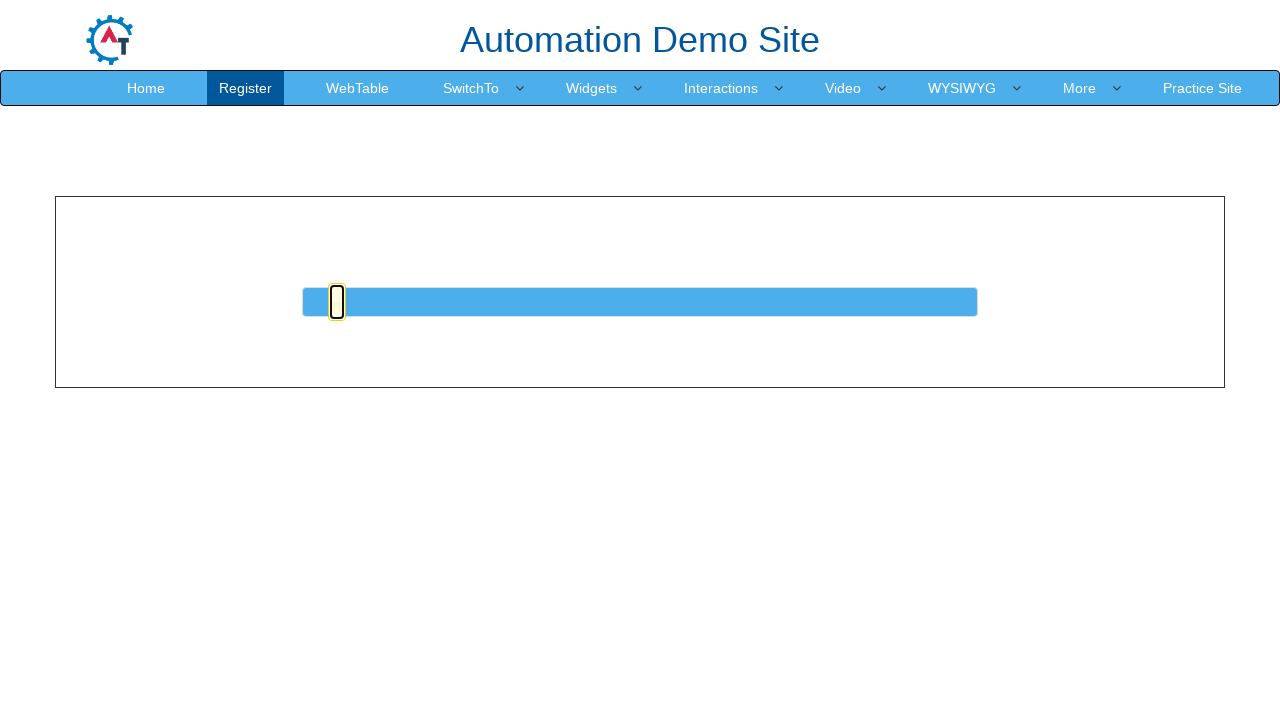

Pressed ArrowRight on slider (iteration 6/50) on #slider a
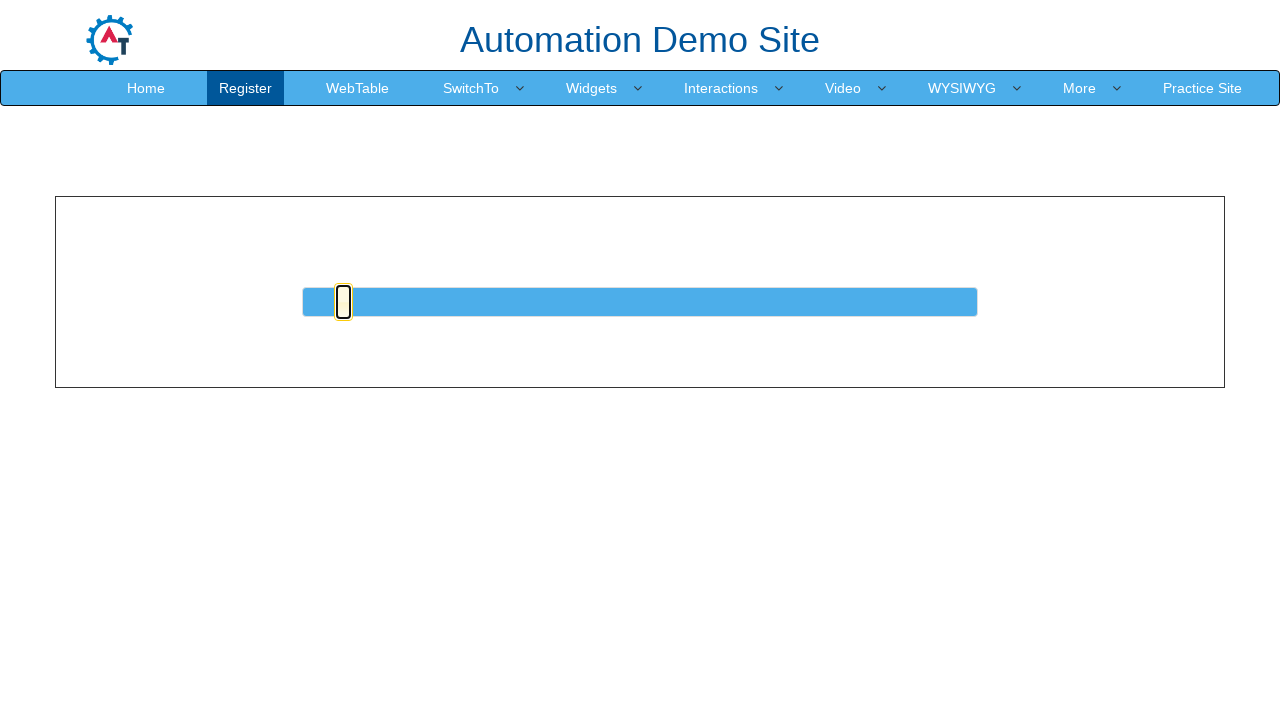

Waited 20ms for slider animation
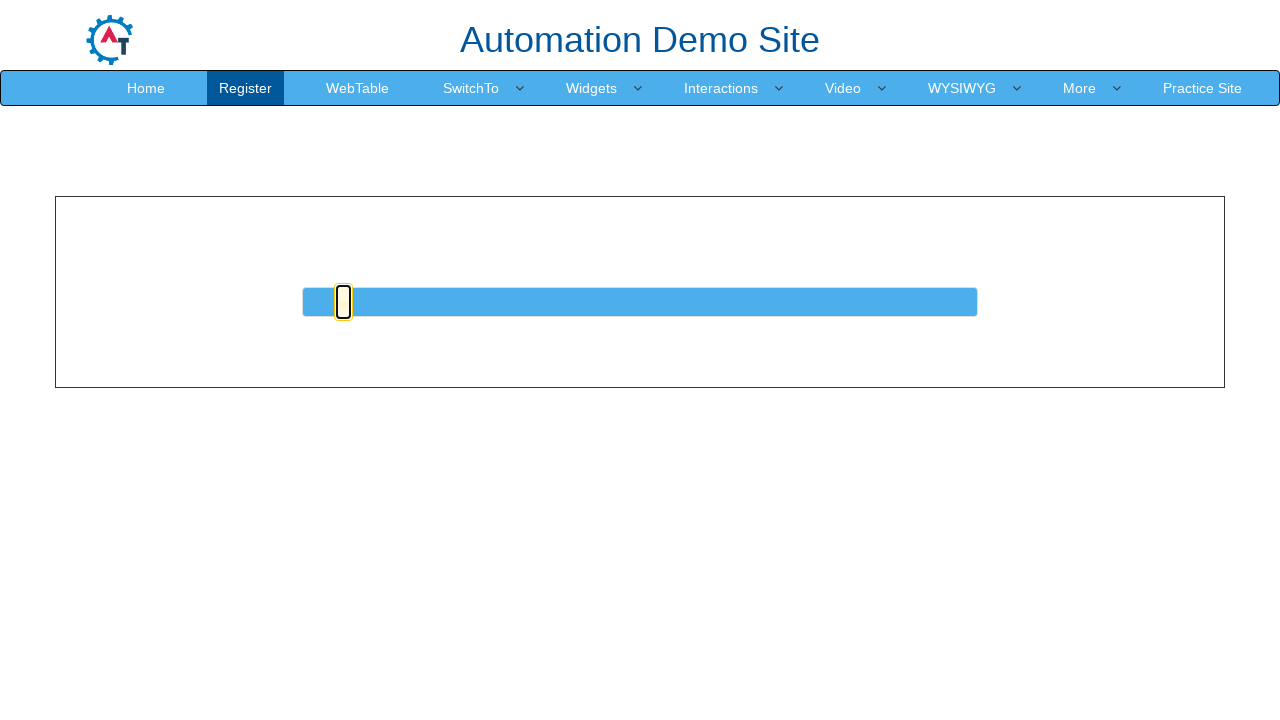

Pressed ArrowRight on slider (iteration 7/50) on #slider a
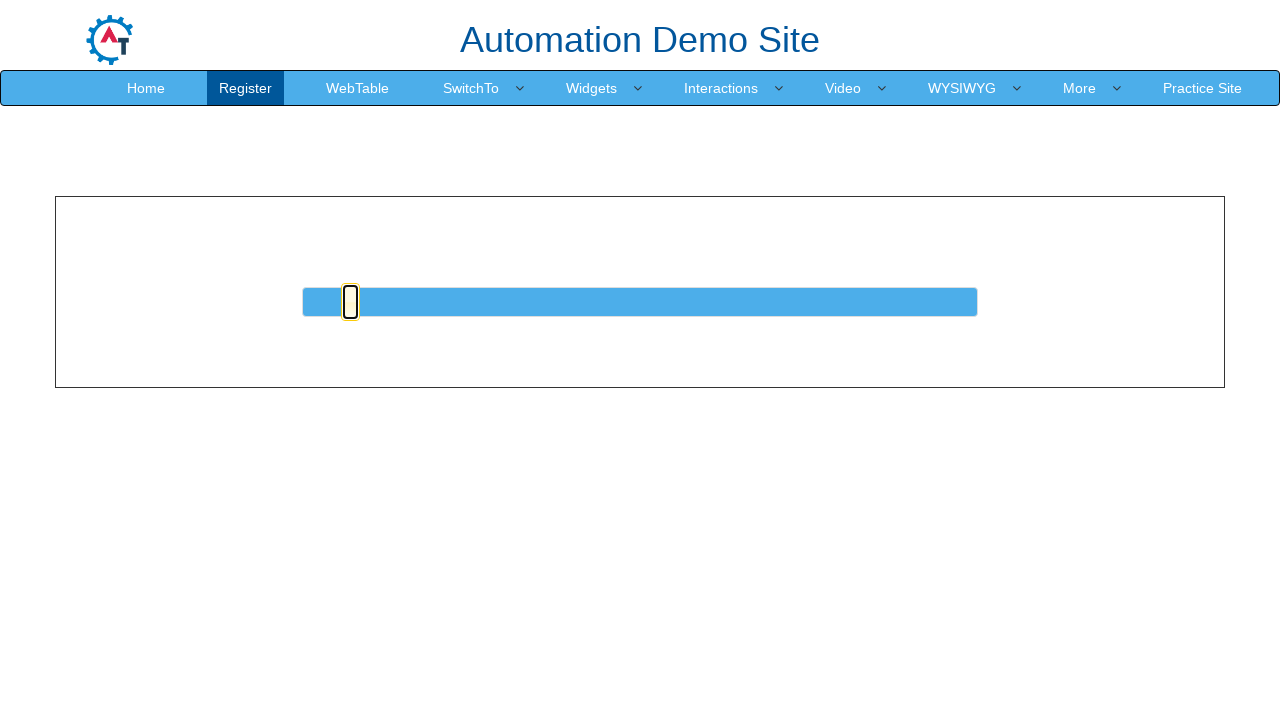

Waited 20ms for slider animation
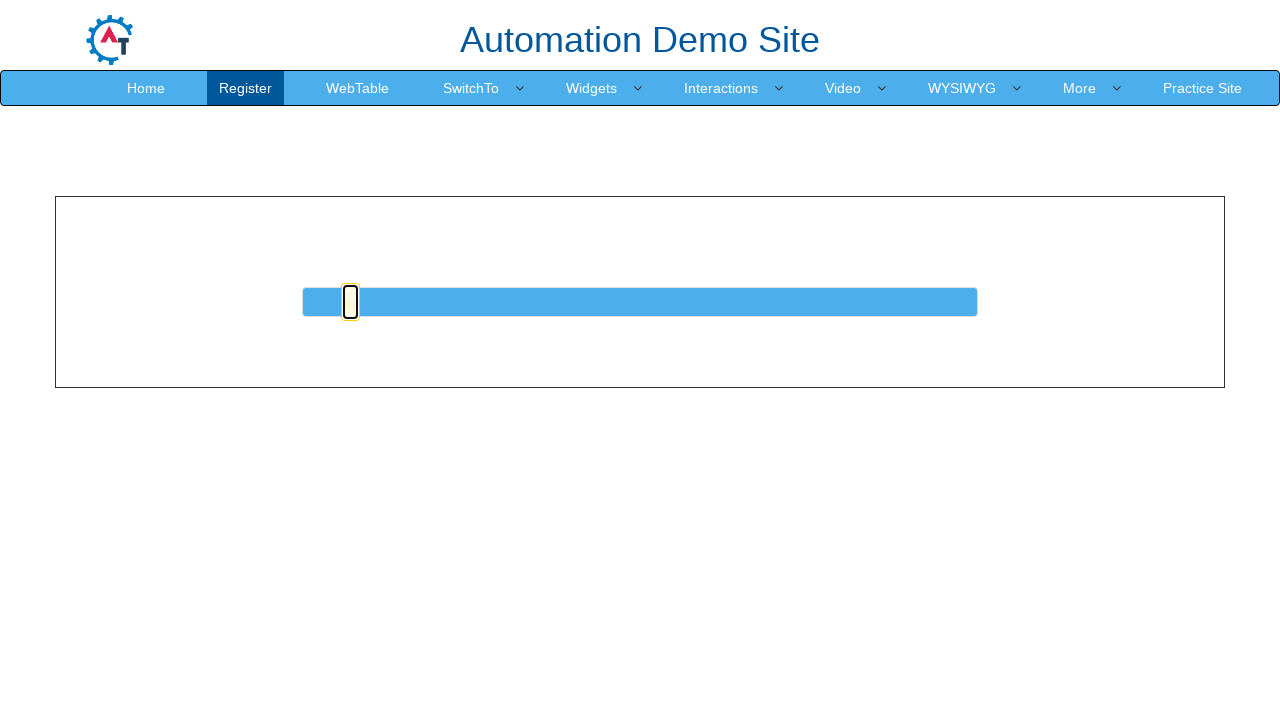

Pressed ArrowRight on slider (iteration 8/50) on #slider a
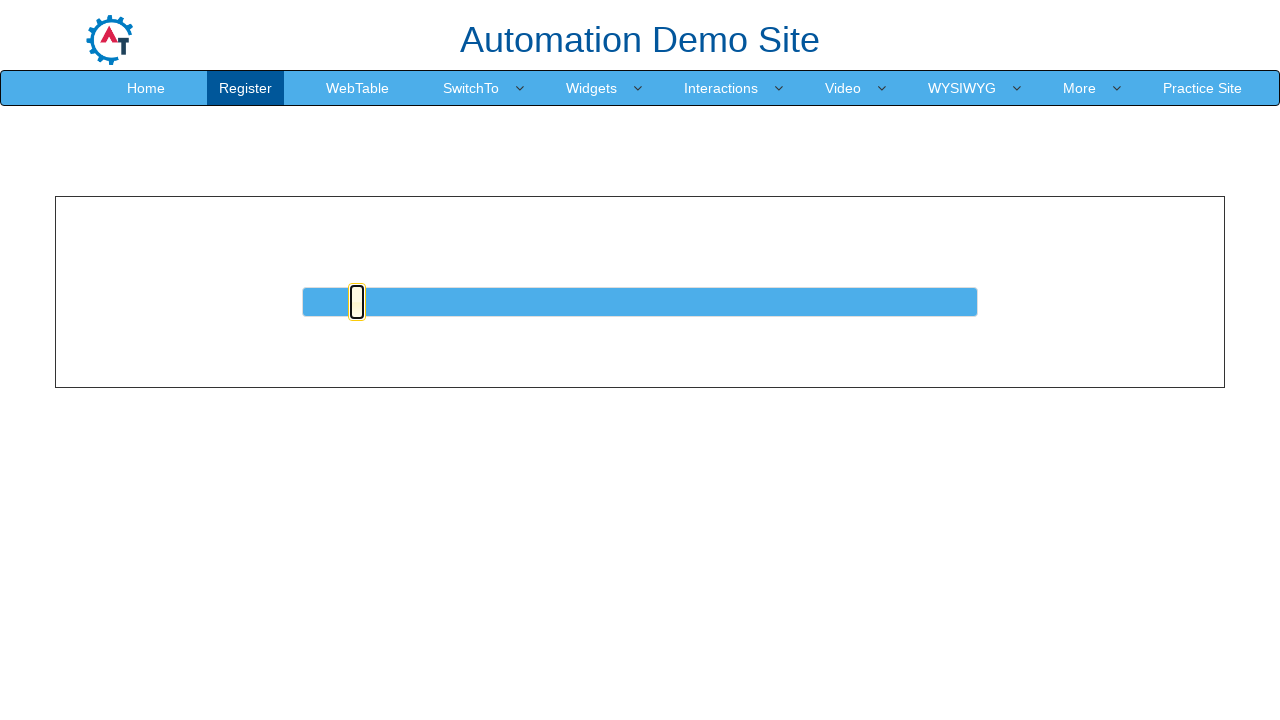

Waited 20ms for slider animation
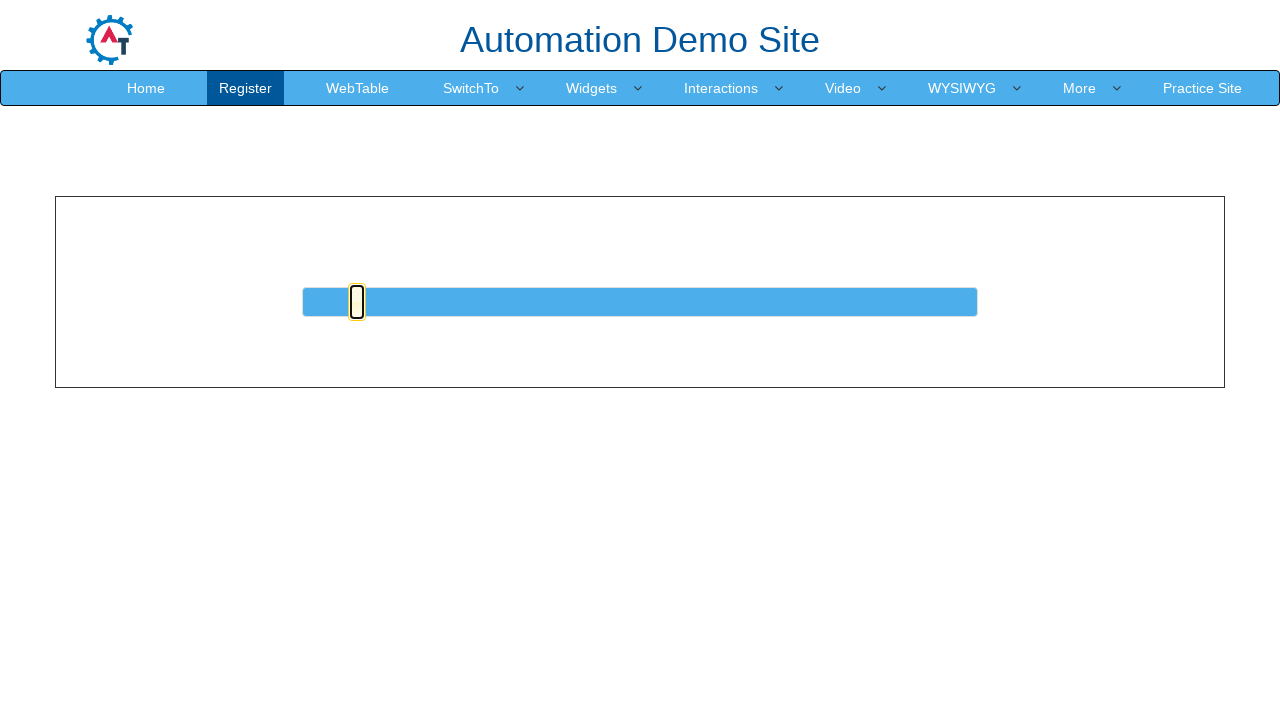

Pressed ArrowRight on slider (iteration 9/50) on #slider a
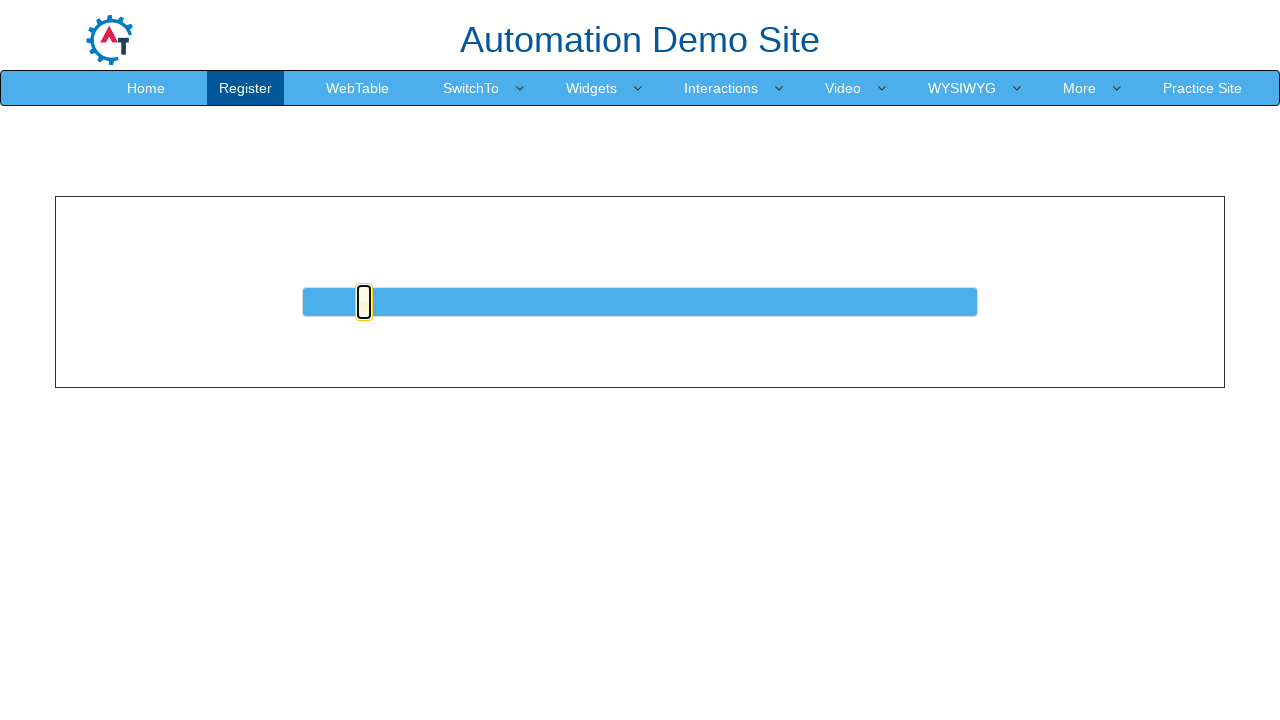

Waited 20ms for slider animation
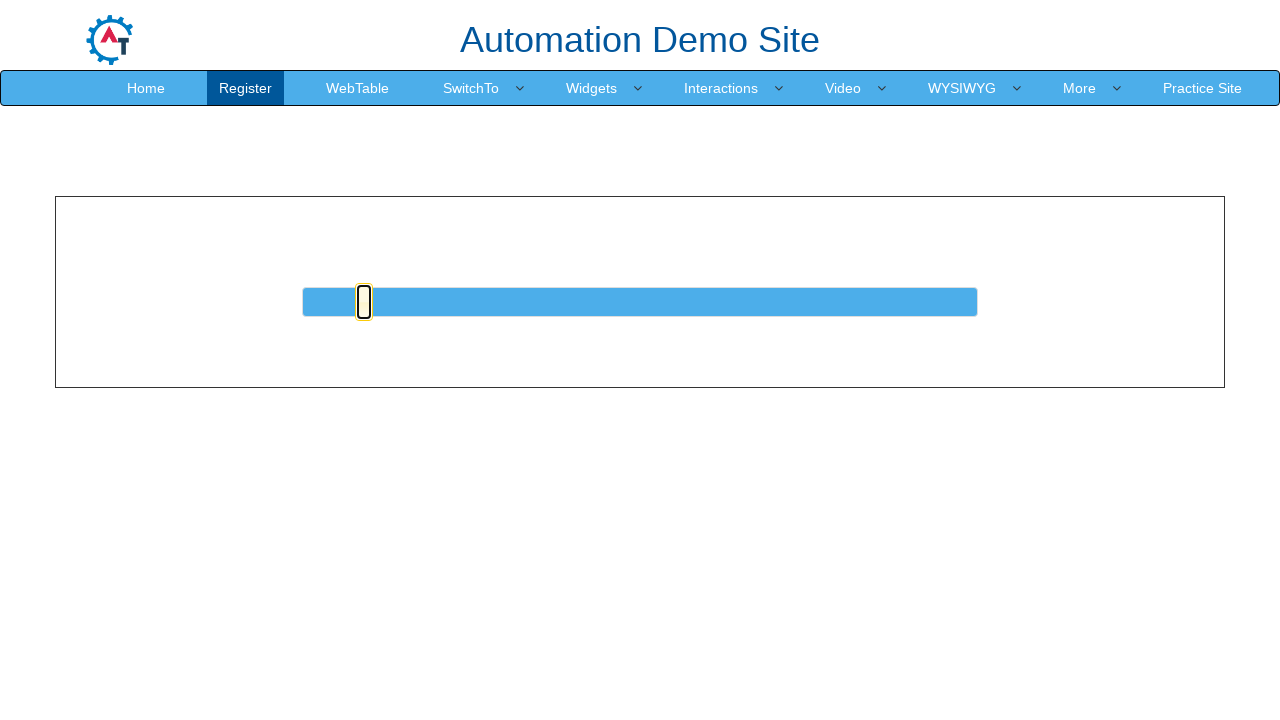

Pressed ArrowRight on slider (iteration 10/50) on #slider a
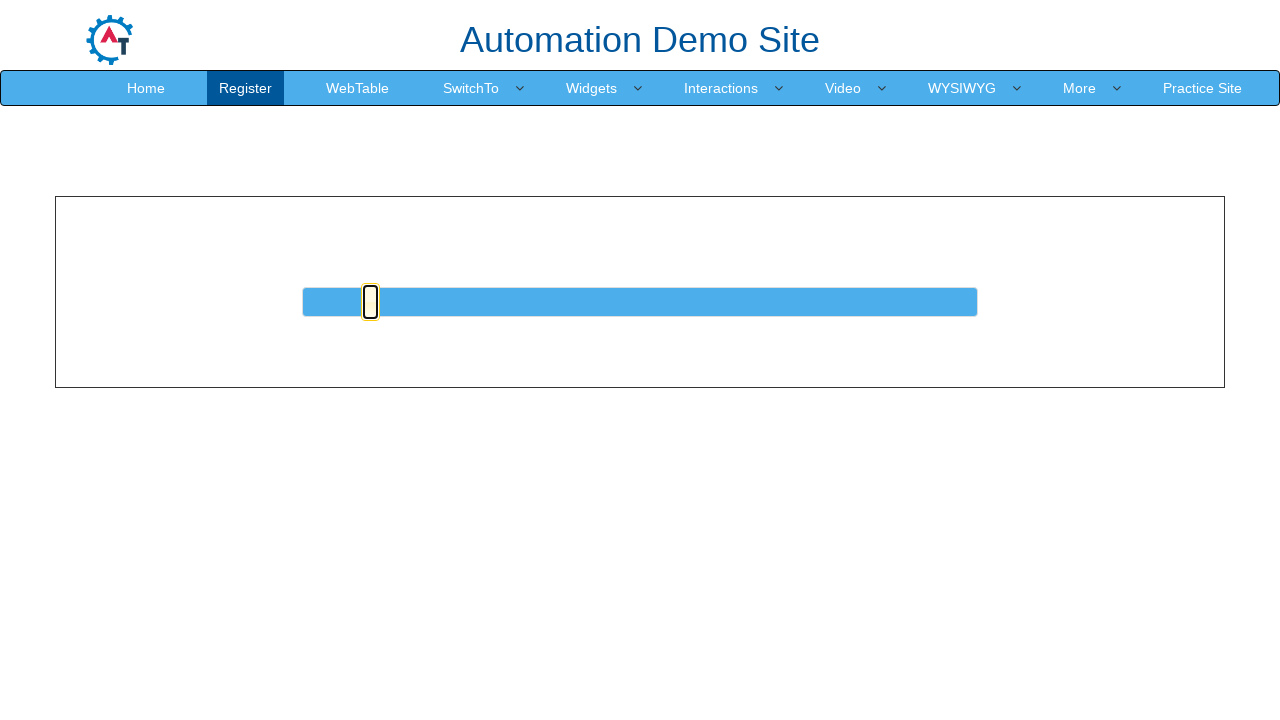

Waited 20ms for slider animation
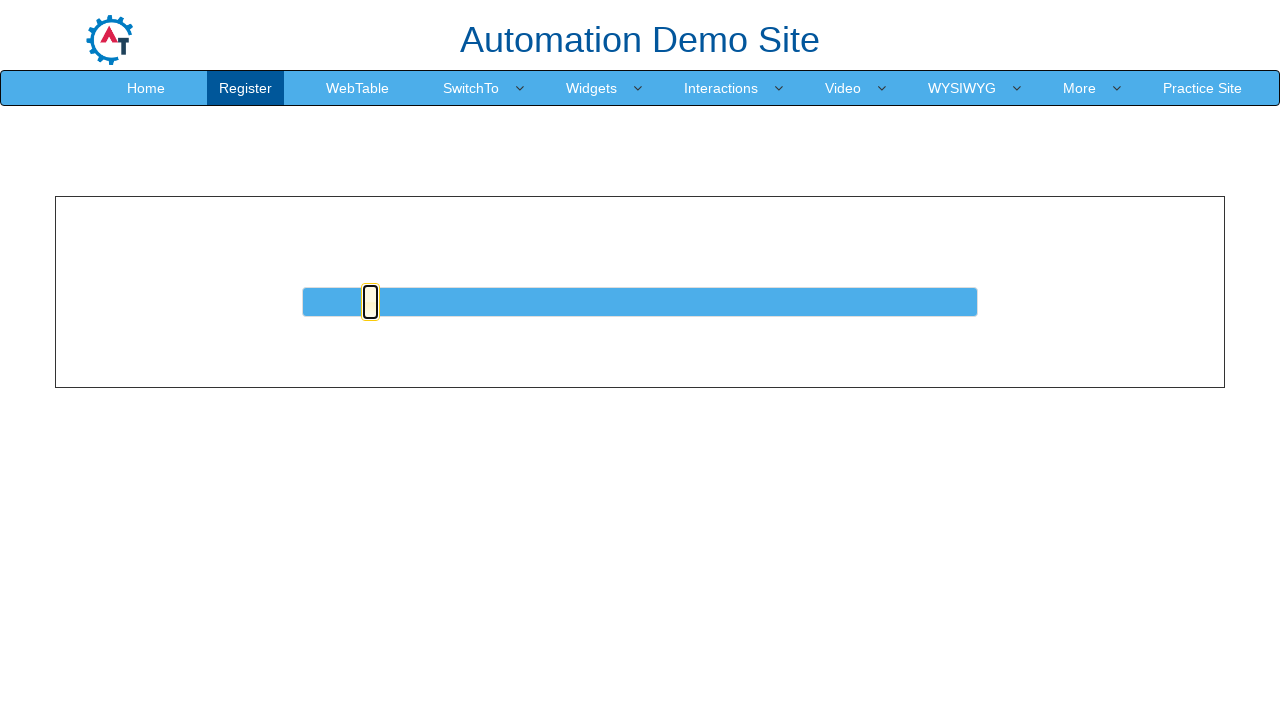

Pressed ArrowRight on slider (iteration 11/50) on #slider a
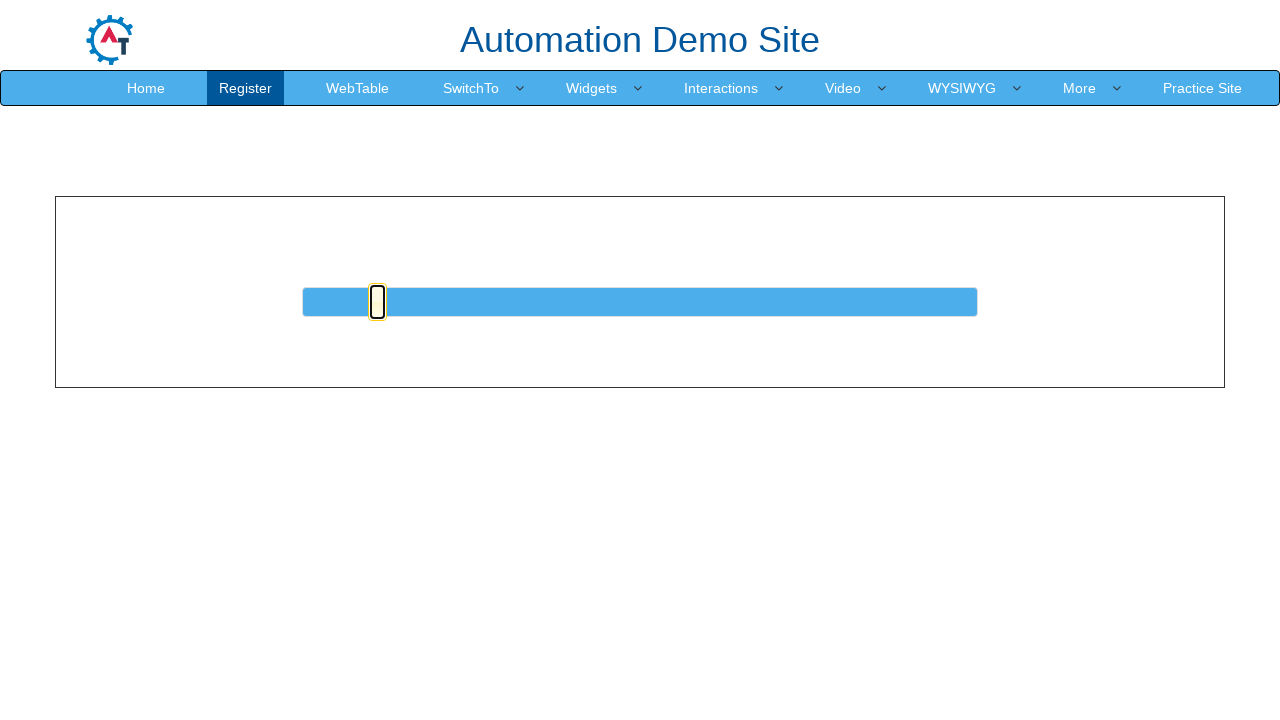

Waited 20ms for slider animation
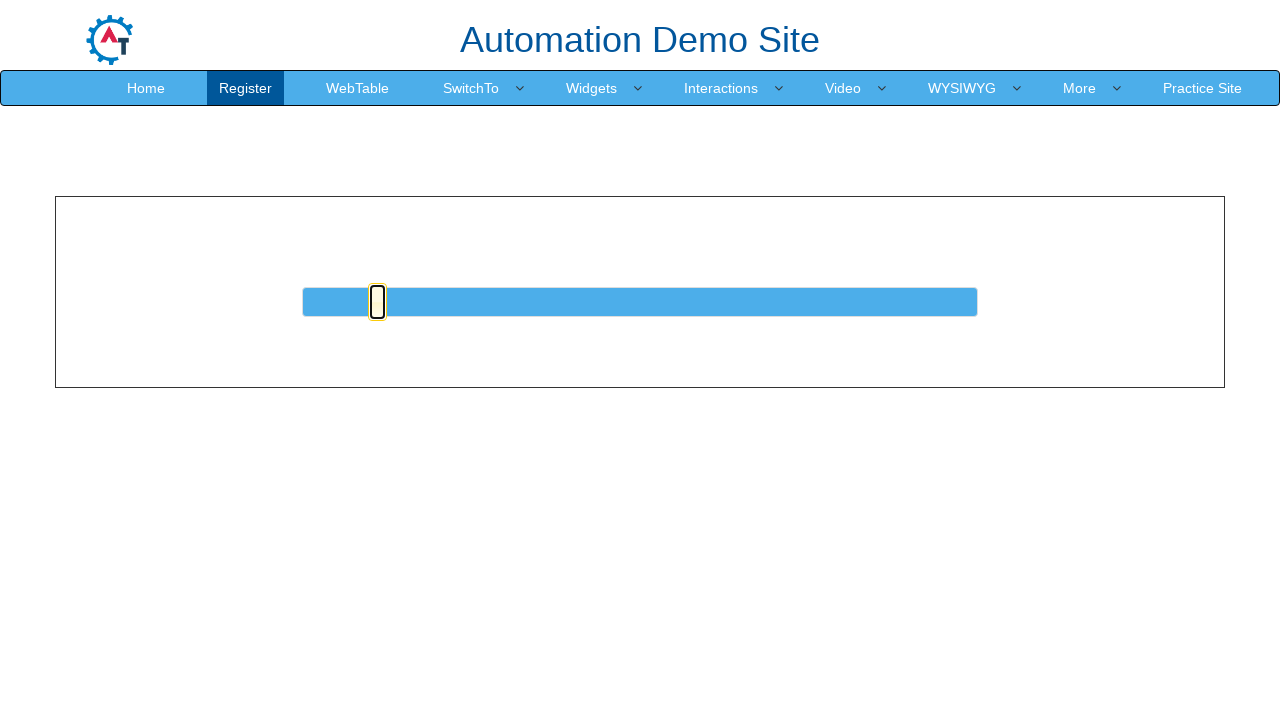

Pressed ArrowRight on slider (iteration 12/50) on #slider a
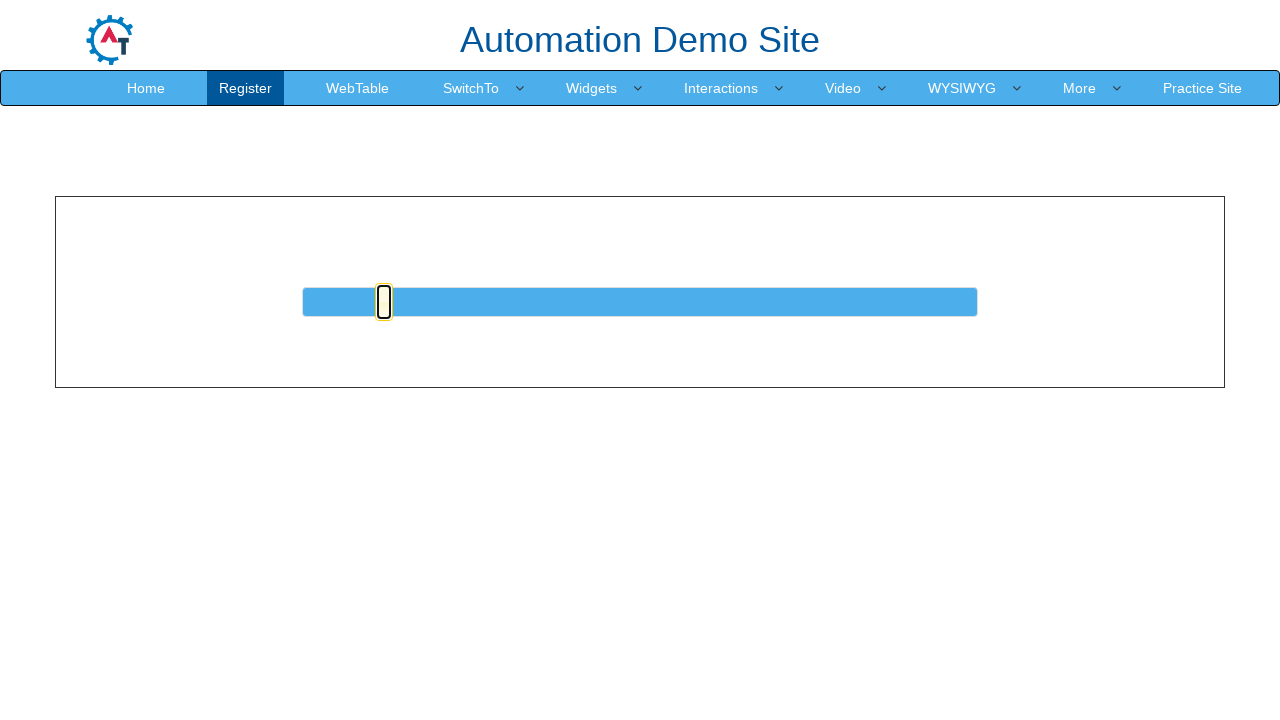

Waited 20ms for slider animation
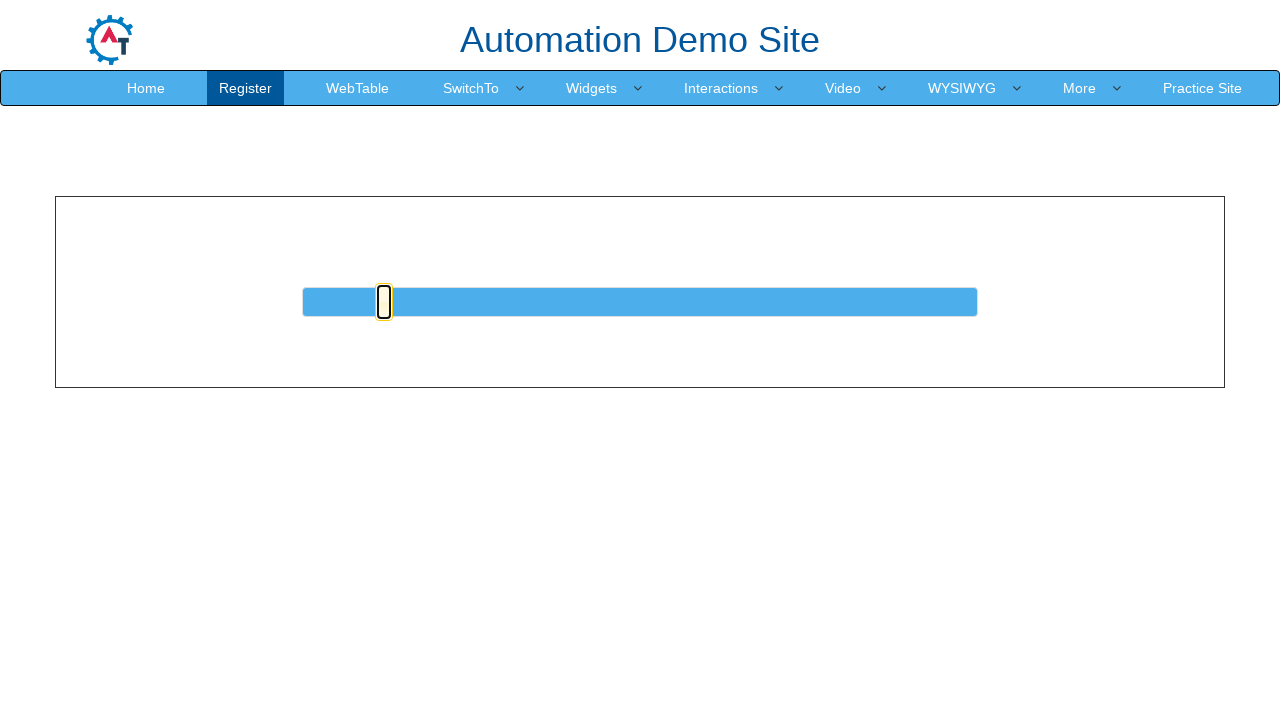

Pressed ArrowRight on slider (iteration 13/50) on #slider a
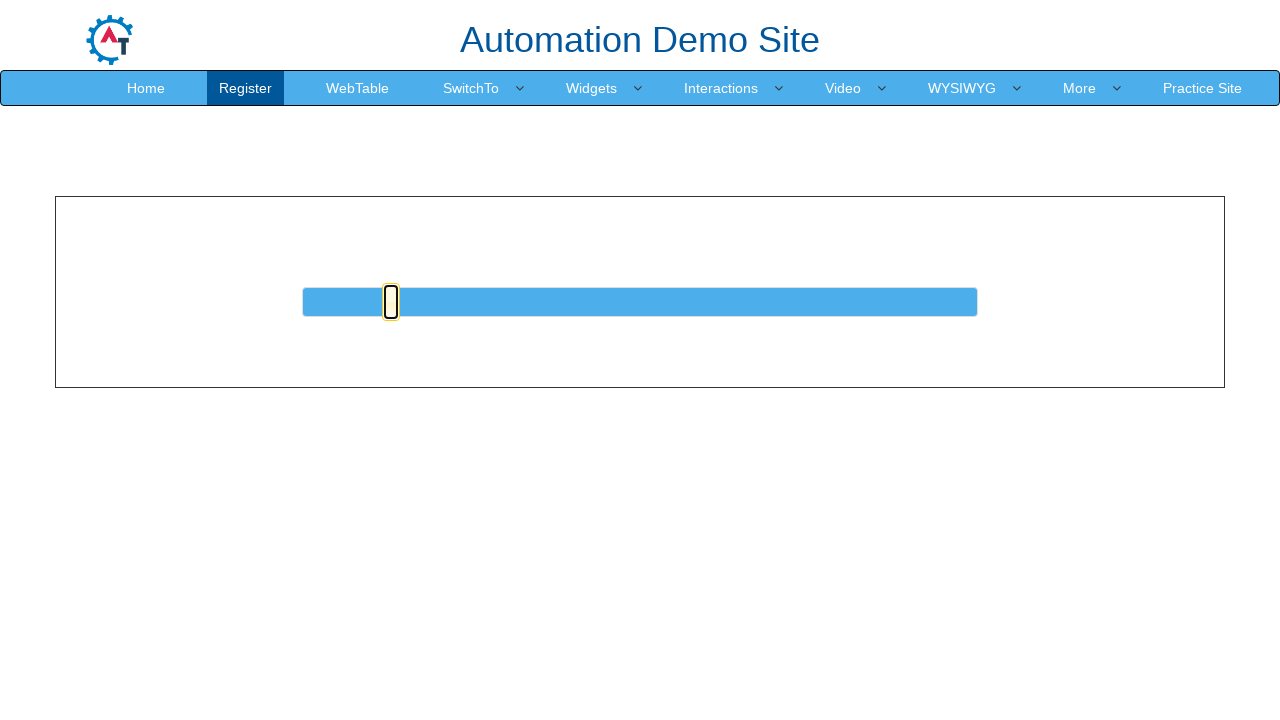

Waited 20ms for slider animation
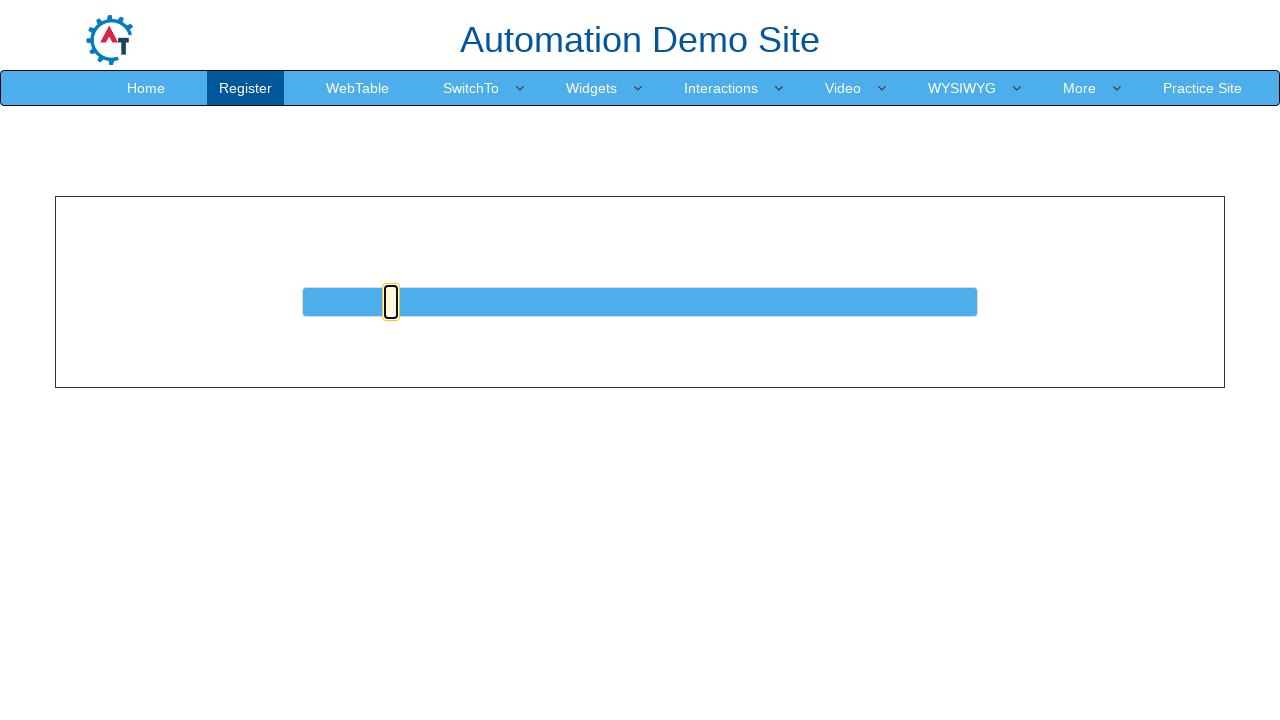

Pressed ArrowRight on slider (iteration 14/50) on #slider a
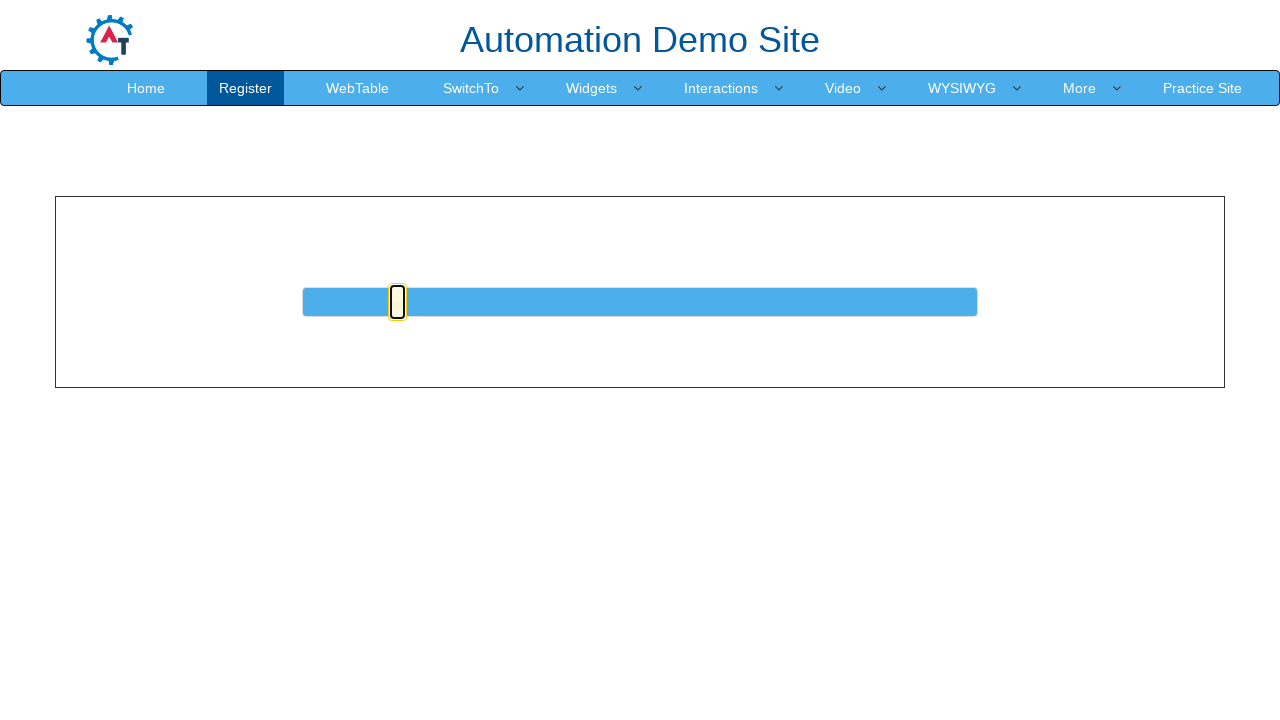

Waited 20ms for slider animation
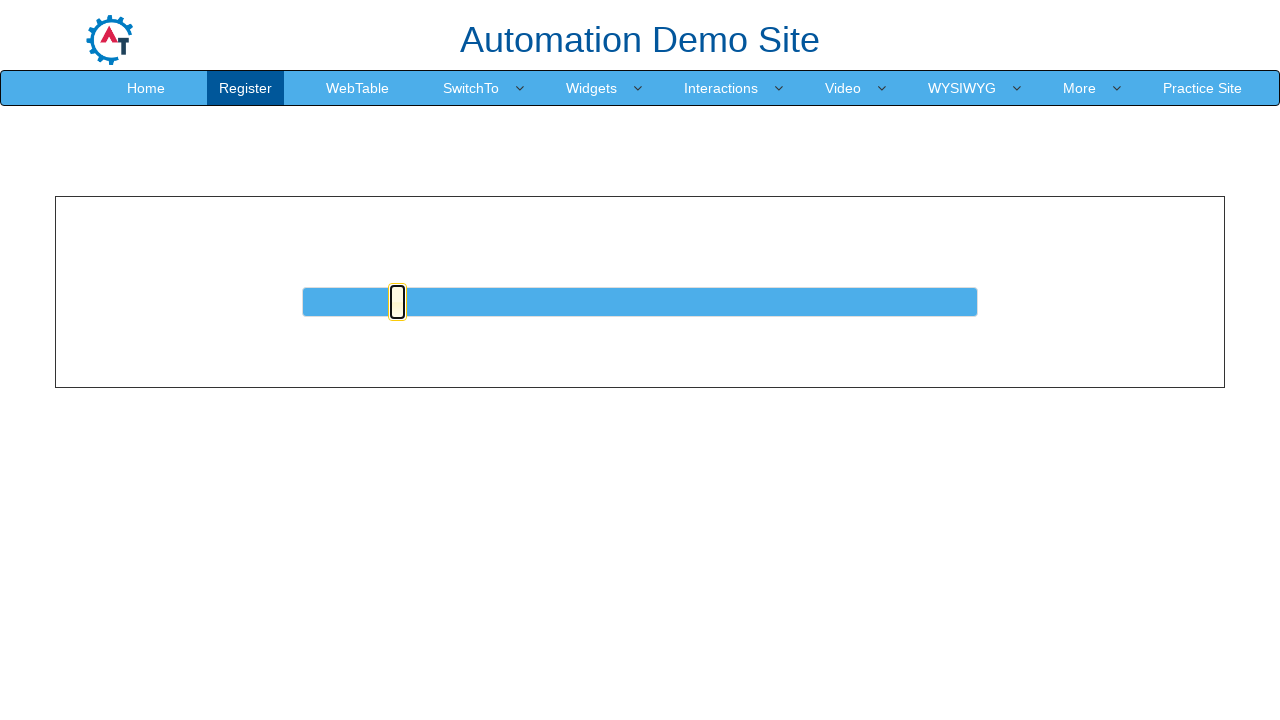

Pressed ArrowRight on slider (iteration 15/50) on #slider a
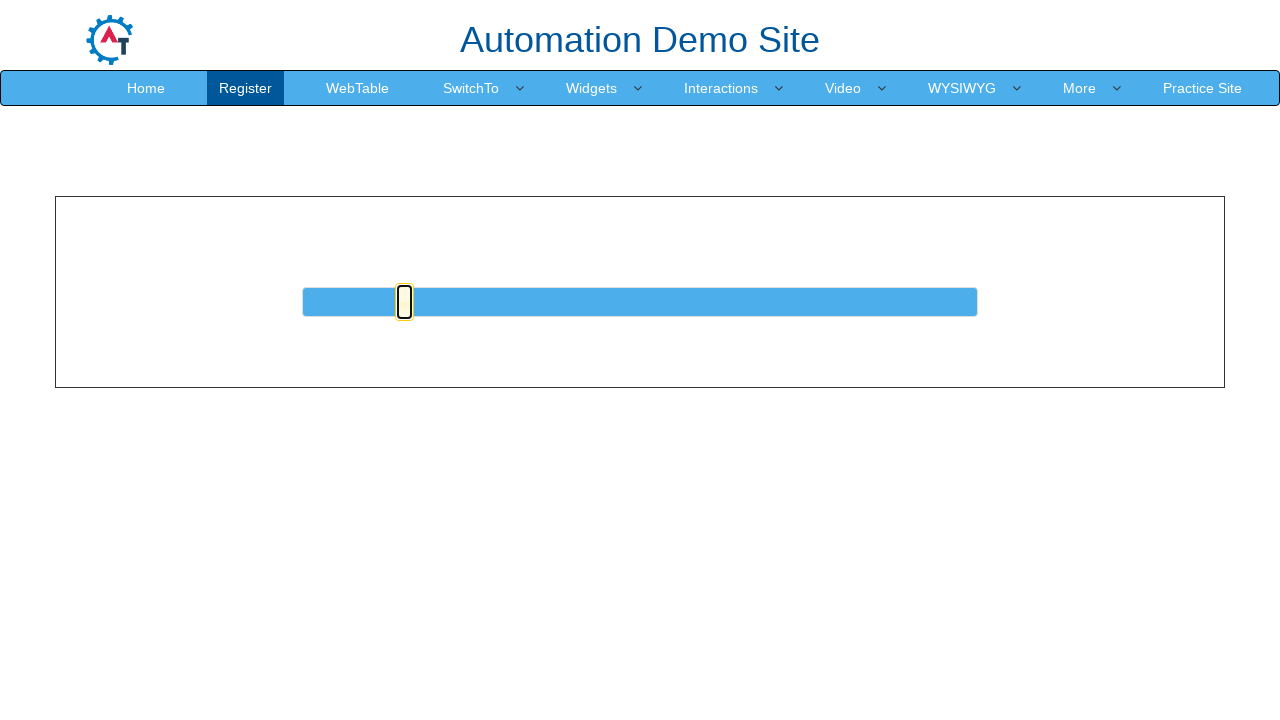

Waited 20ms for slider animation
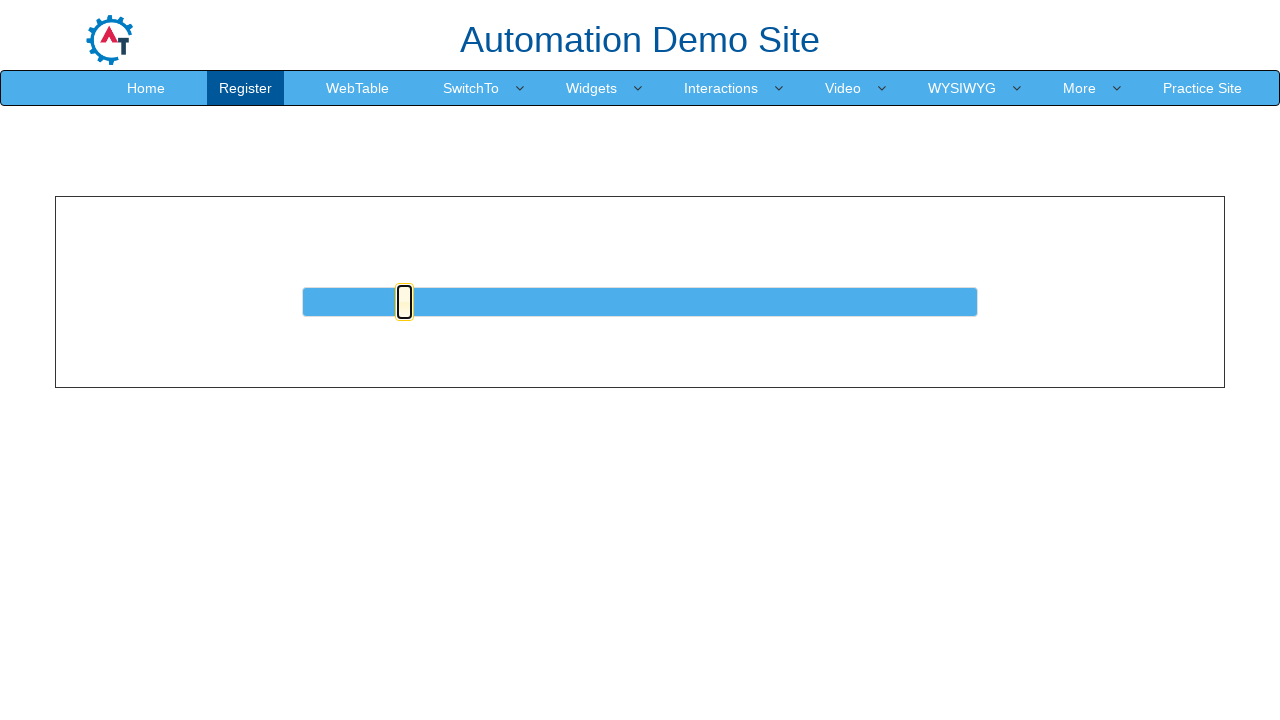

Pressed ArrowRight on slider (iteration 16/50) on #slider a
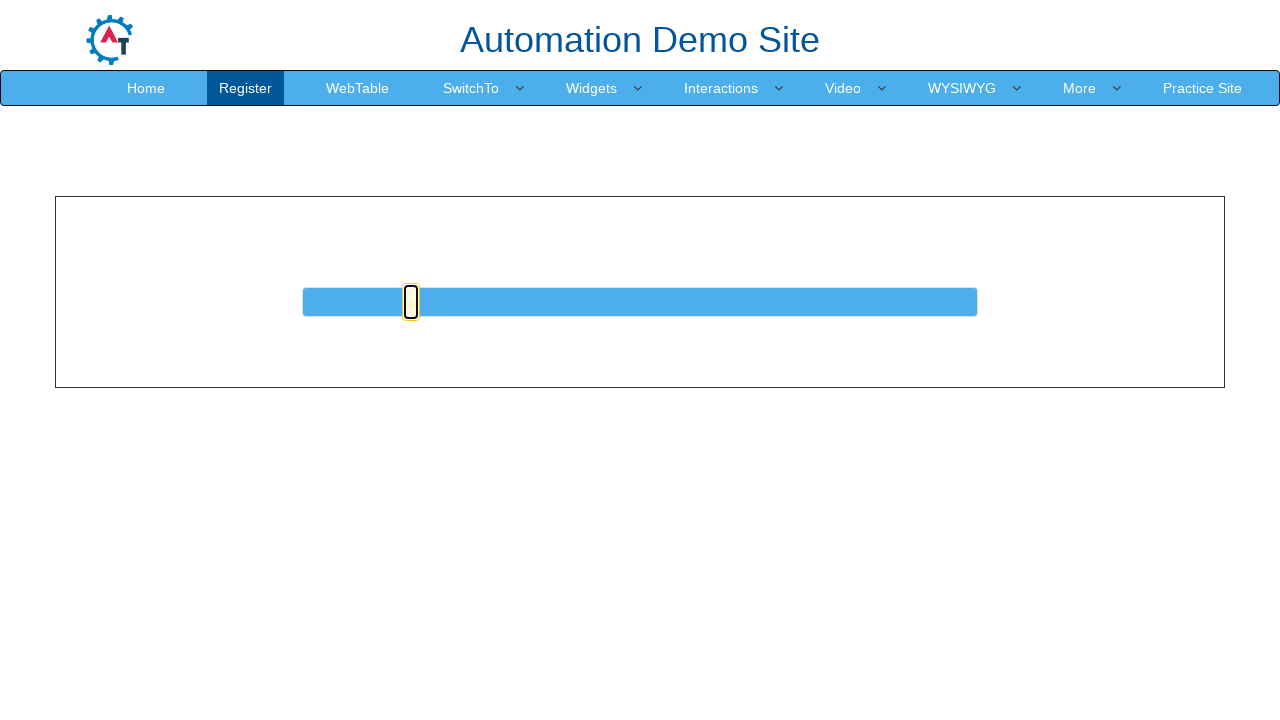

Waited 20ms for slider animation
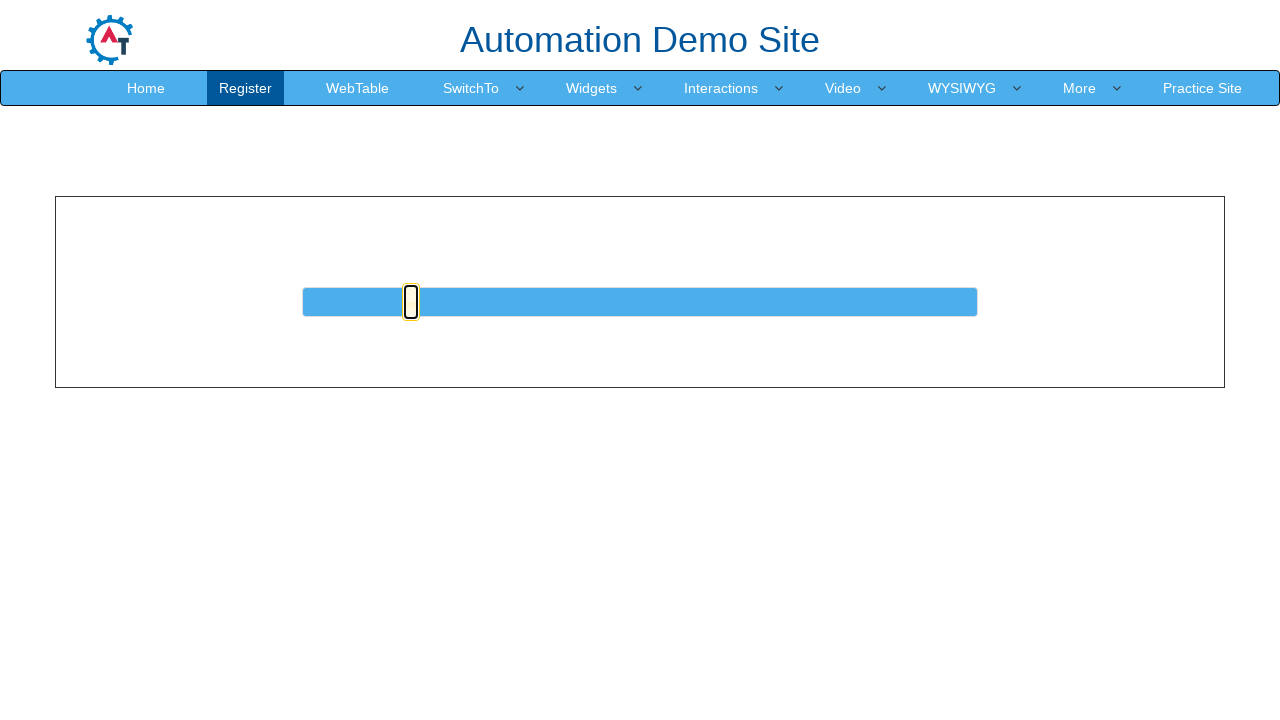

Pressed ArrowRight on slider (iteration 17/50) on #slider a
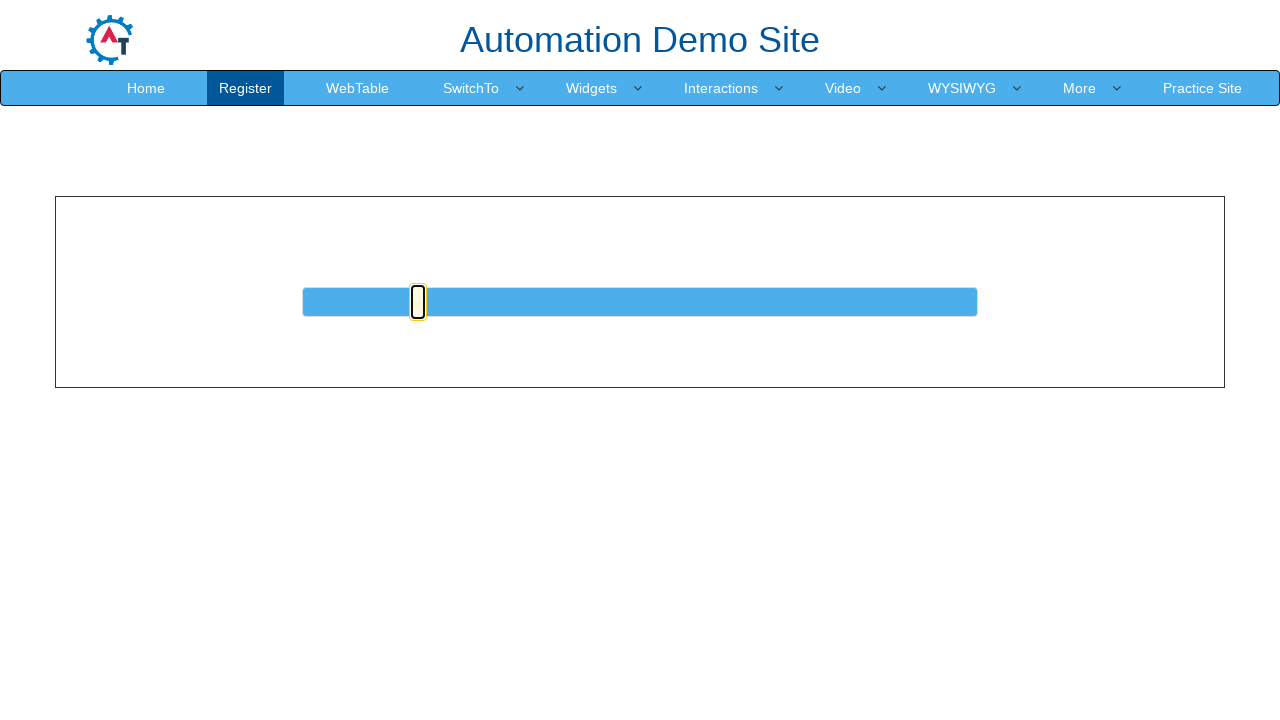

Waited 20ms for slider animation
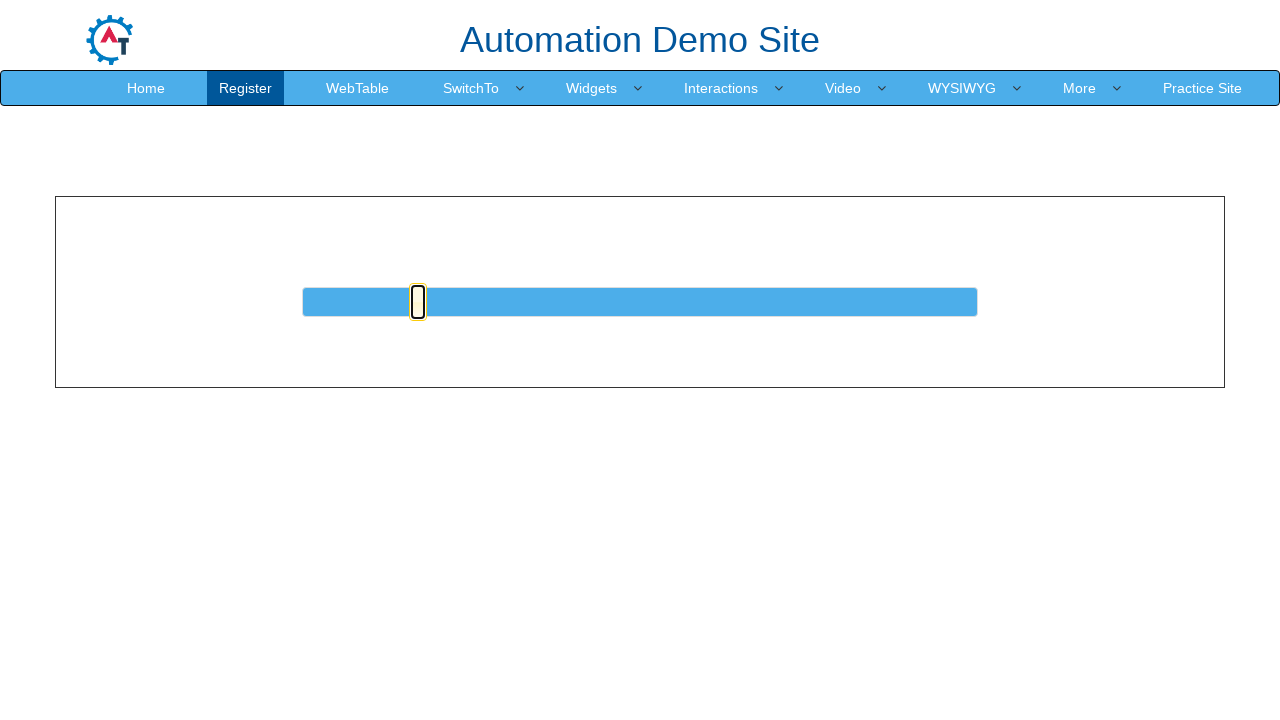

Pressed ArrowRight on slider (iteration 18/50) on #slider a
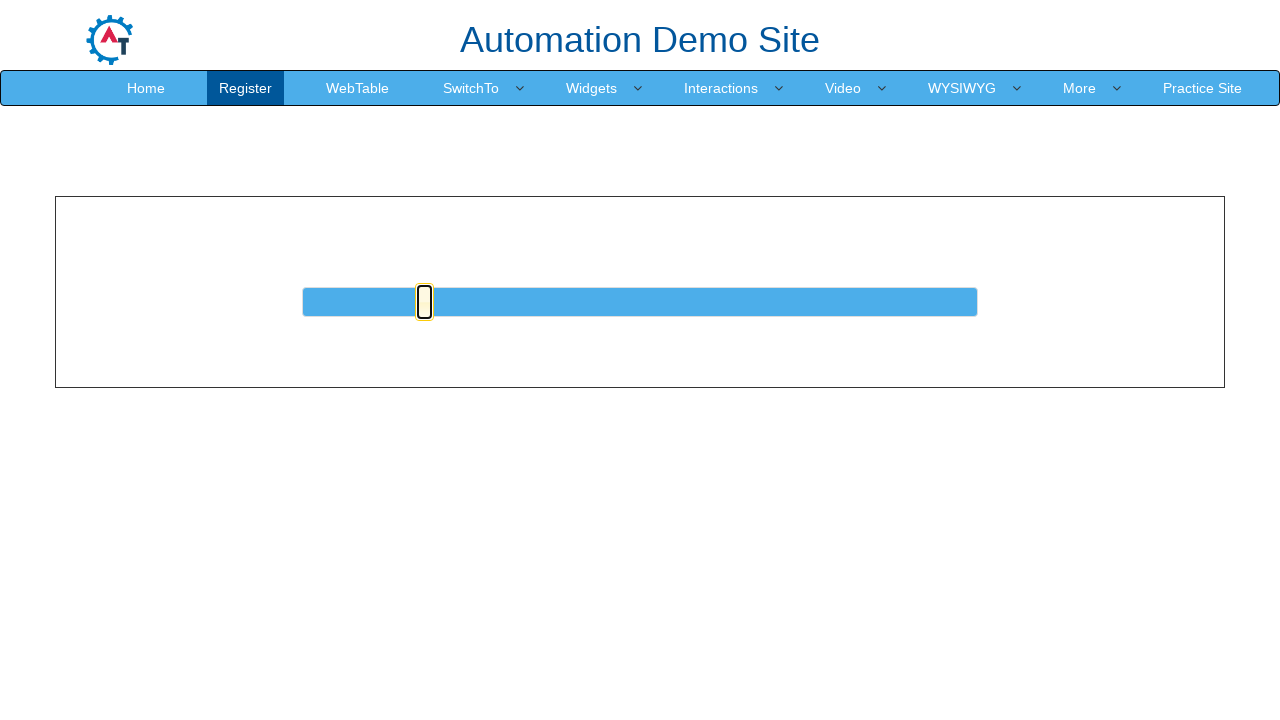

Waited 20ms for slider animation
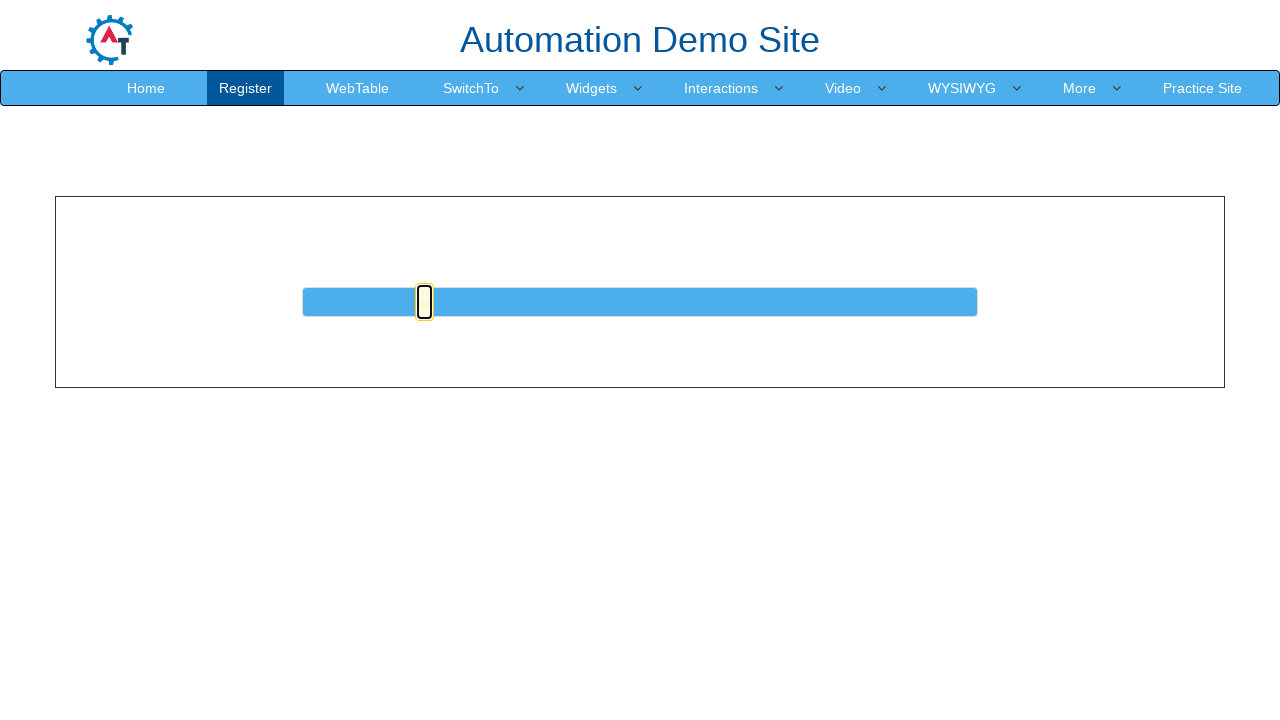

Pressed ArrowRight on slider (iteration 19/50) on #slider a
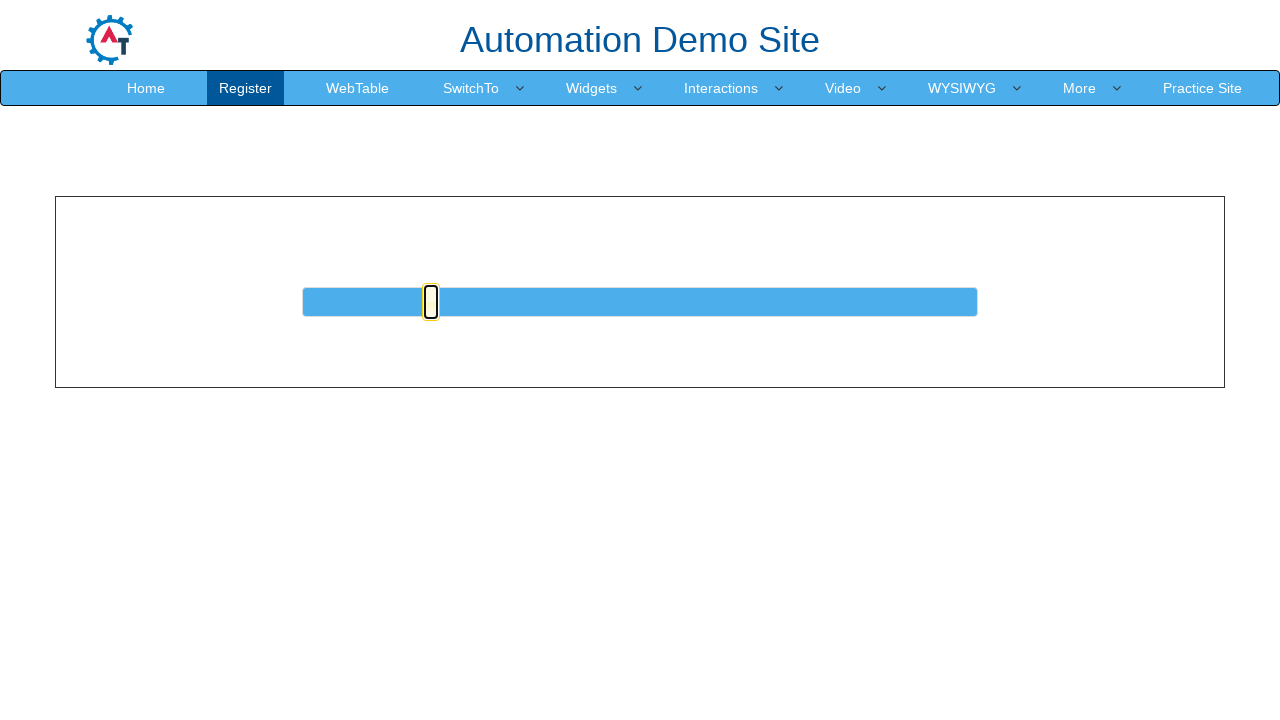

Waited 20ms for slider animation
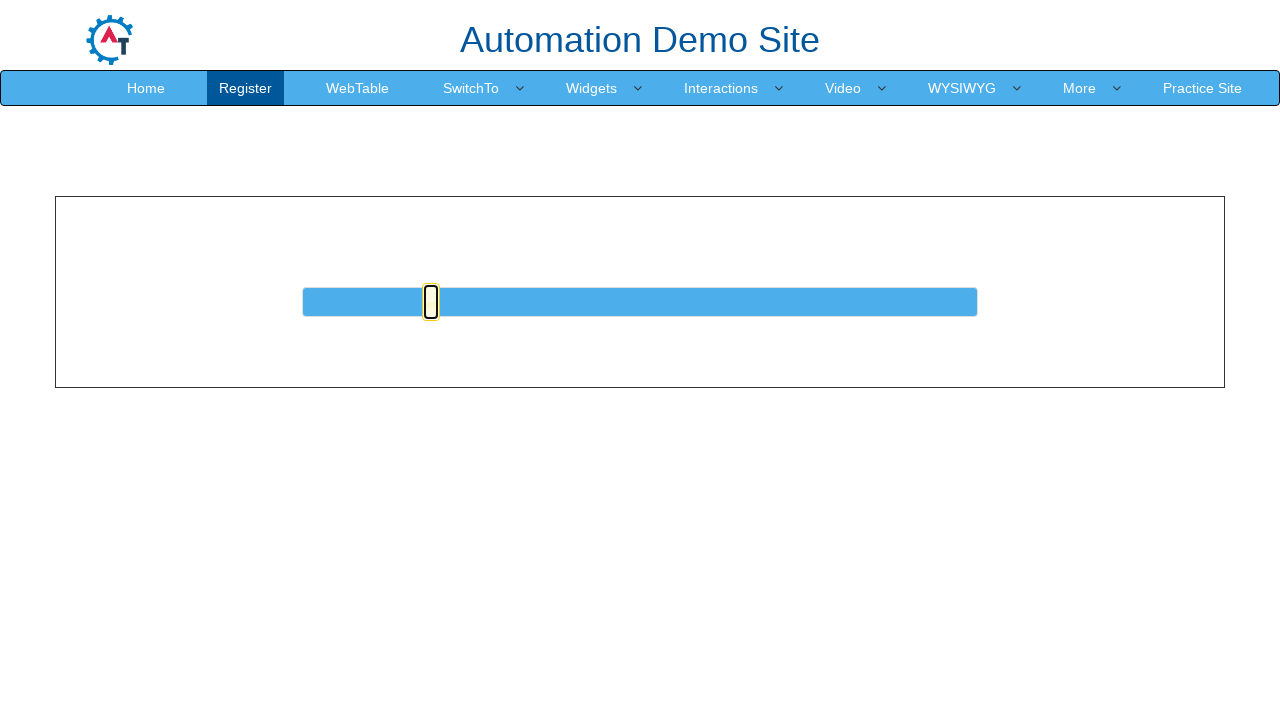

Pressed ArrowRight on slider (iteration 20/50) on #slider a
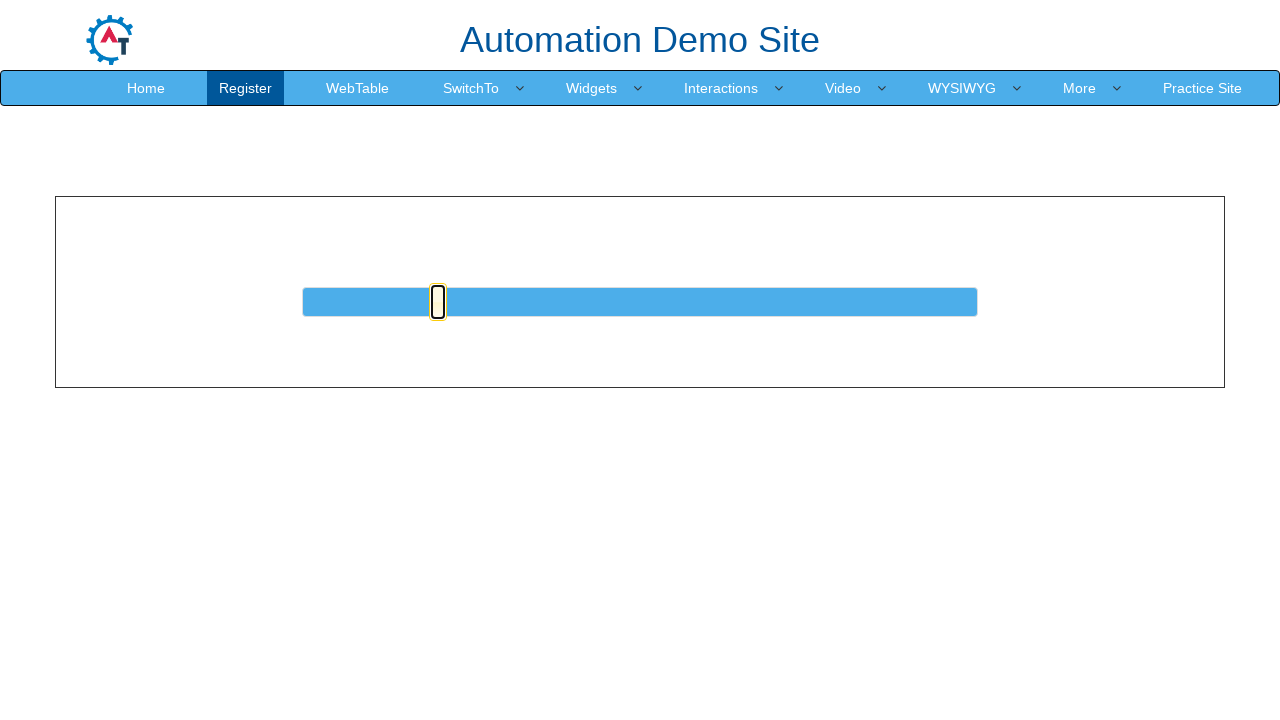

Waited 20ms for slider animation
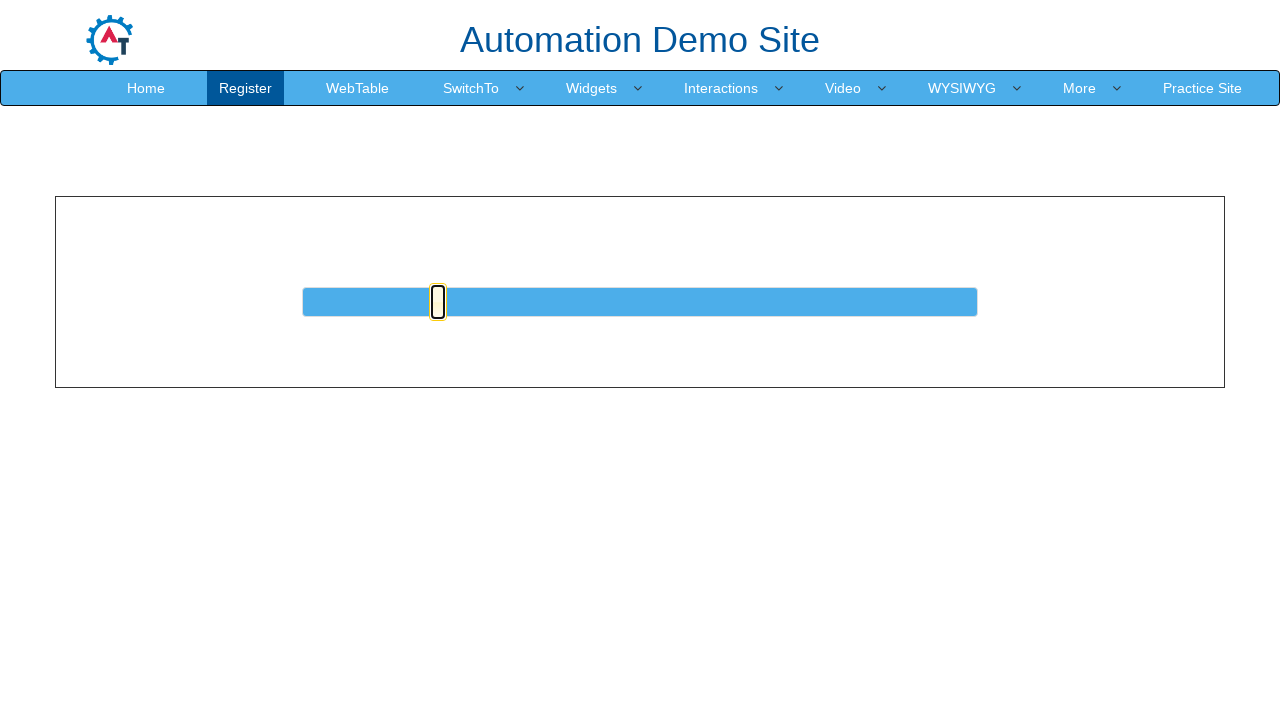

Pressed ArrowRight on slider (iteration 21/50) on #slider a
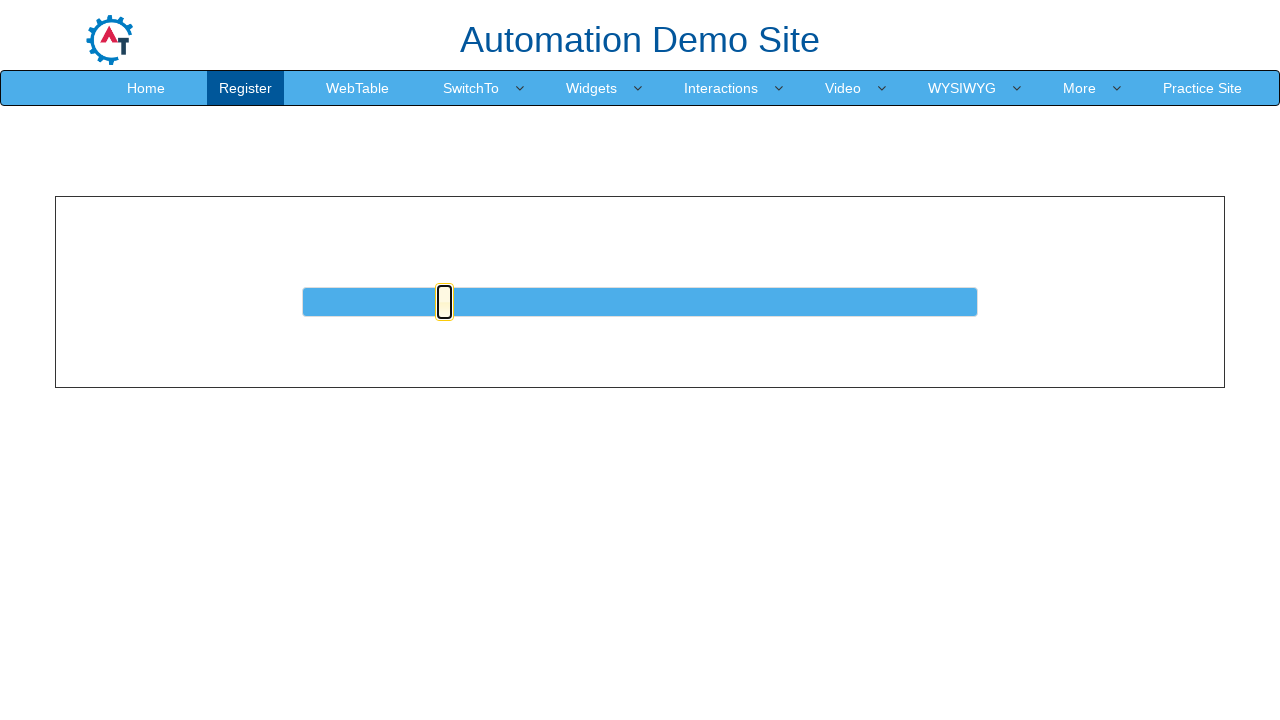

Waited 20ms for slider animation
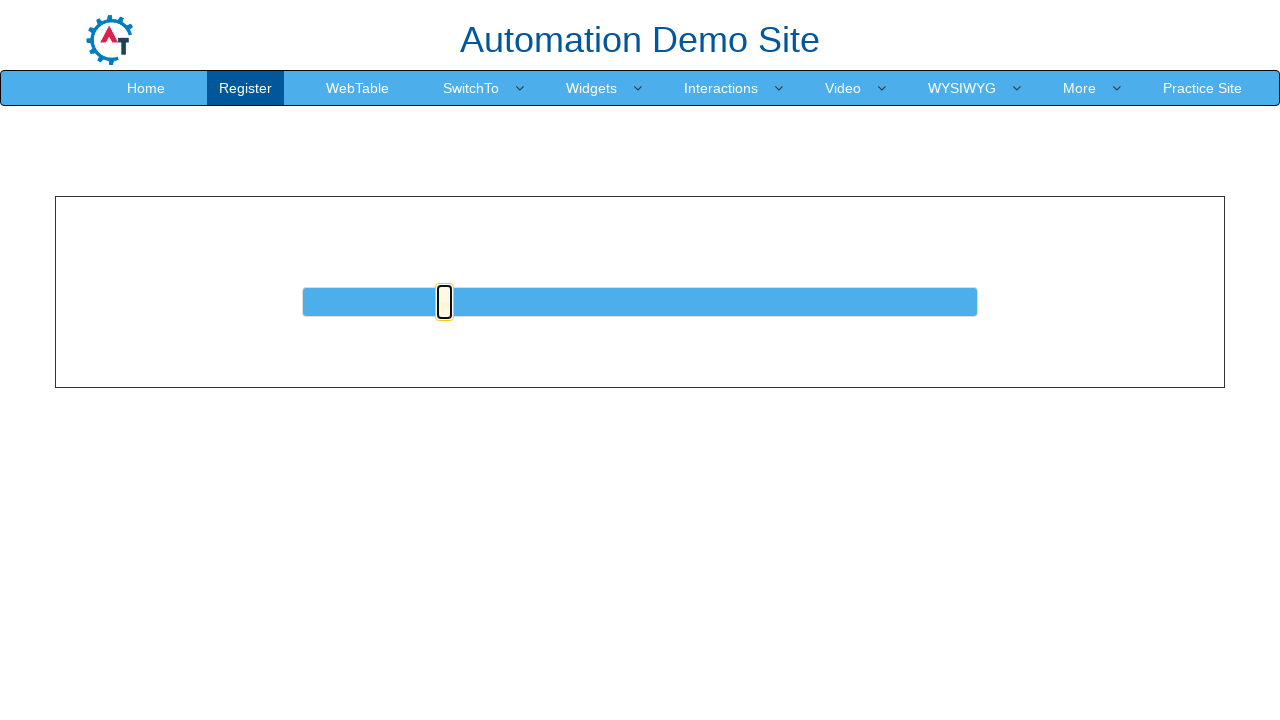

Pressed ArrowRight on slider (iteration 22/50) on #slider a
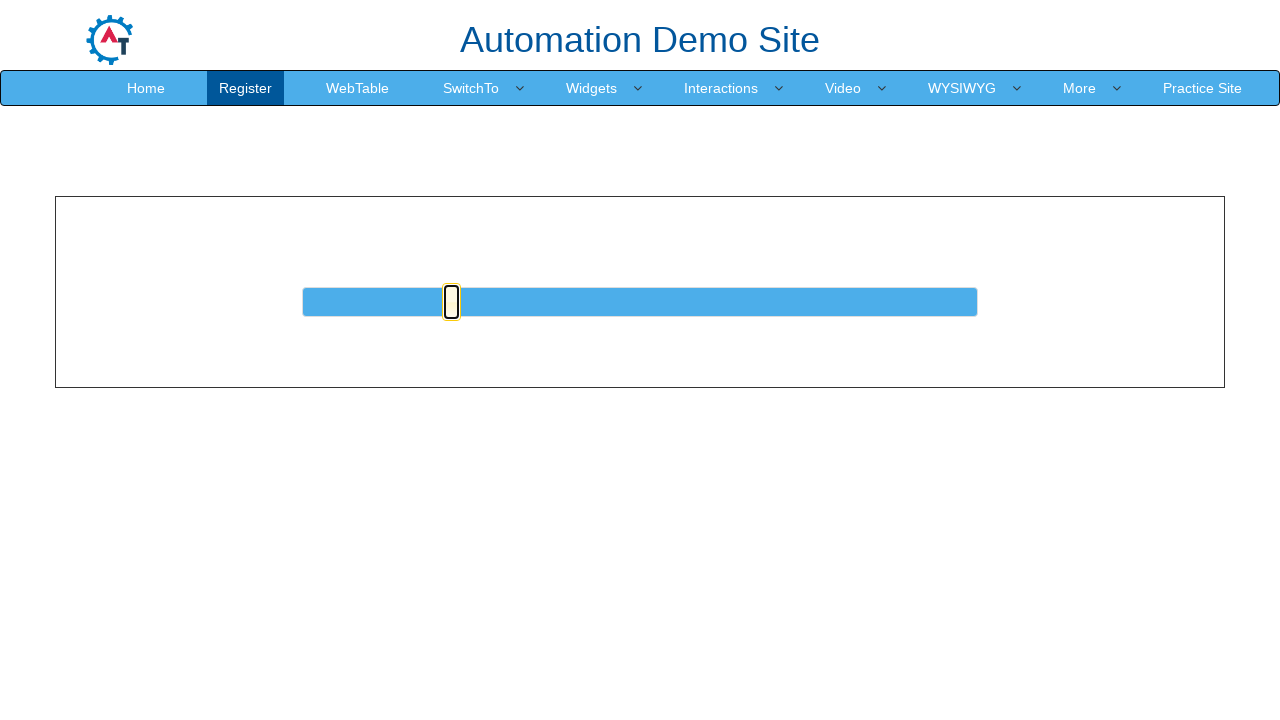

Waited 20ms for slider animation
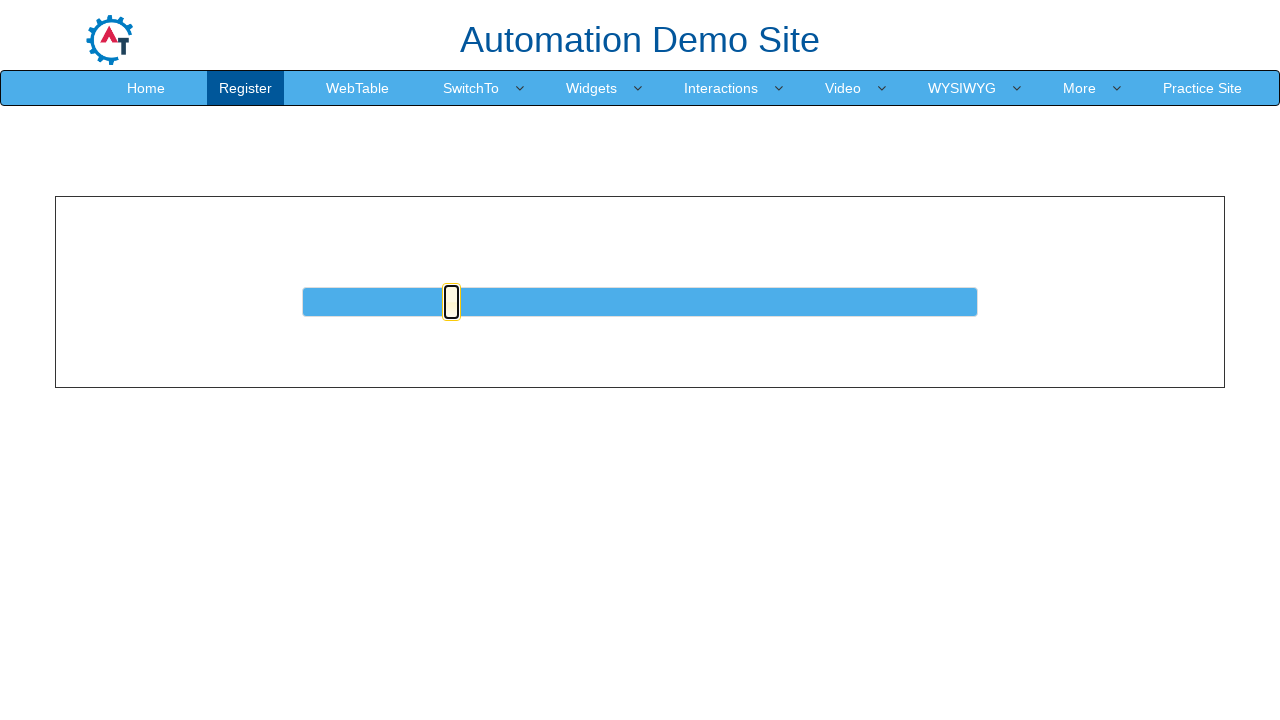

Pressed ArrowRight on slider (iteration 23/50) on #slider a
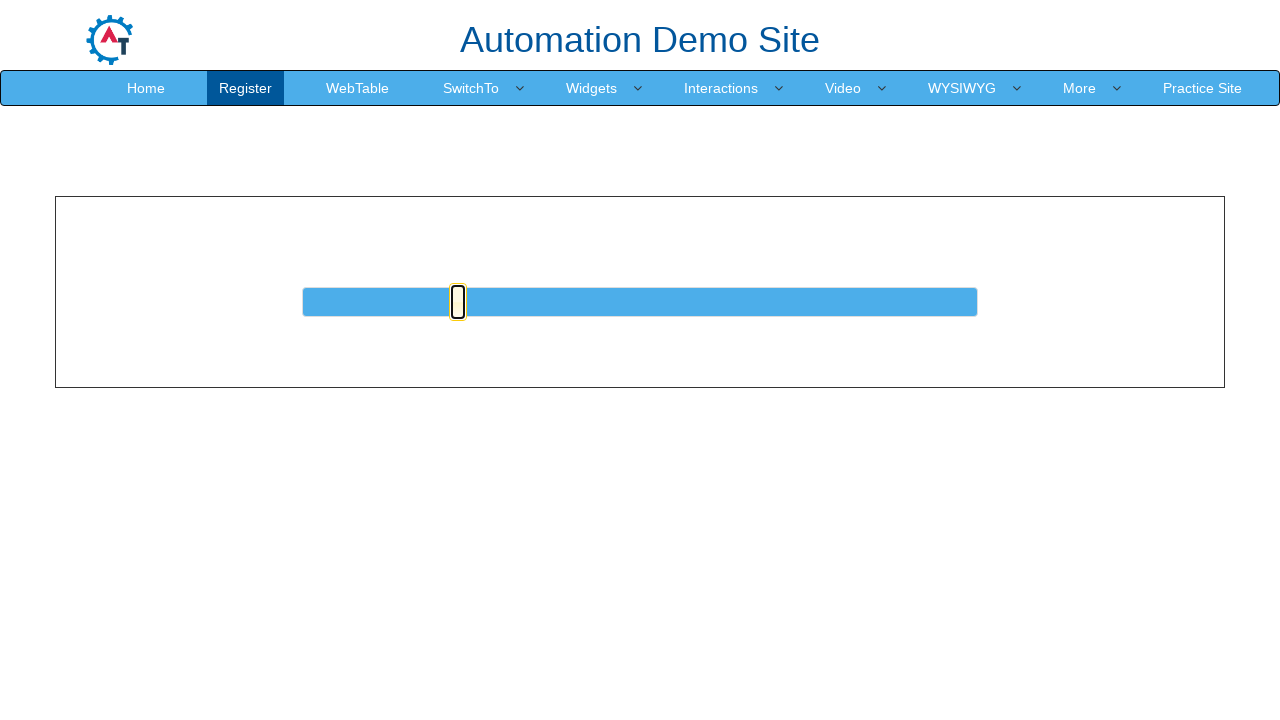

Waited 20ms for slider animation
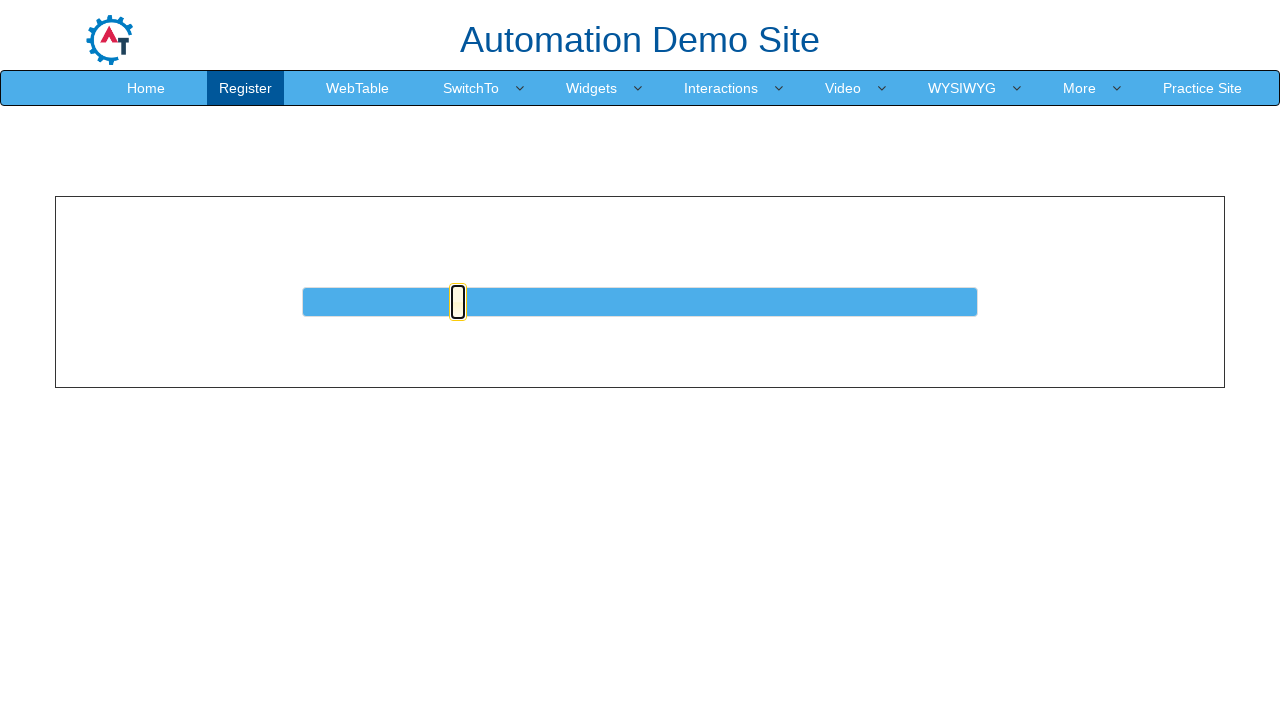

Pressed ArrowRight on slider (iteration 24/50) on #slider a
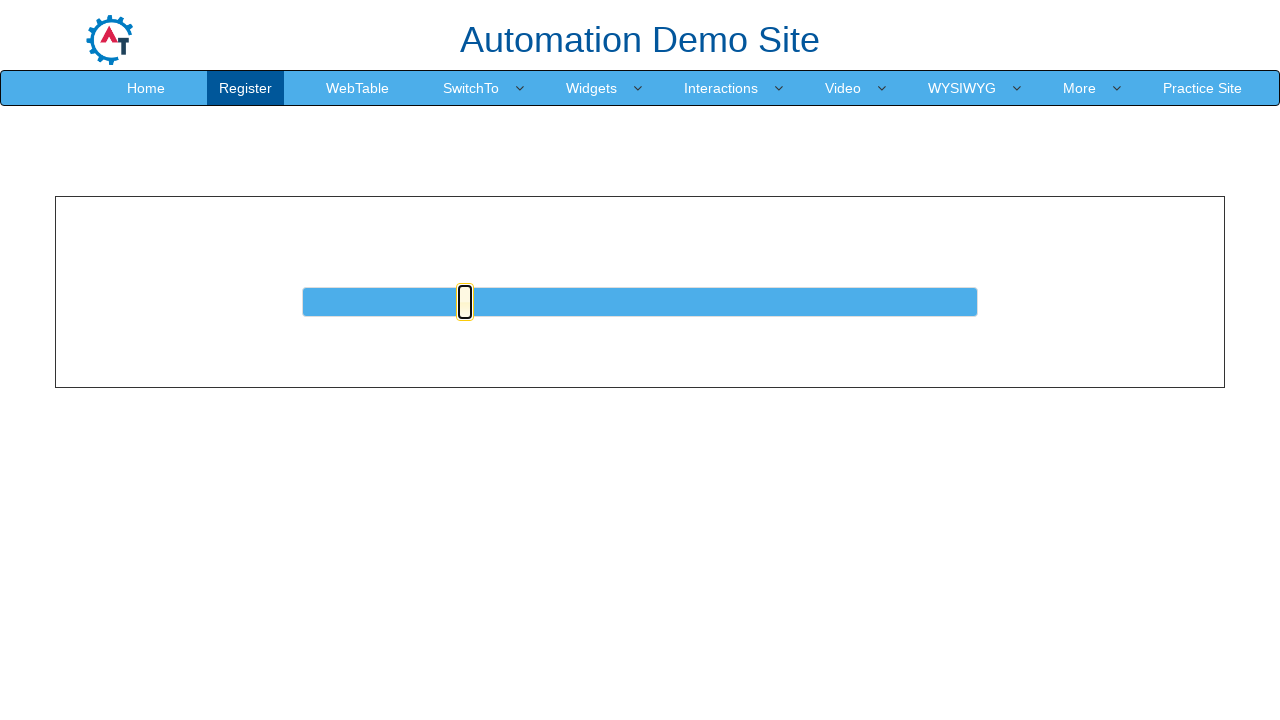

Waited 20ms for slider animation
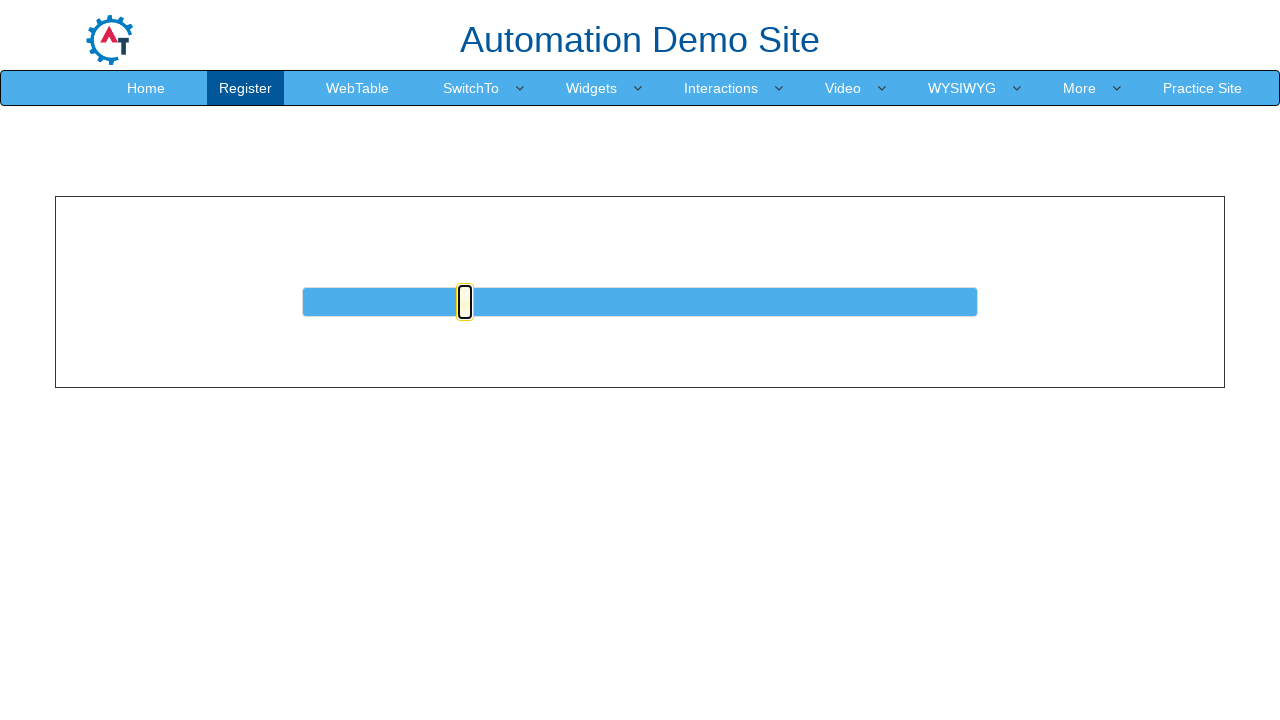

Pressed ArrowRight on slider (iteration 25/50) on #slider a
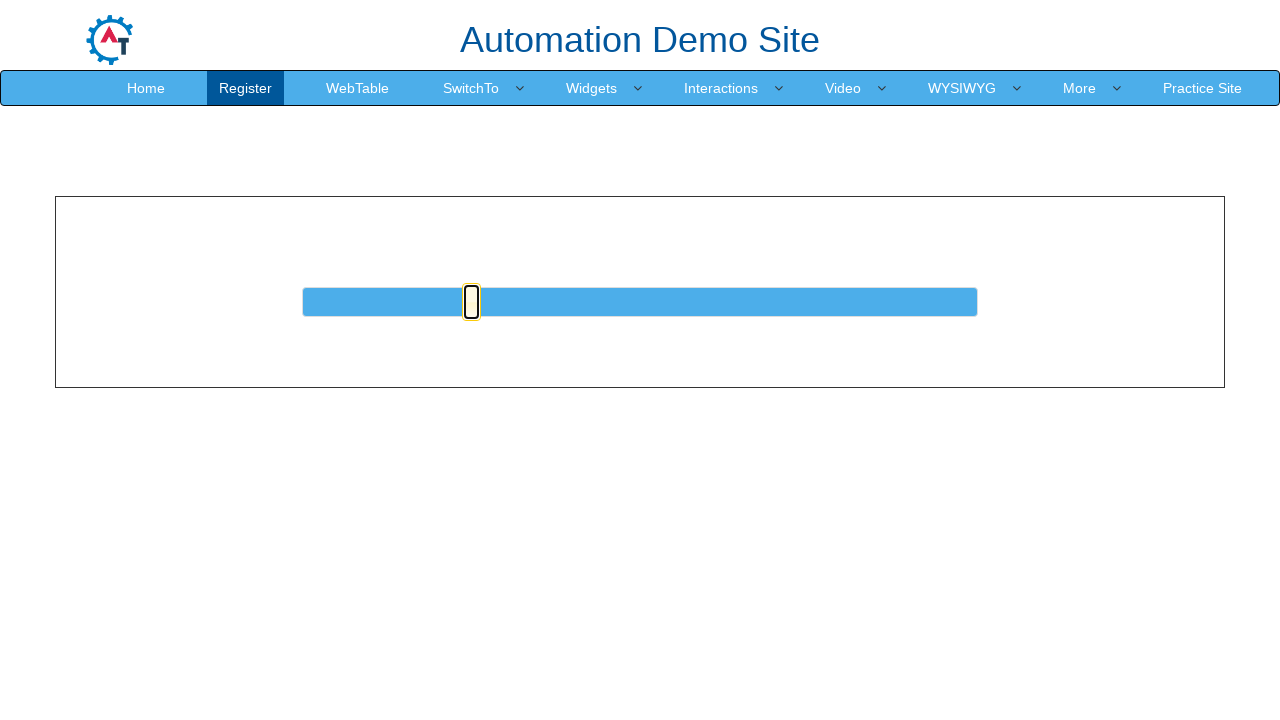

Waited 20ms for slider animation
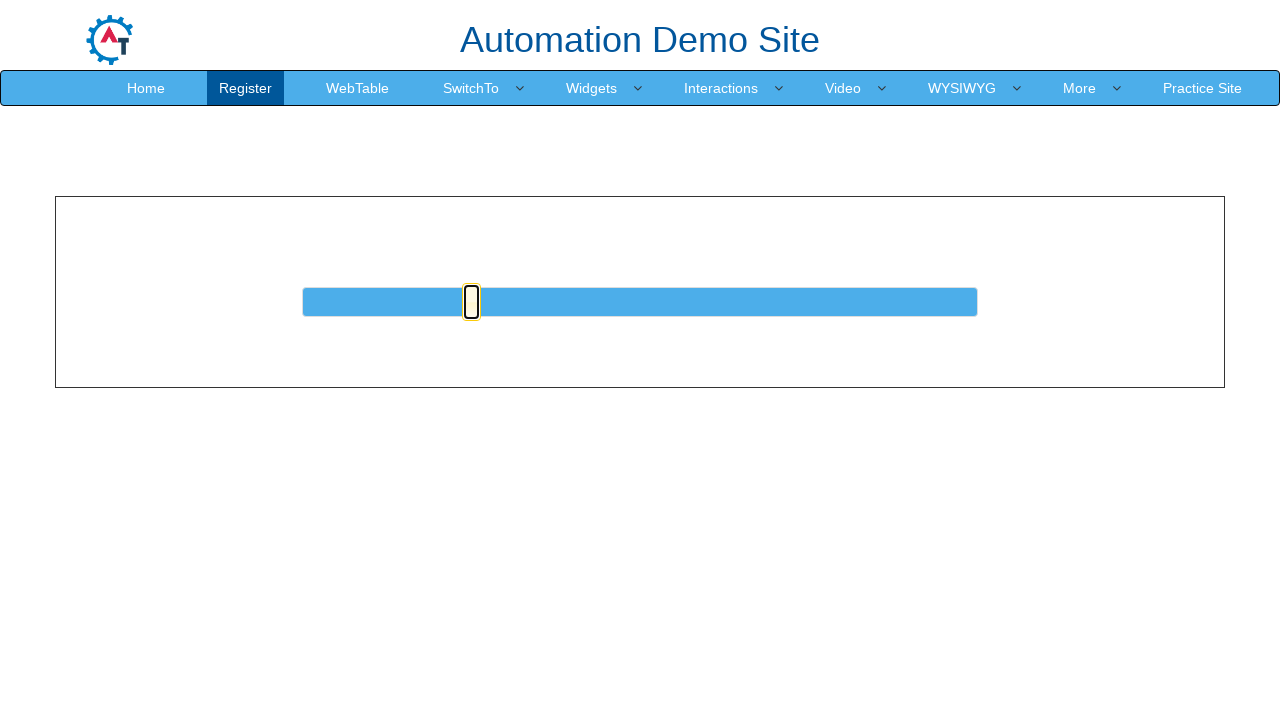

Pressed ArrowRight on slider (iteration 26/50) on #slider a
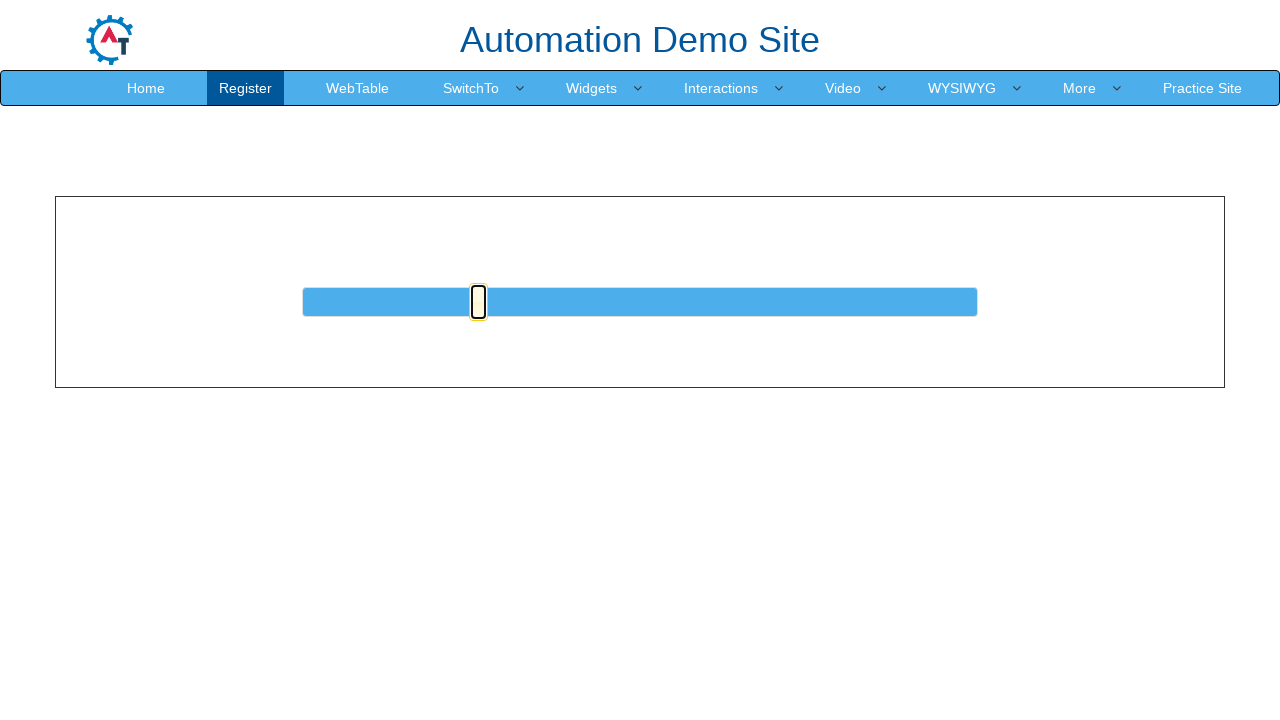

Waited 20ms for slider animation
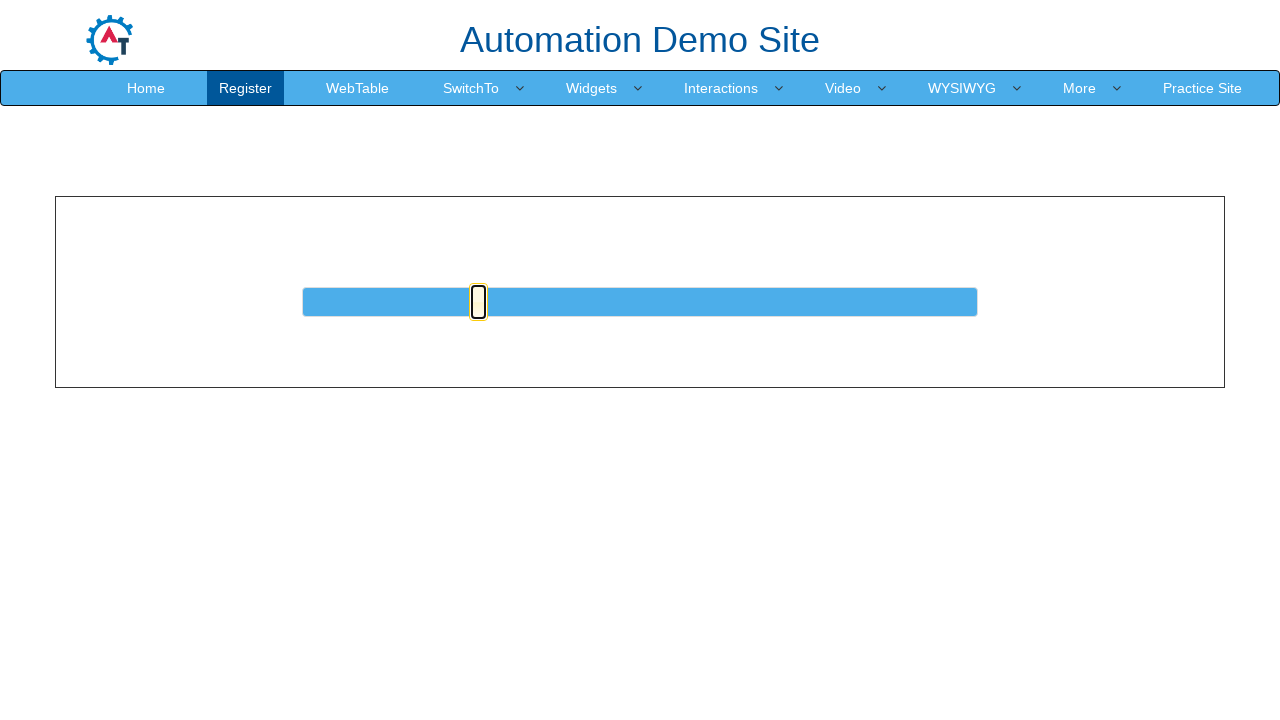

Pressed ArrowRight on slider (iteration 27/50) on #slider a
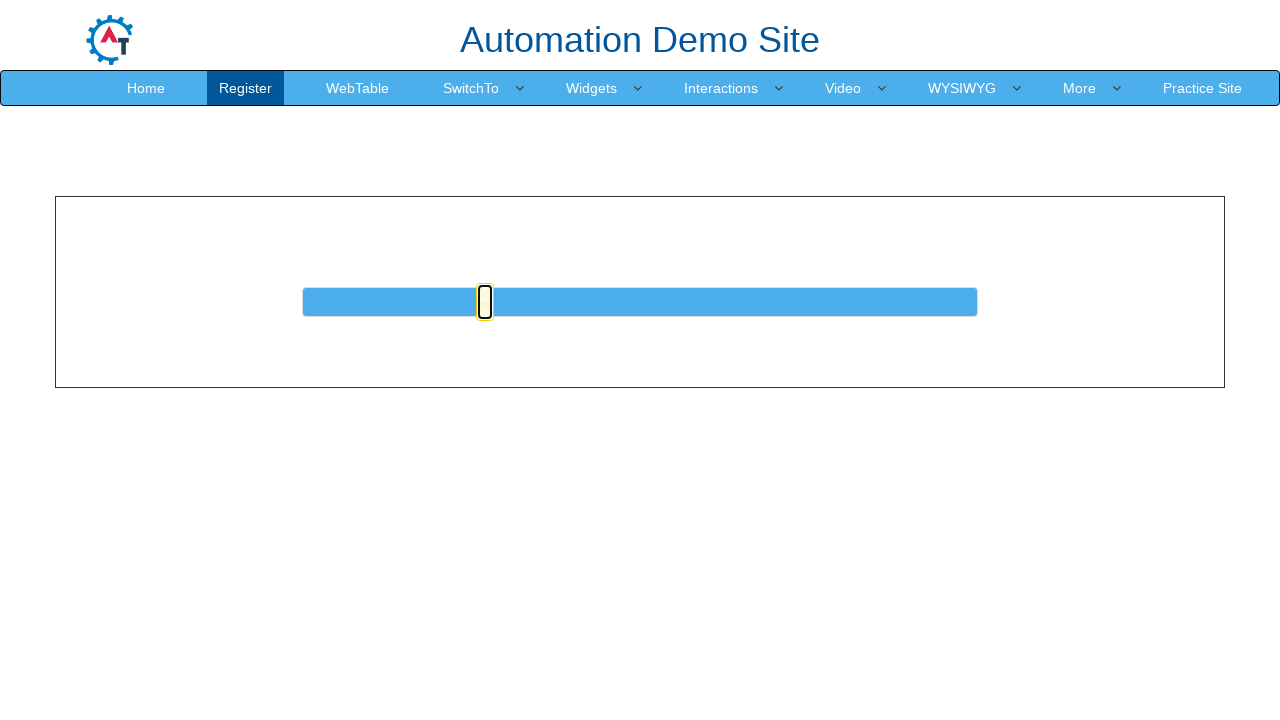

Waited 20ms for slider animation
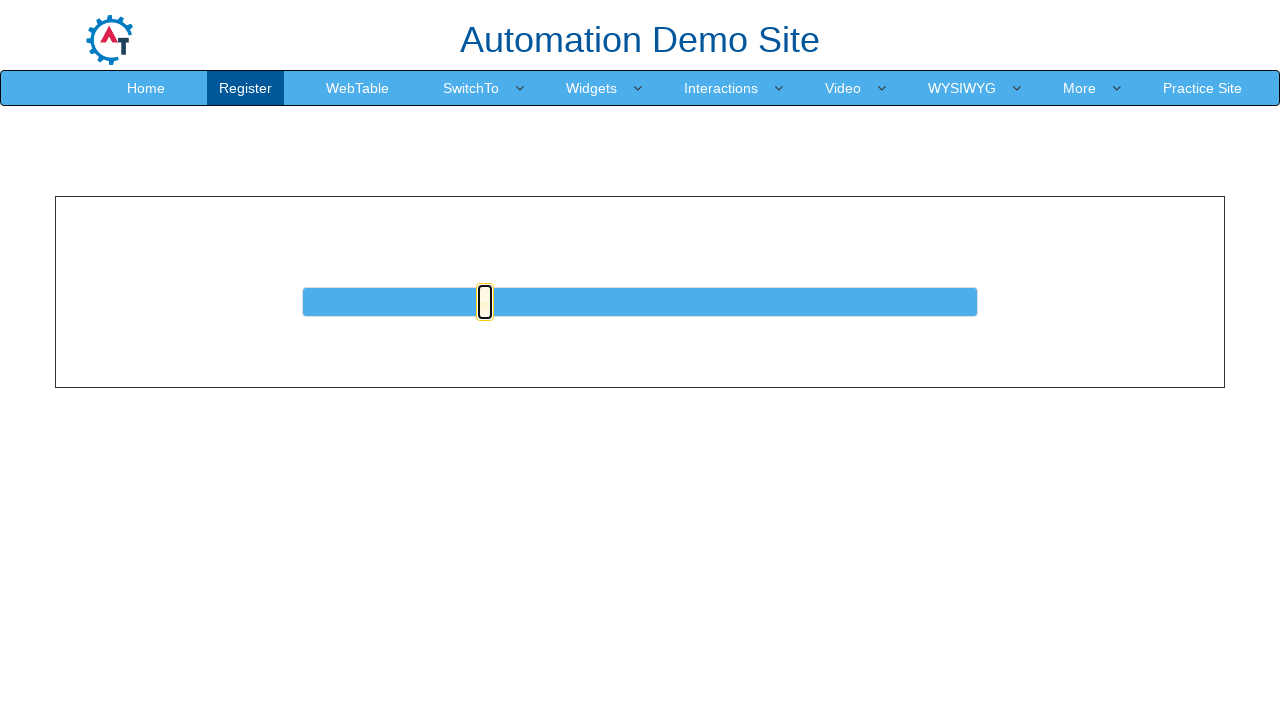

Pressed ArrowRight on slider (iteration 28/50) on #slider a
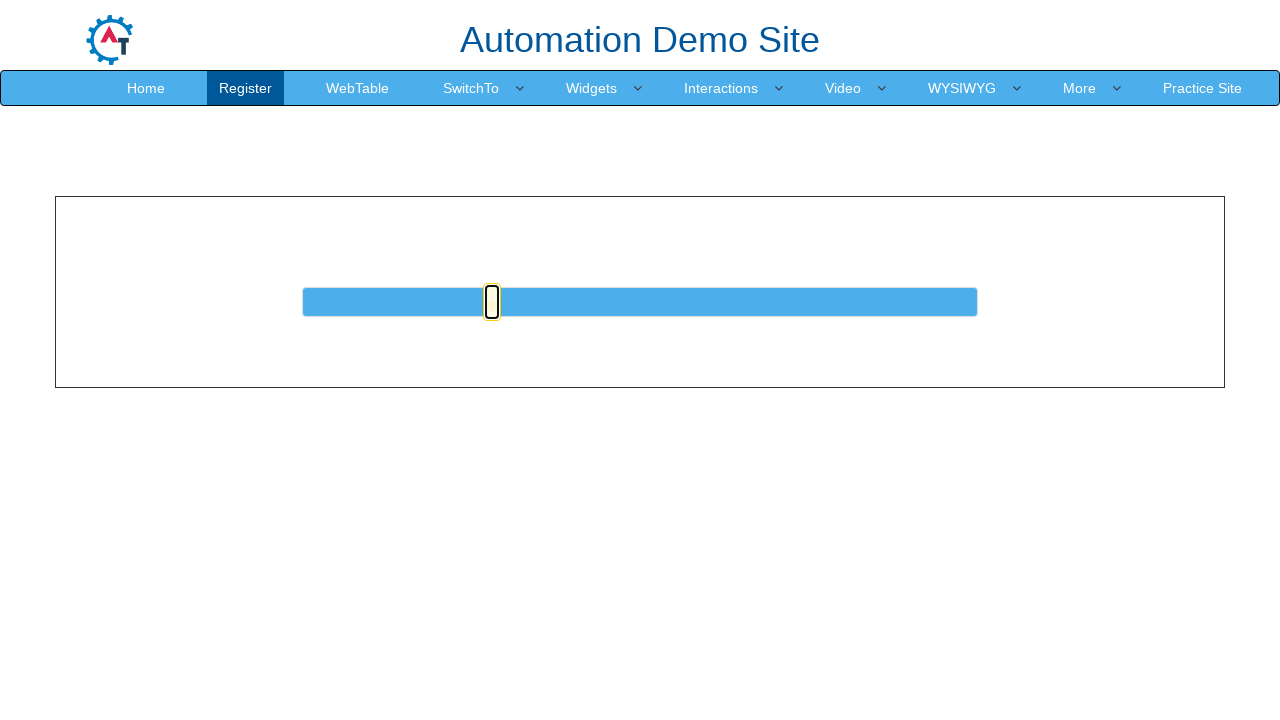

Waited 20ms for slider animation
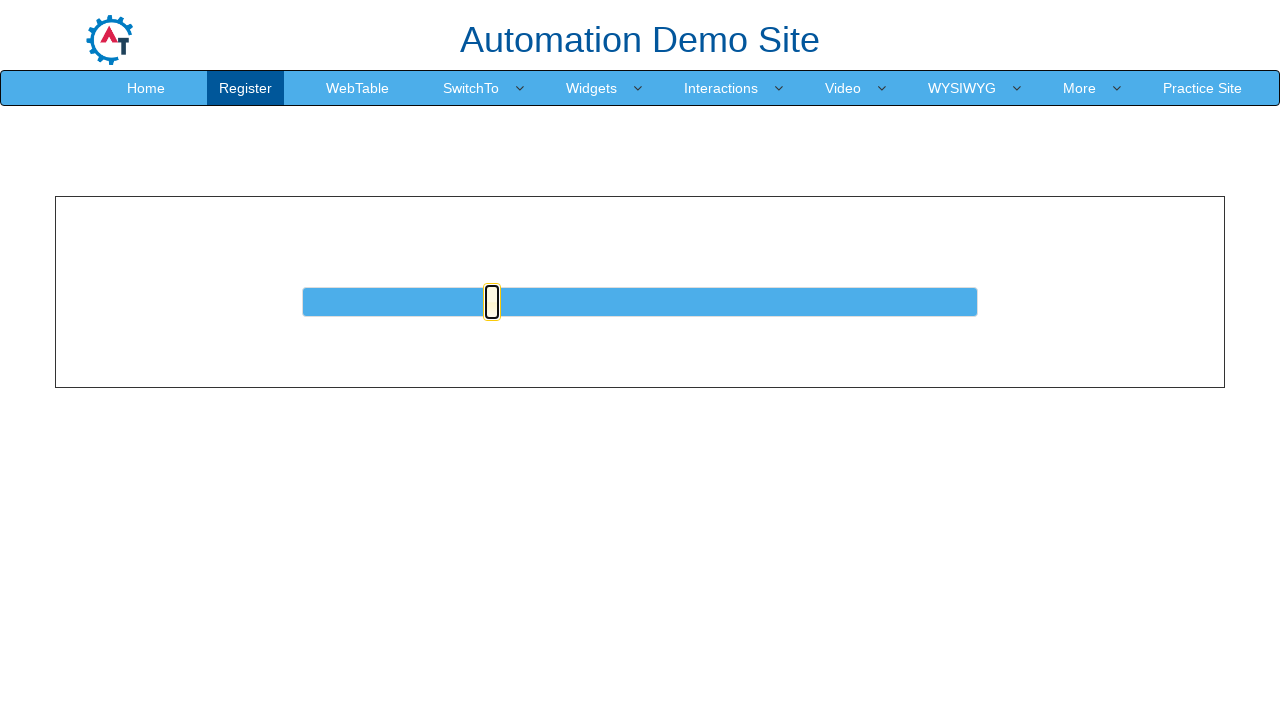

Pressed ArrowRight on slider (iteration 29/50) on #slider a
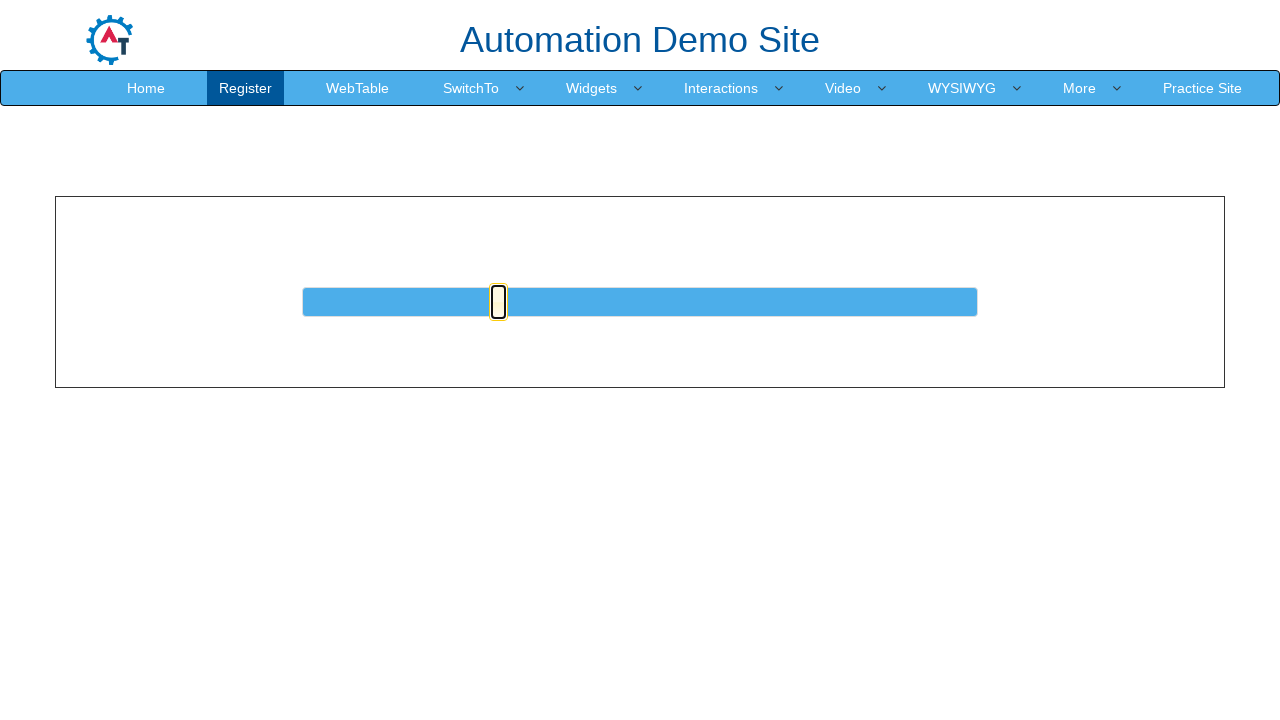

Waited 20ms for slider animation
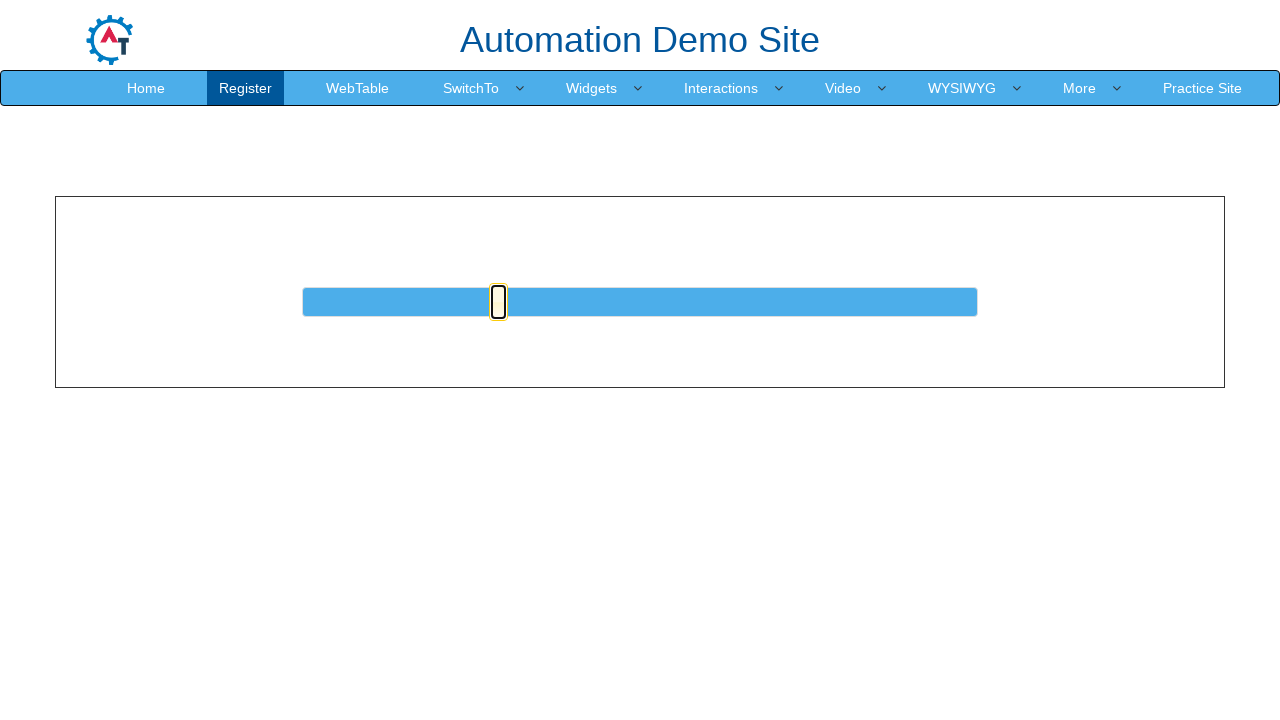

Pressed ArrowRight on slider (iteration 30/50) on #slider a
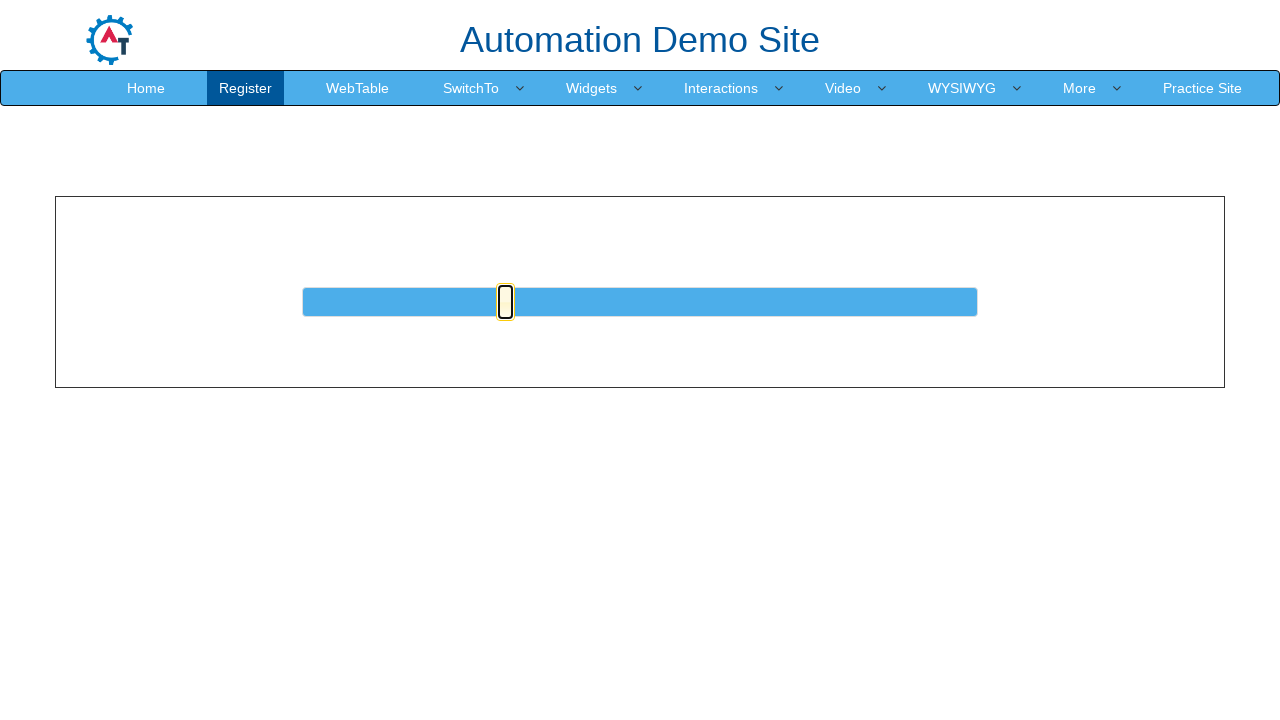

Waited 20ms for slider animation
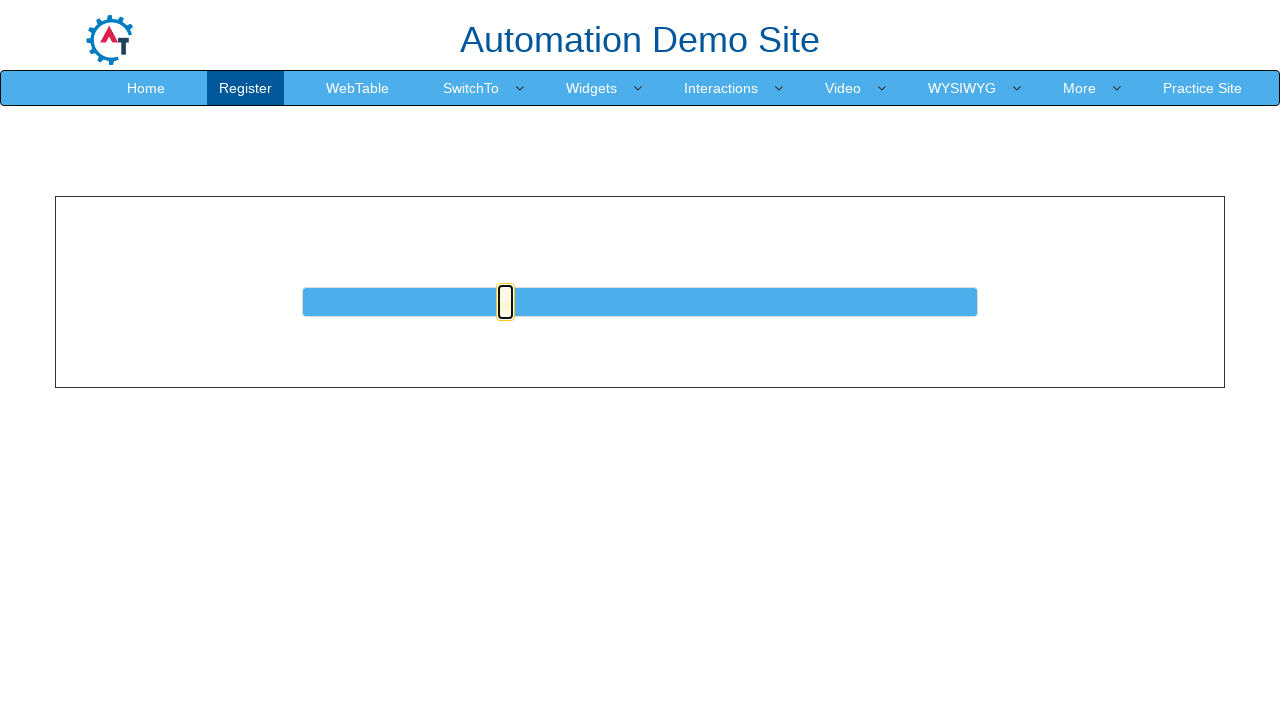

Pressed ArrowRight on slider (iteration 31/50) on #slider a
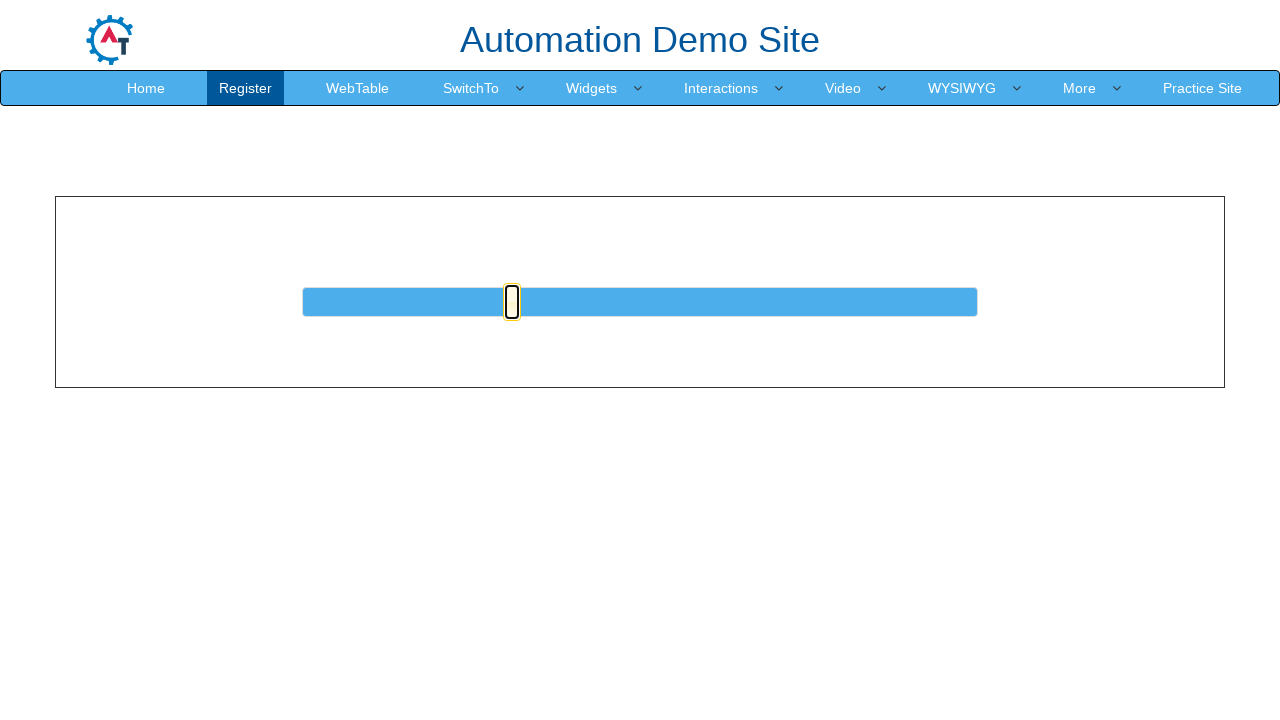

Waited 20ms for slider animation
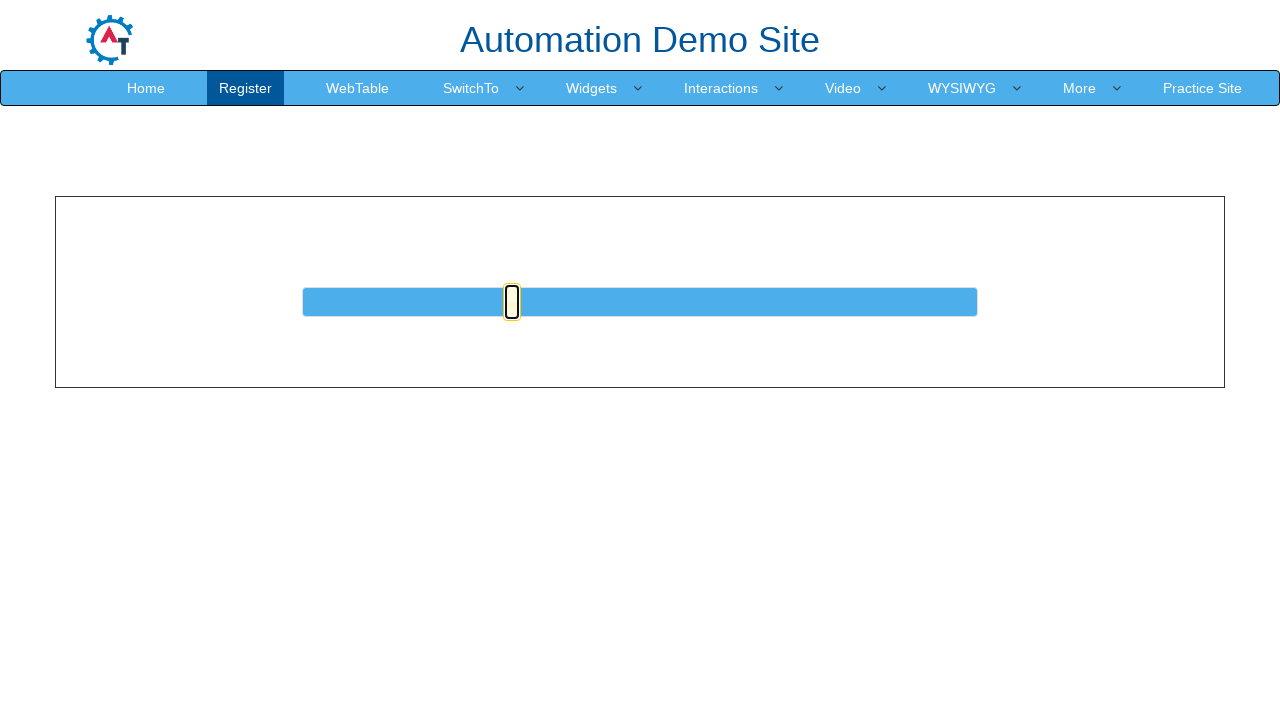

Pressed ArrowRight on slider (iteration 32/50) on #slider a
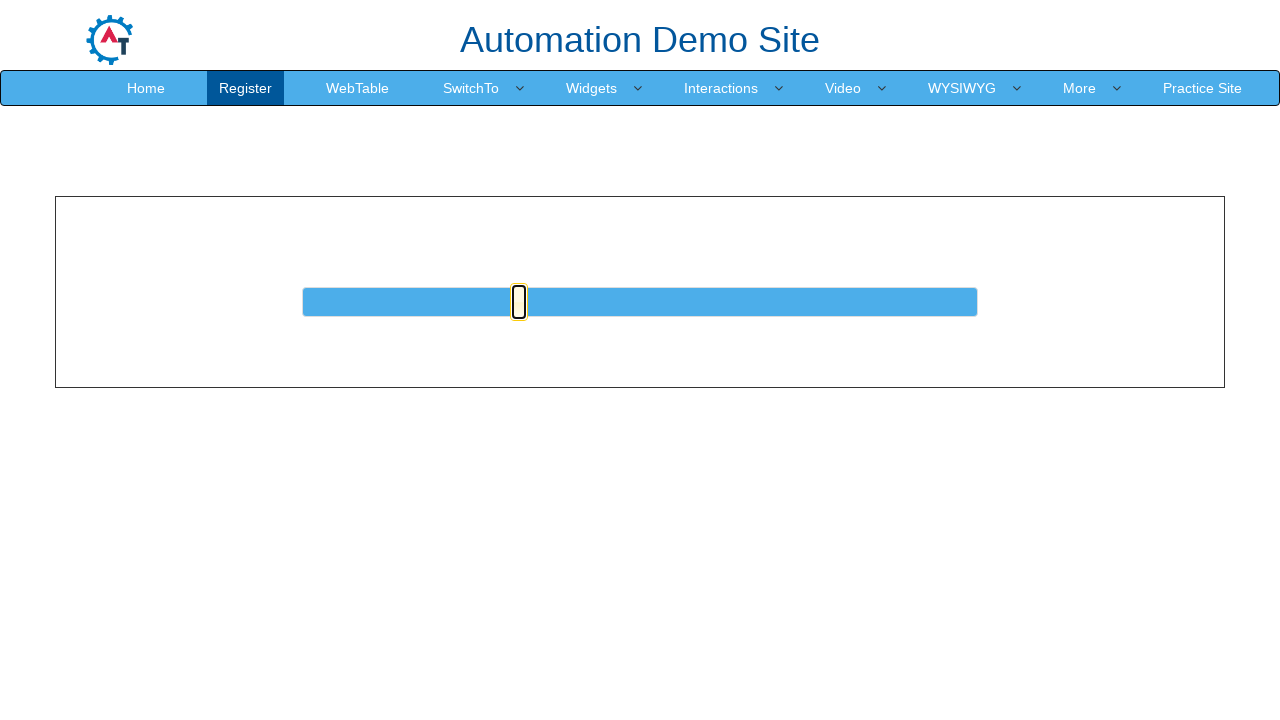

Waited 20ms for slider animation
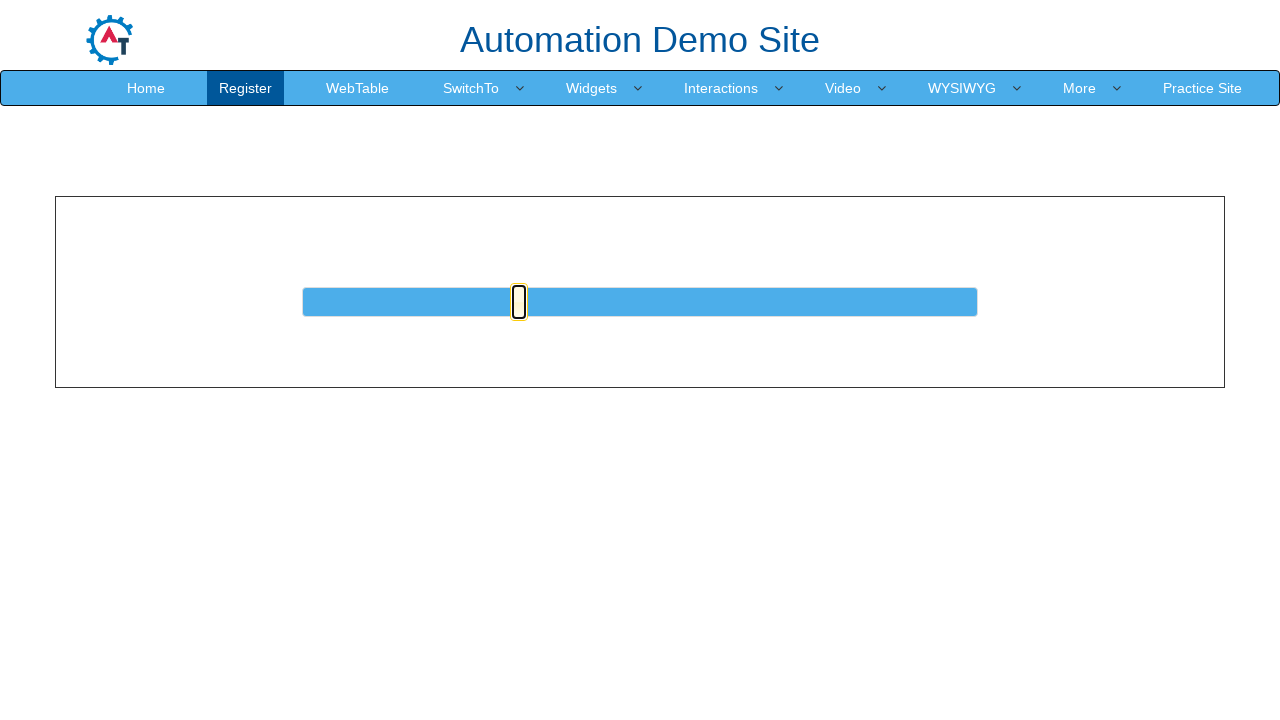

Pressed ArrowRight on slider (iteration 33/50) on #slider a
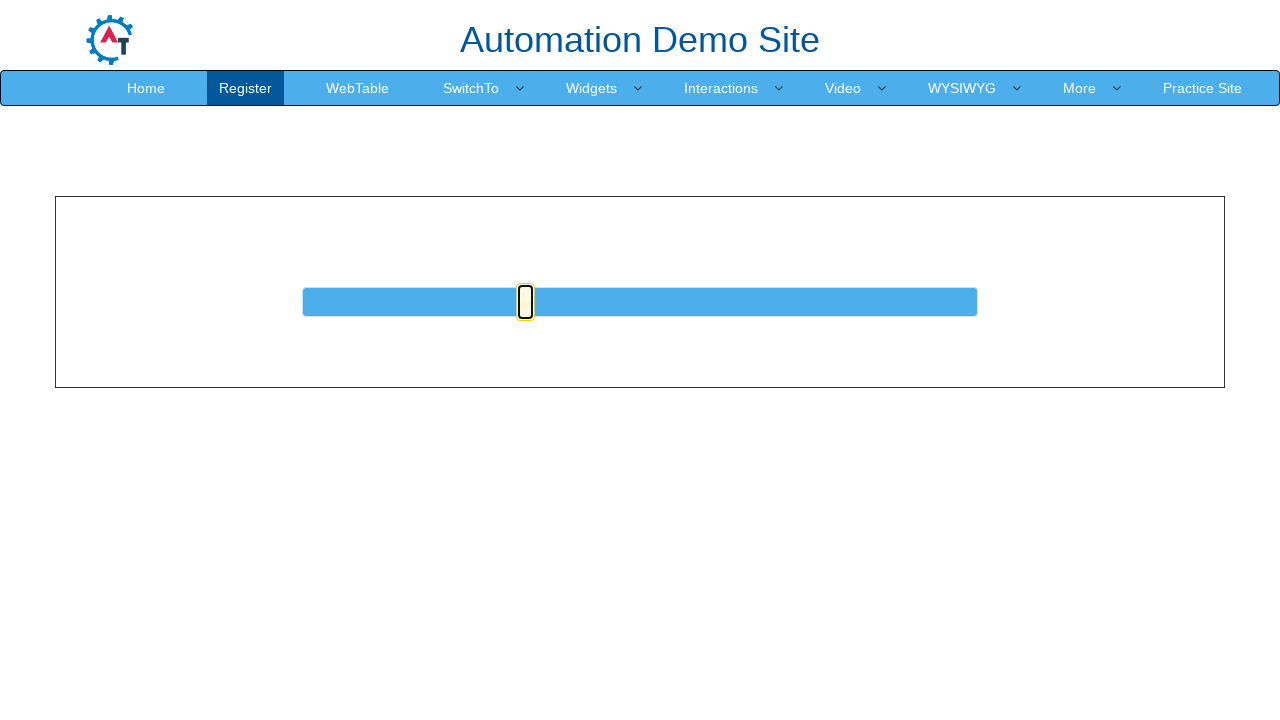

Waited 20ms for slider animation
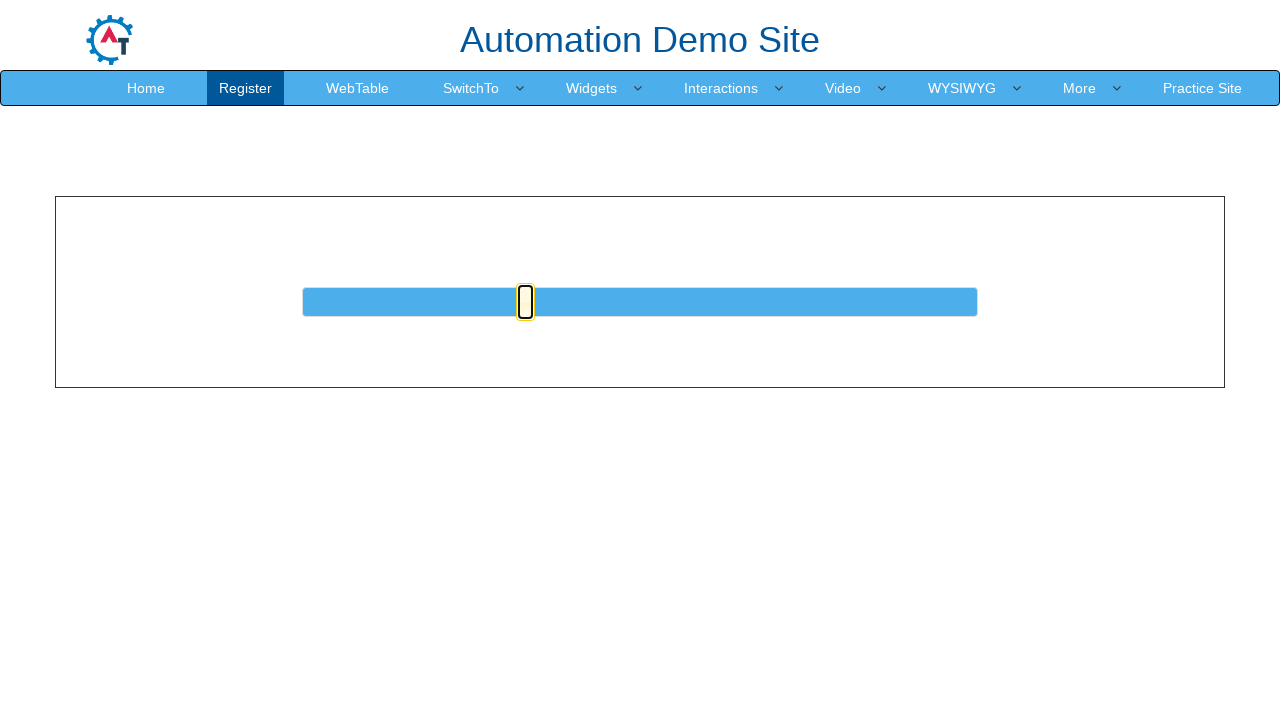

Pressed ArrowRight on slider (iteration 34/50) on #slider a
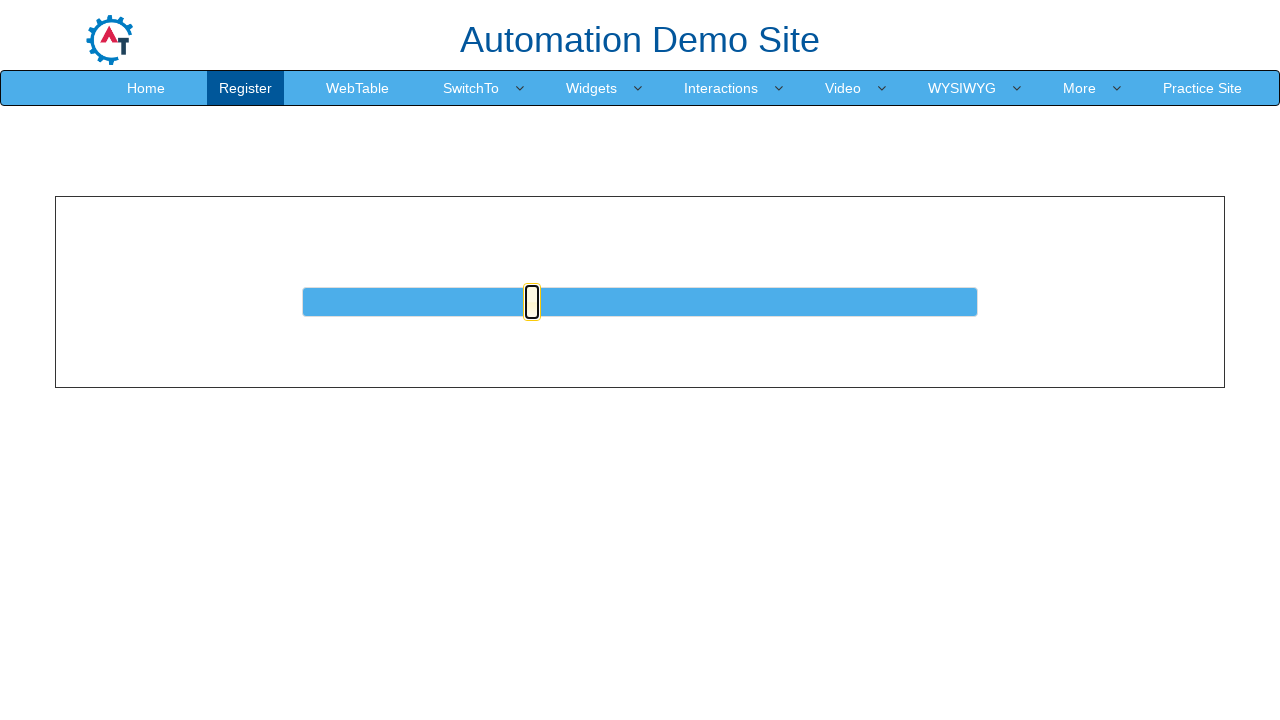

Waited 20ms for slider animation
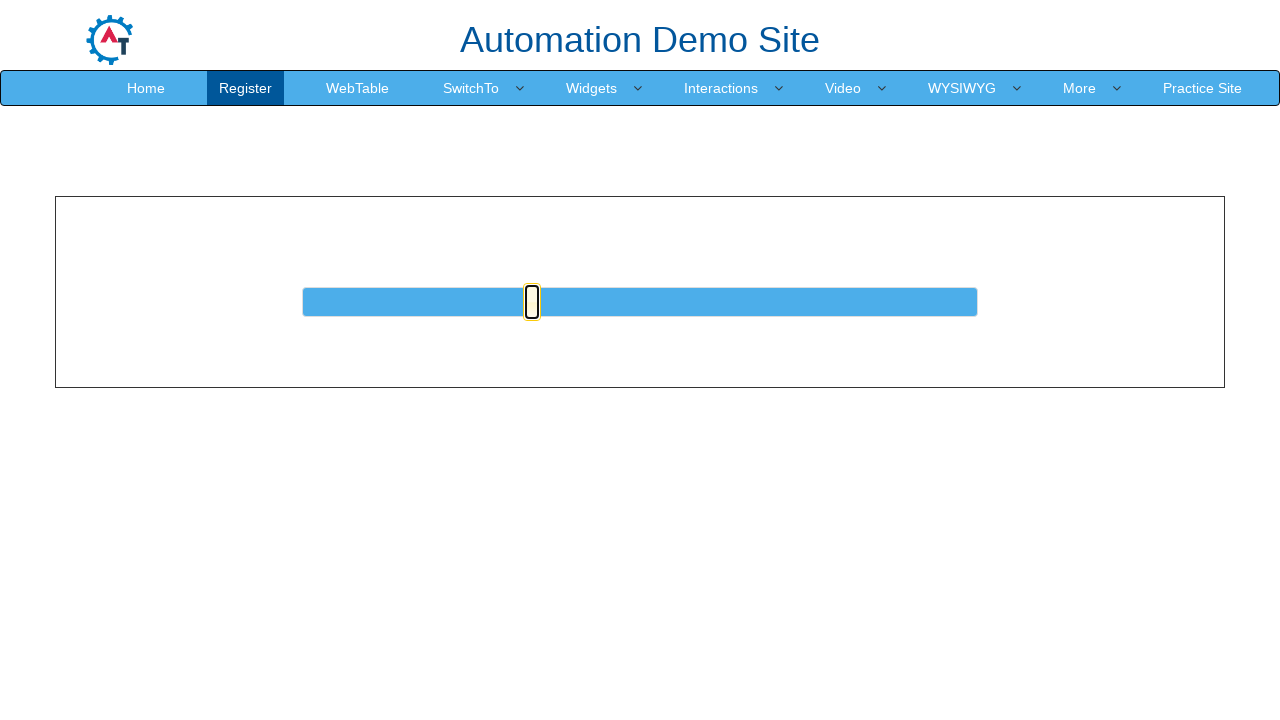

Pressed ArrowRight on slider (iteration 35/50) on #slider a
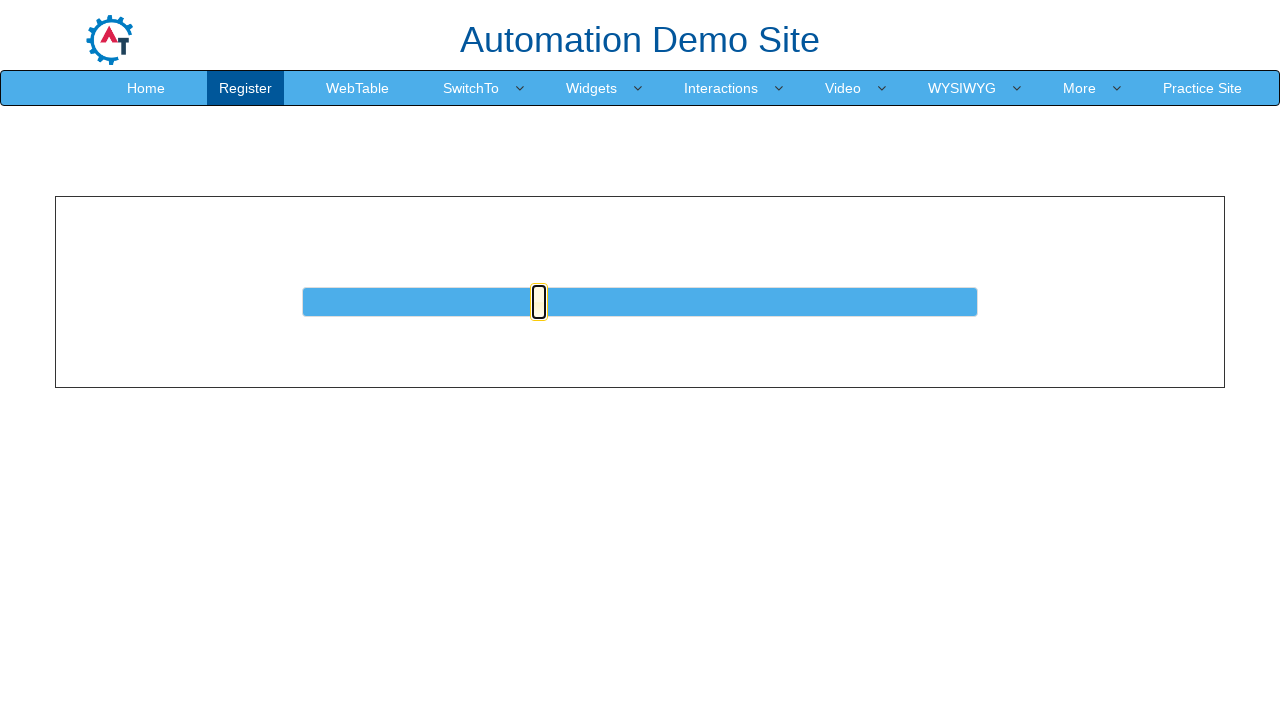

Waited 20ms for slider animation
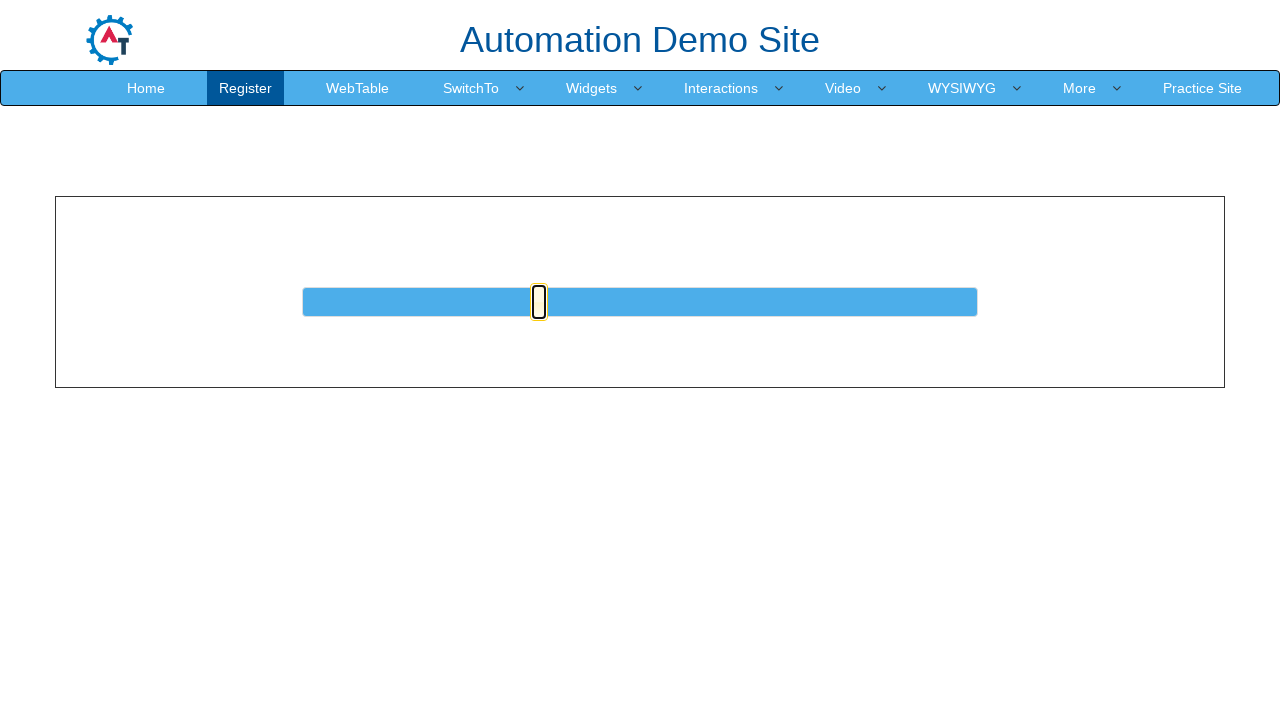

Pressed ArrowRight on slider (iteration 36/50) on #slider a
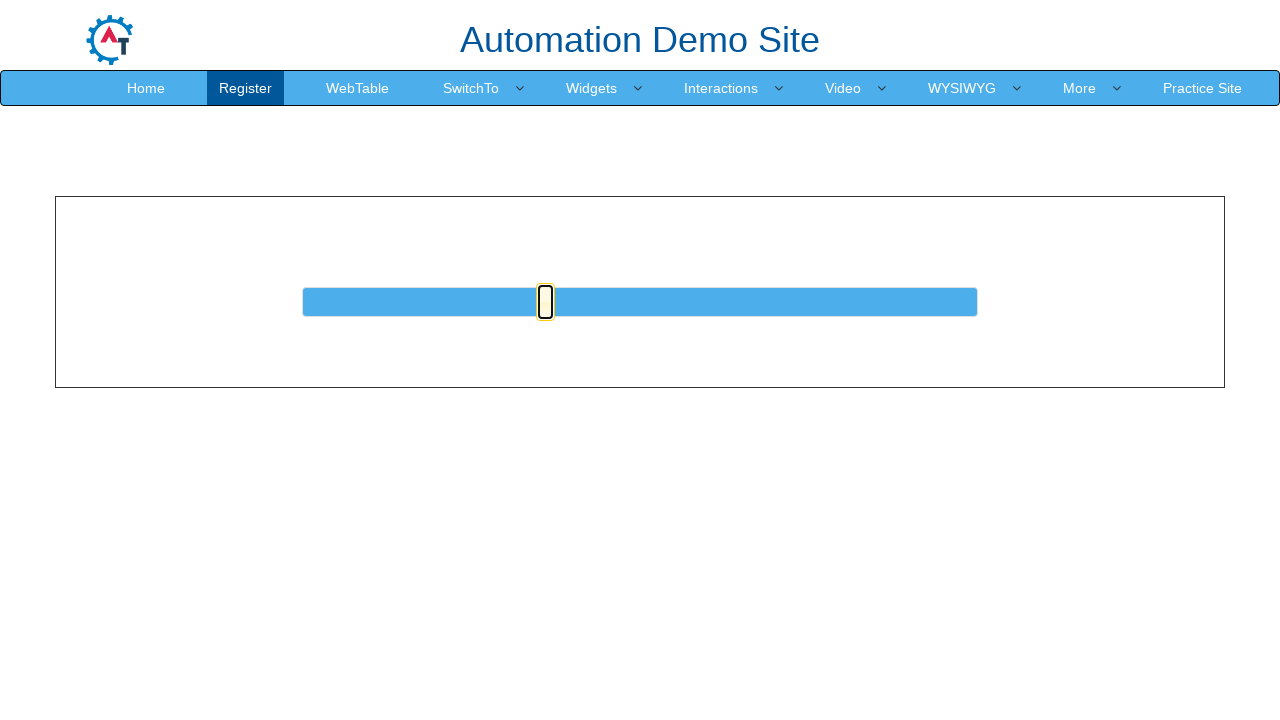

Waited 20ms for slider animation
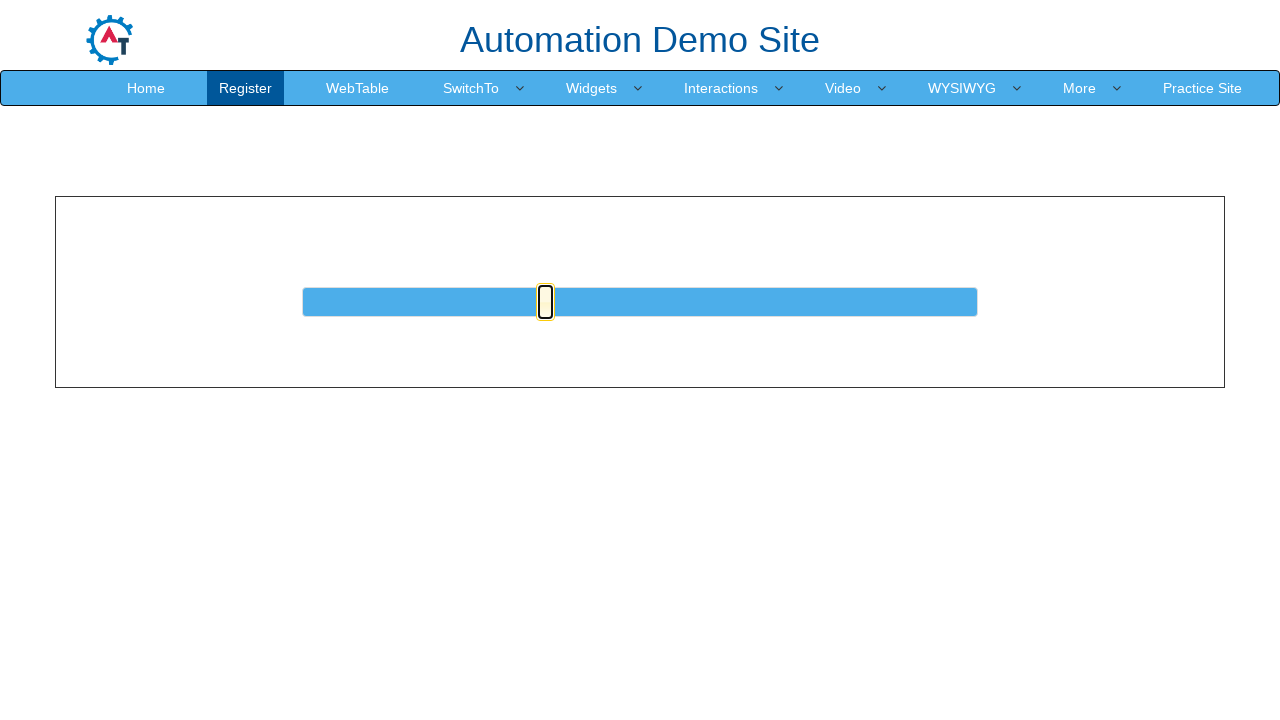

Pressed ArrowRight on slider (iteration 37/50) on #slider a
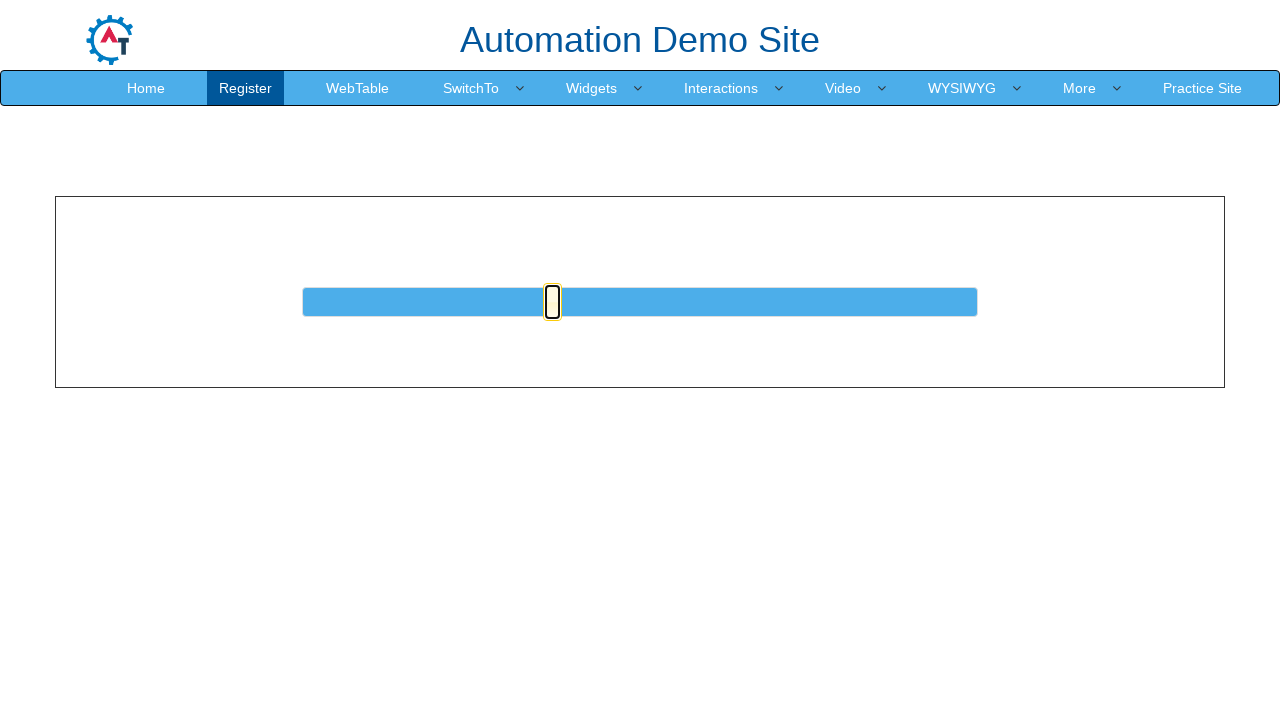

Waited 20ms for slider animation
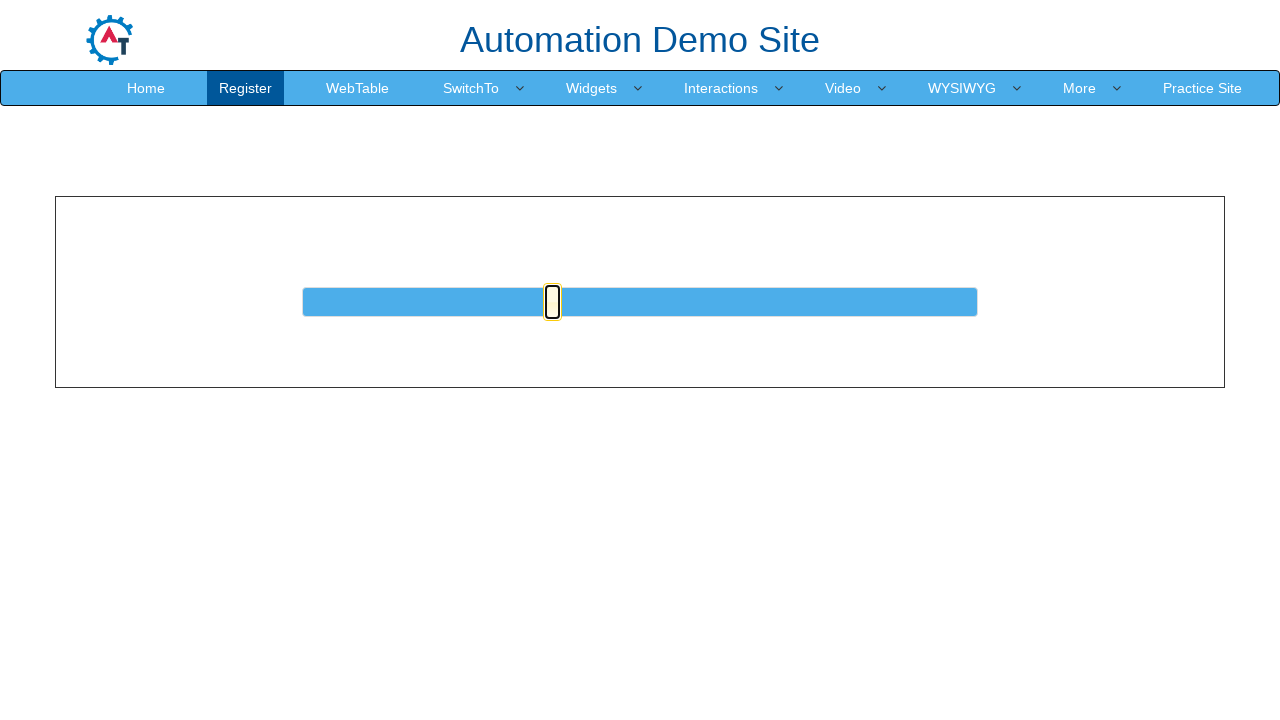

Pressed ArrowRight on slider (iteration 38/50) on #slider a
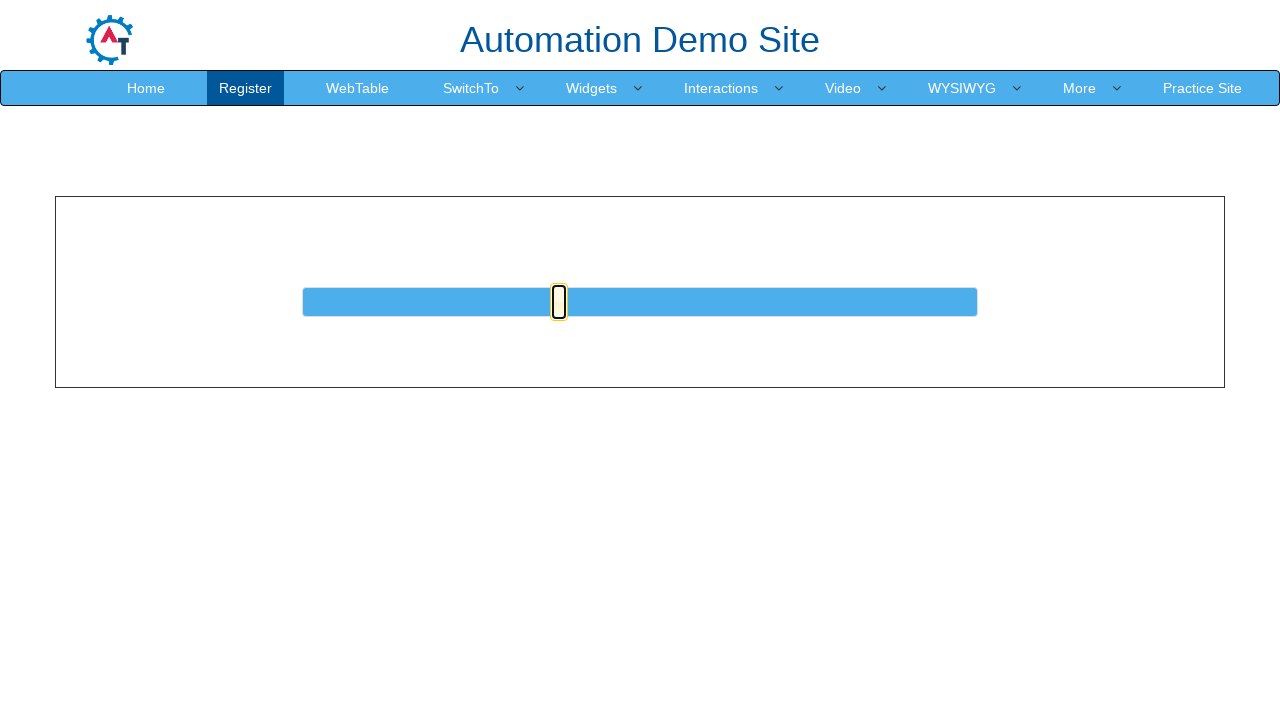

Waited 20ms for slider animation
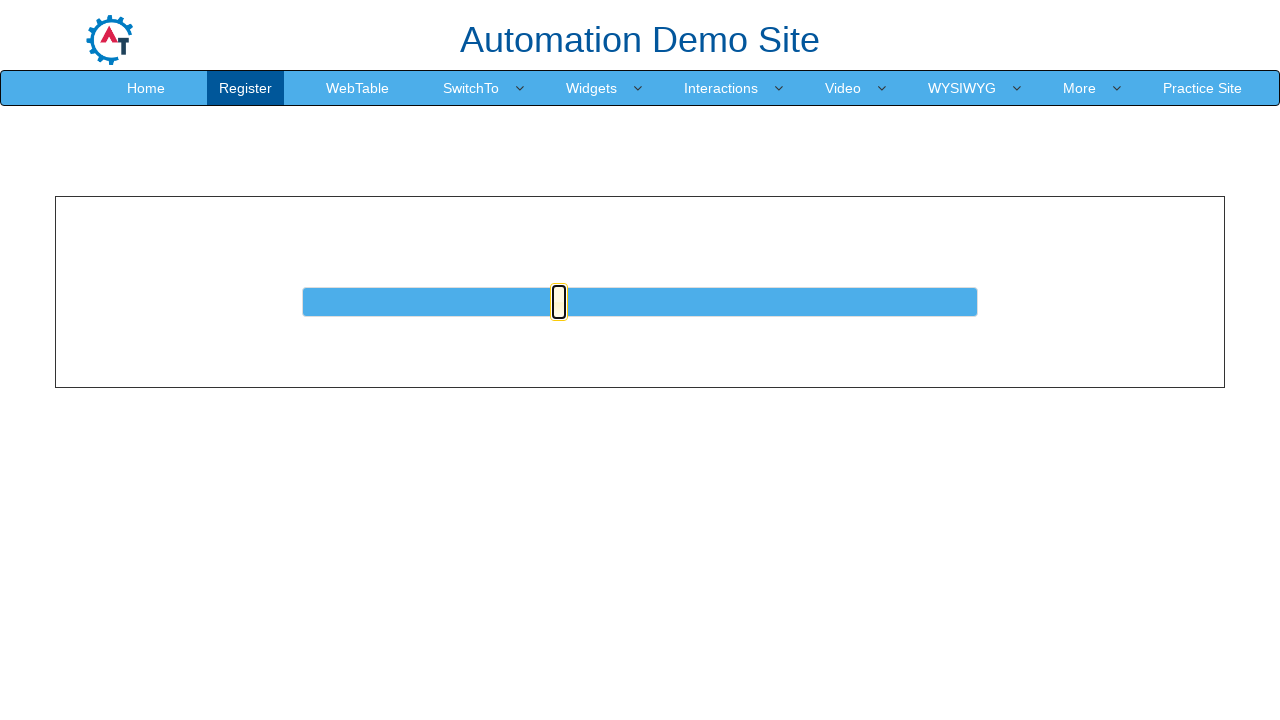

Pressed ArrowRight on slider (iteration 39/50) on #slider a
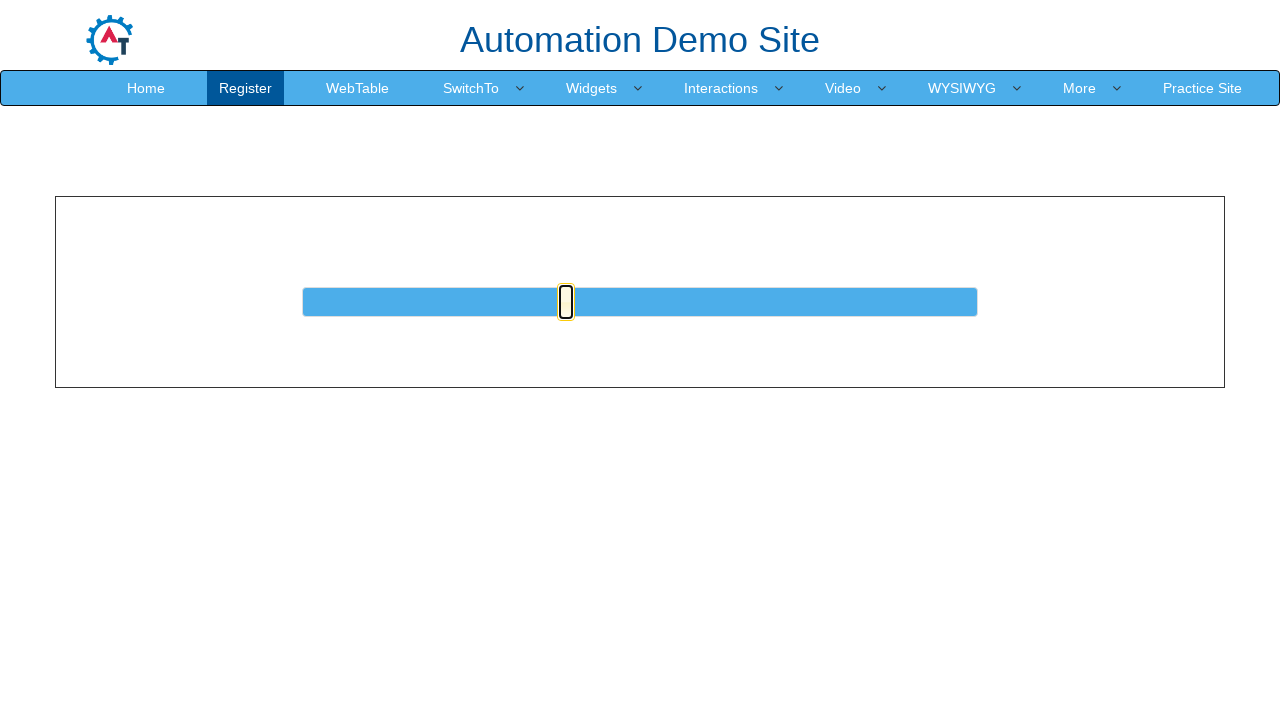

Waited 20ms for slider animation
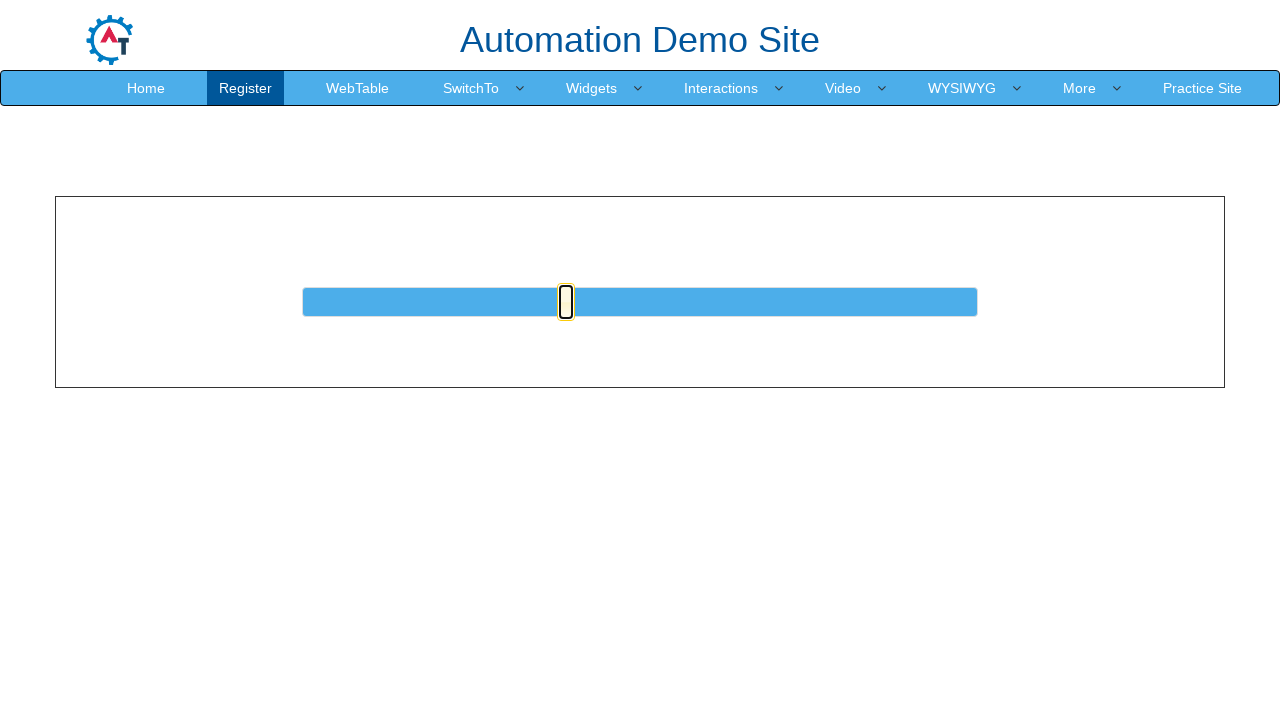

Pressed ArrowRight on slider (iteration 40/50) on #slider a
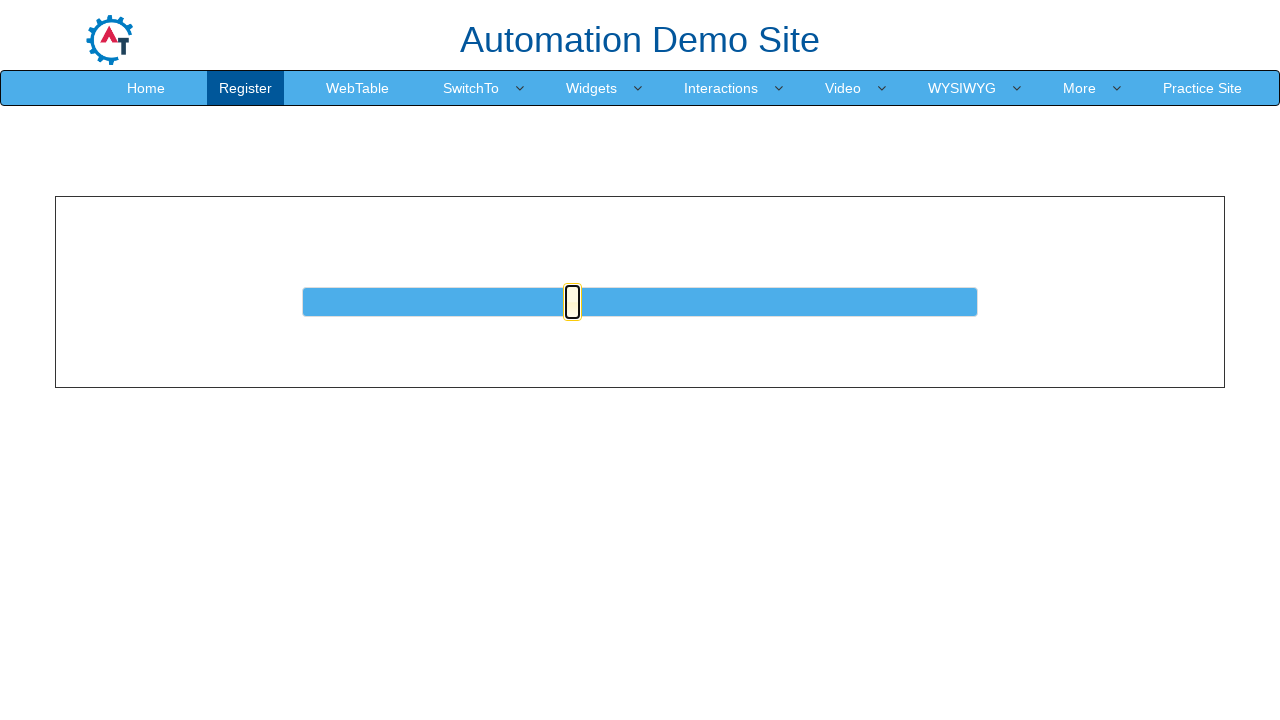

Waited 20ms for slider animation
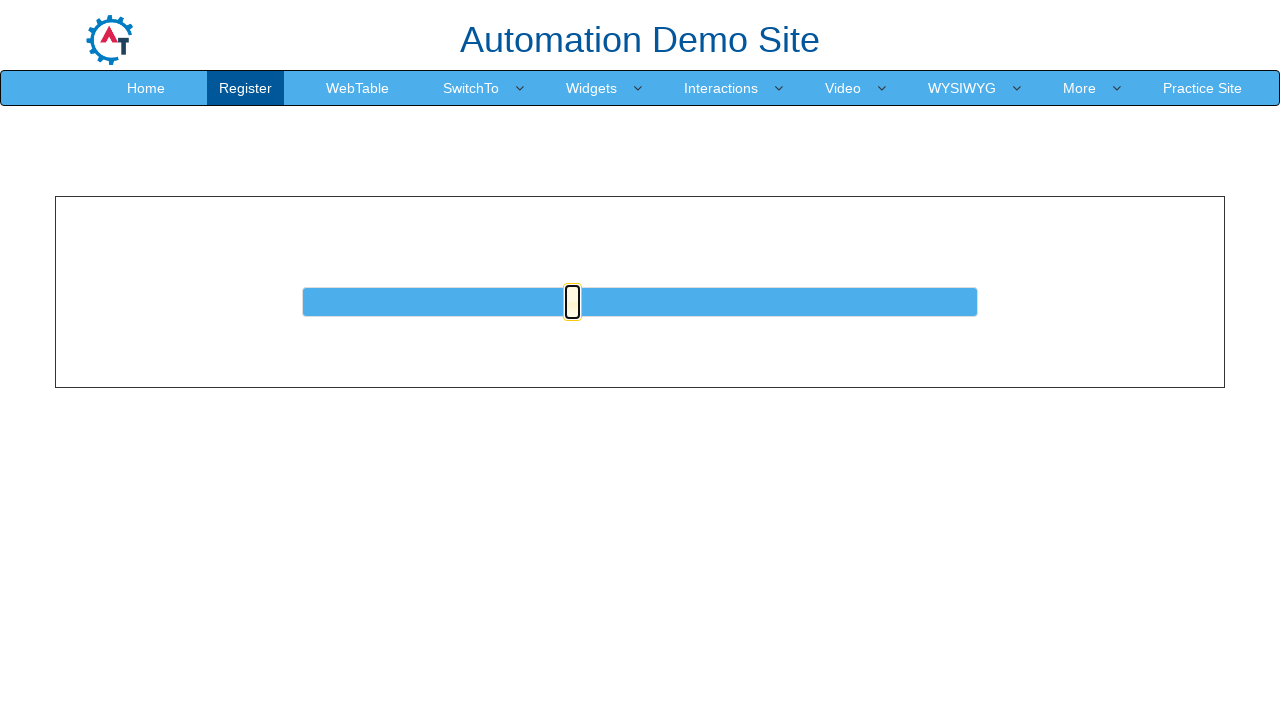

Pressed ArrowRight on slider (iteration 41/50) on #slider a
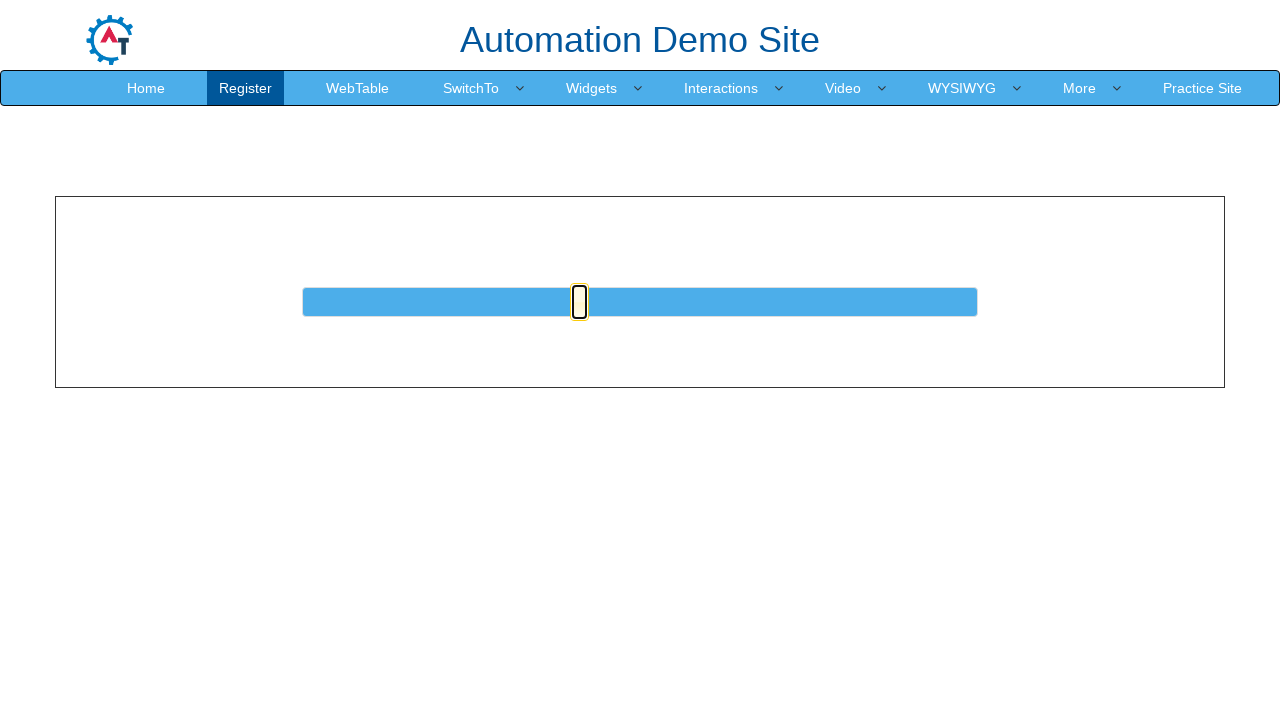

Waited 20ms for slider animation
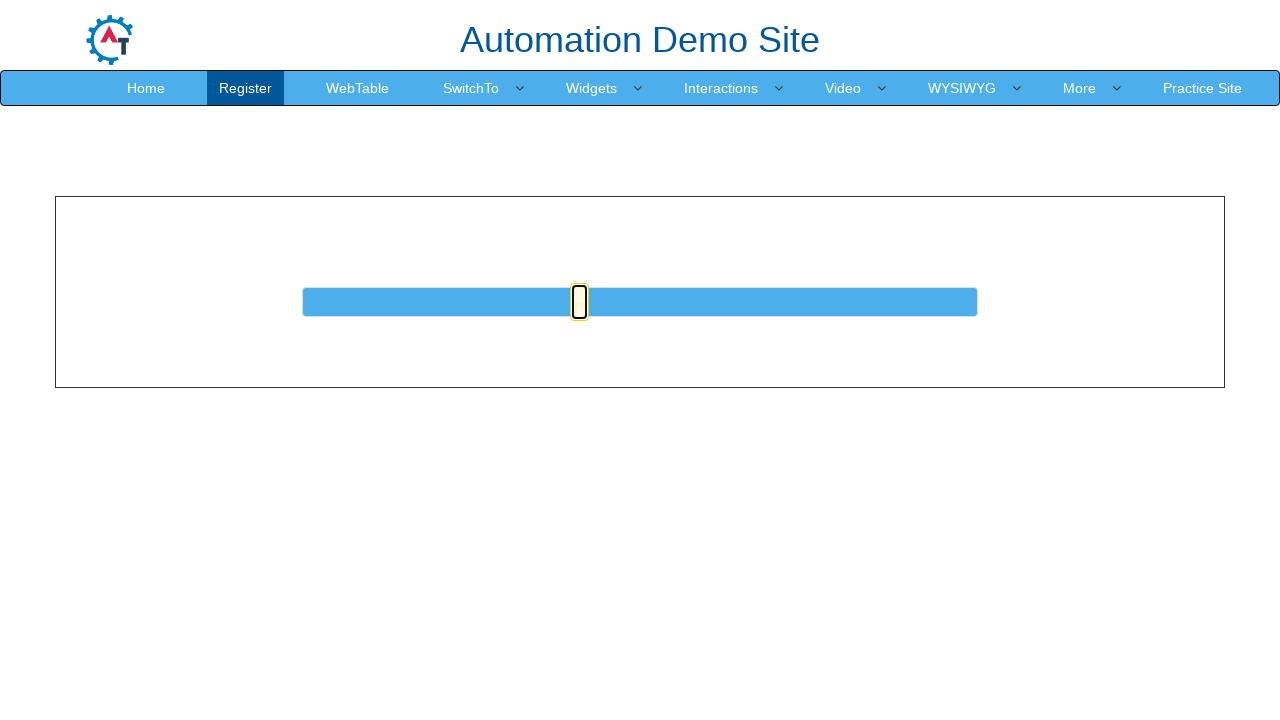

Pressed ArrowRight on slider (iteration 42/50) on #slider a
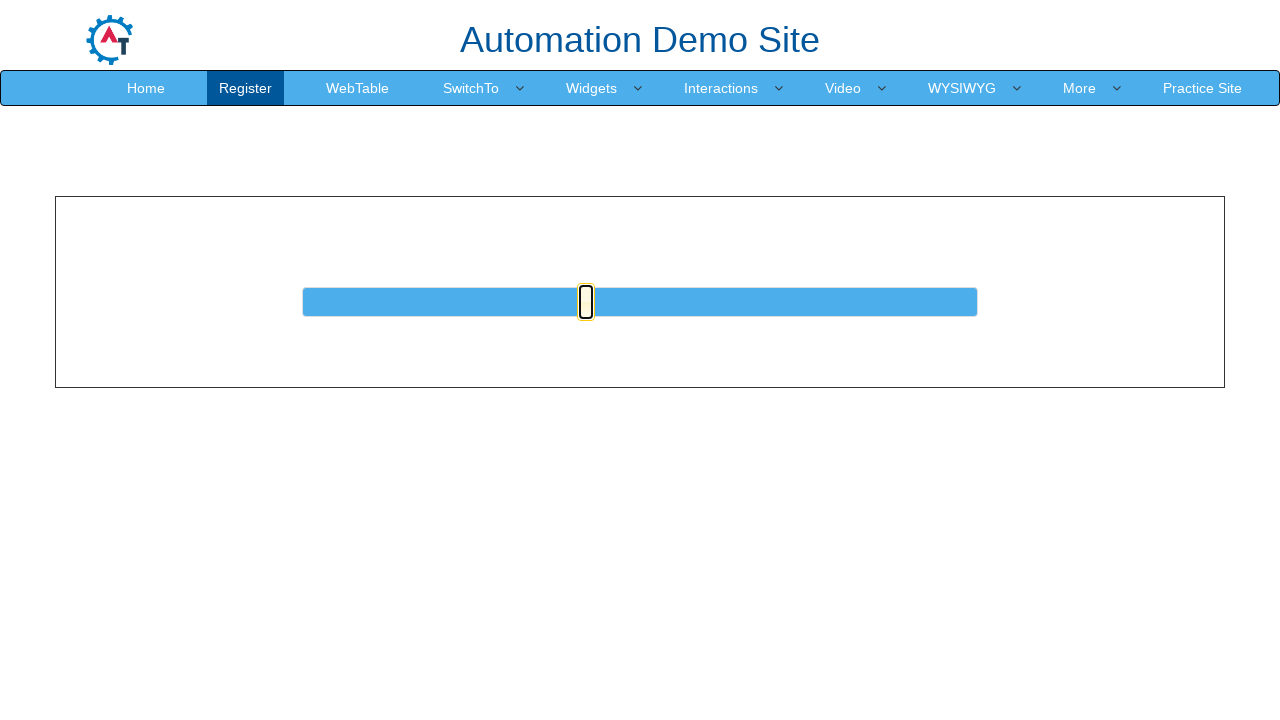

Waited 20ms for slider animation
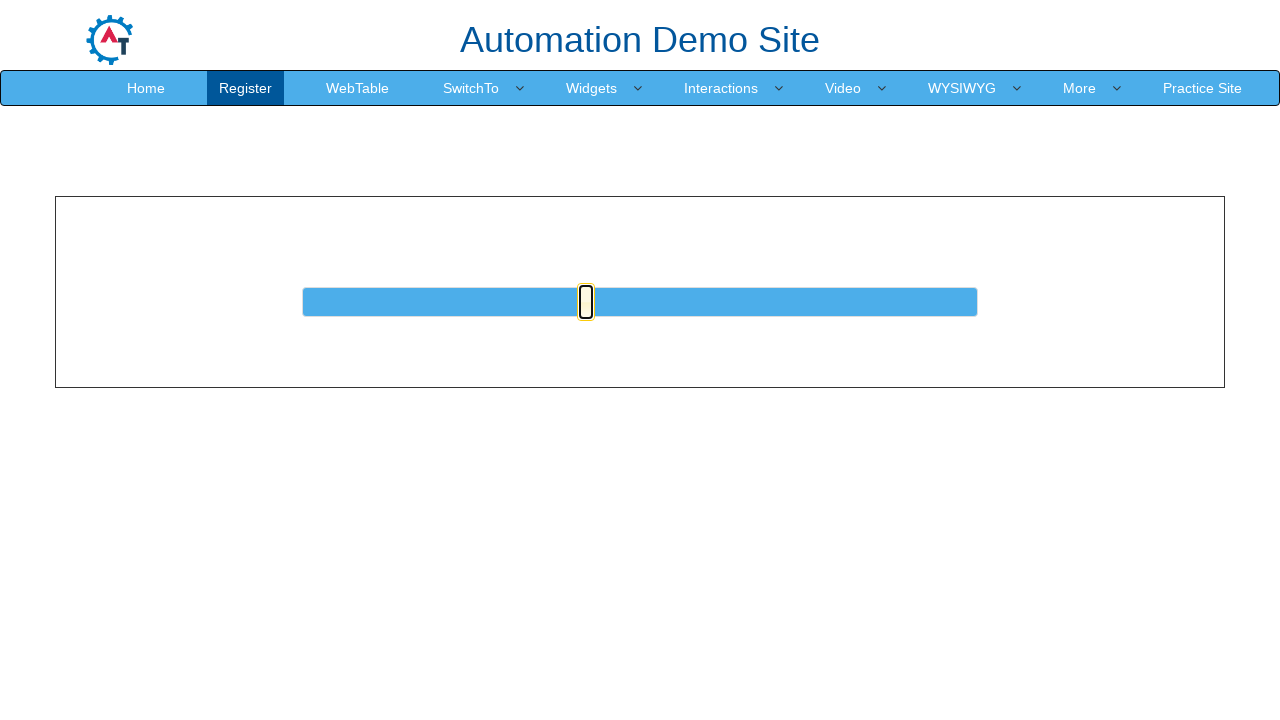

Pressed ArrowRight on slider (iteration 43/50) on #slider a
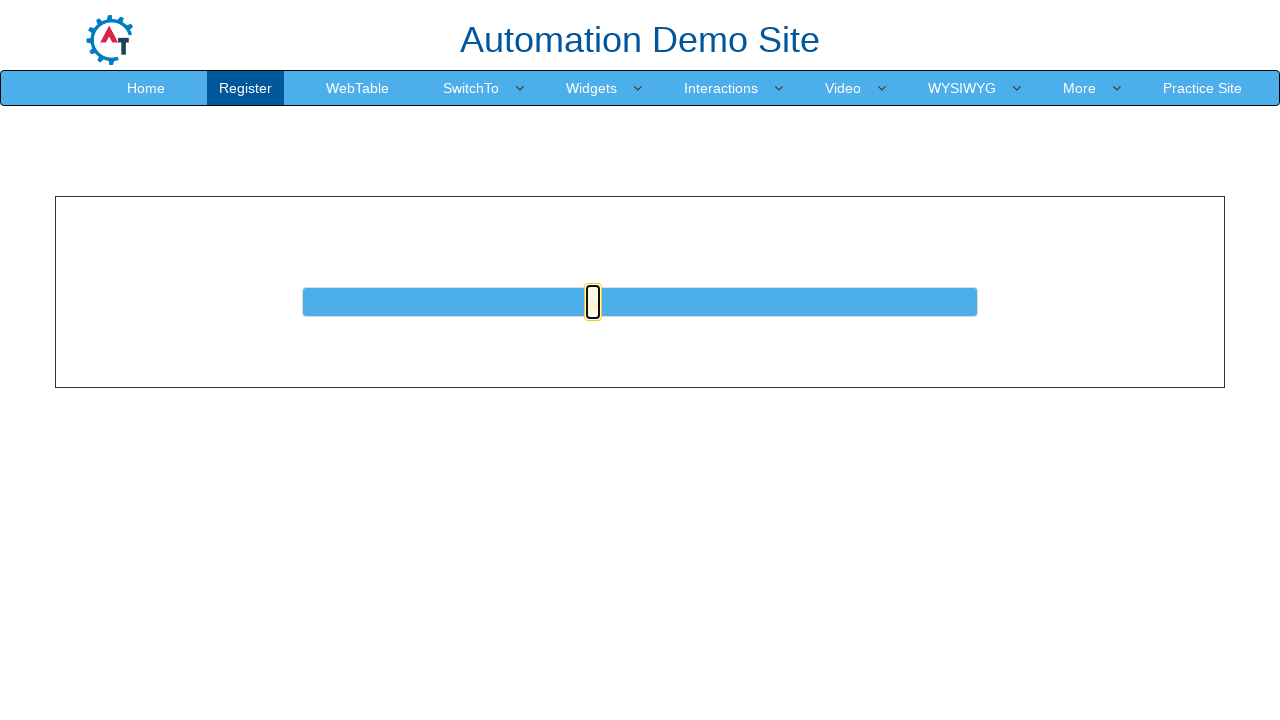

Waited 20ms for slider animation
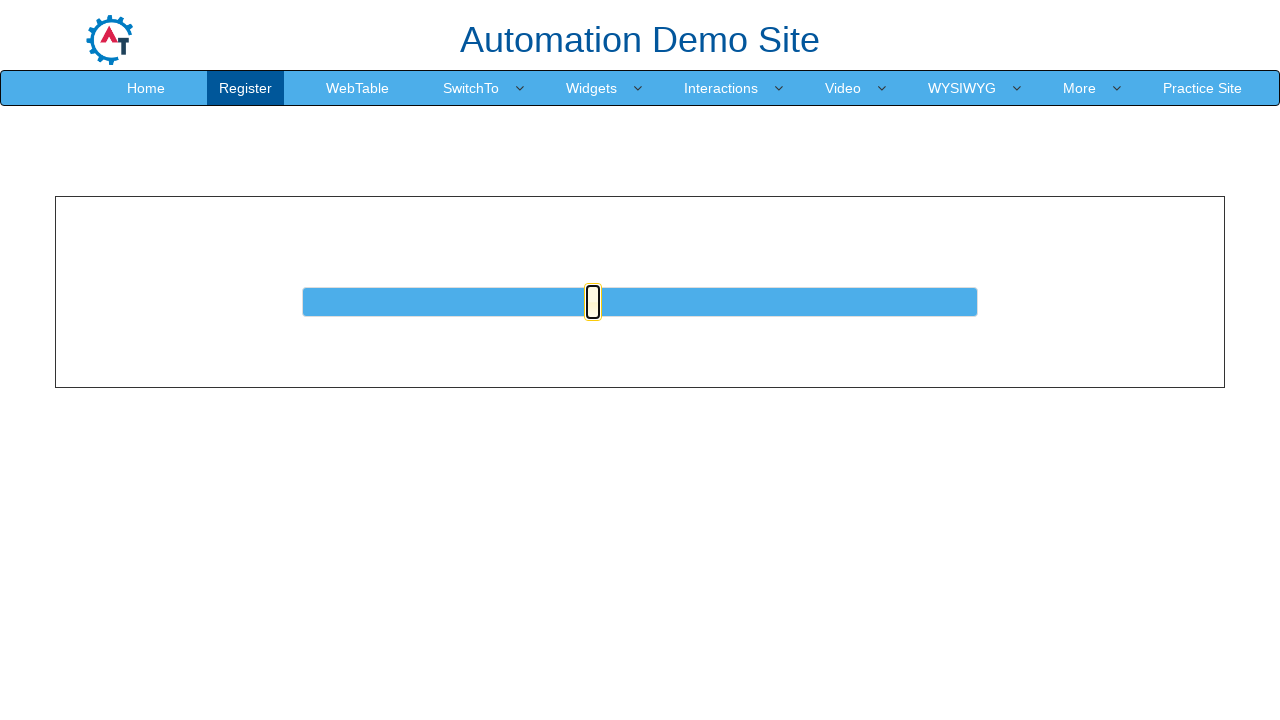

Pressed ArrowRight on slider (iteration 44/50) on #slider a
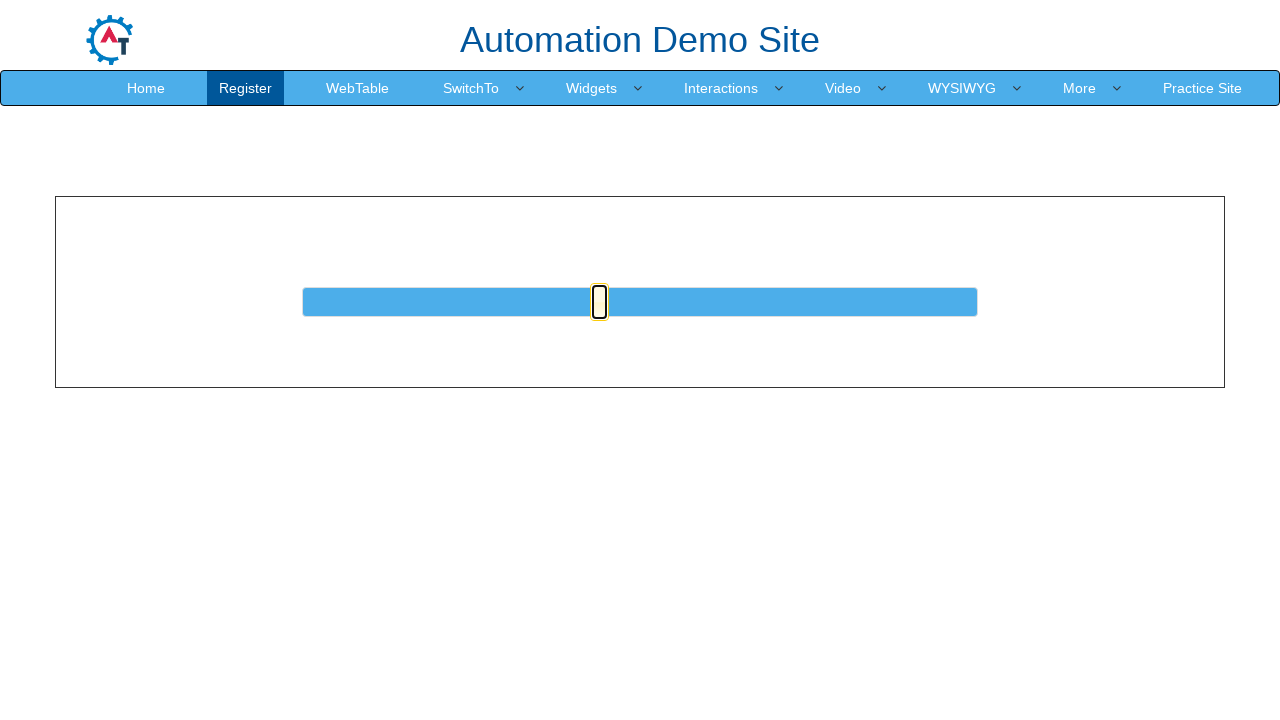

Waited 20ms for slider animation
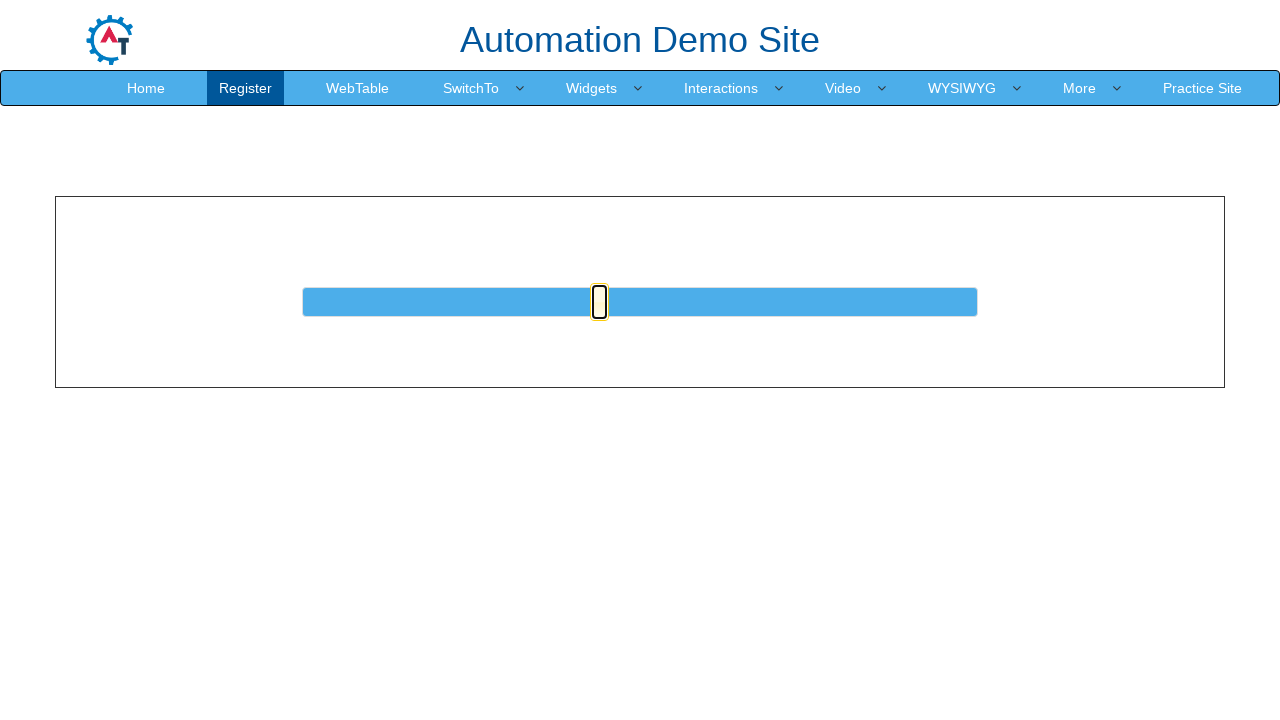

Pressed ArrowRight on slider (iteration 45/50) on #slider a
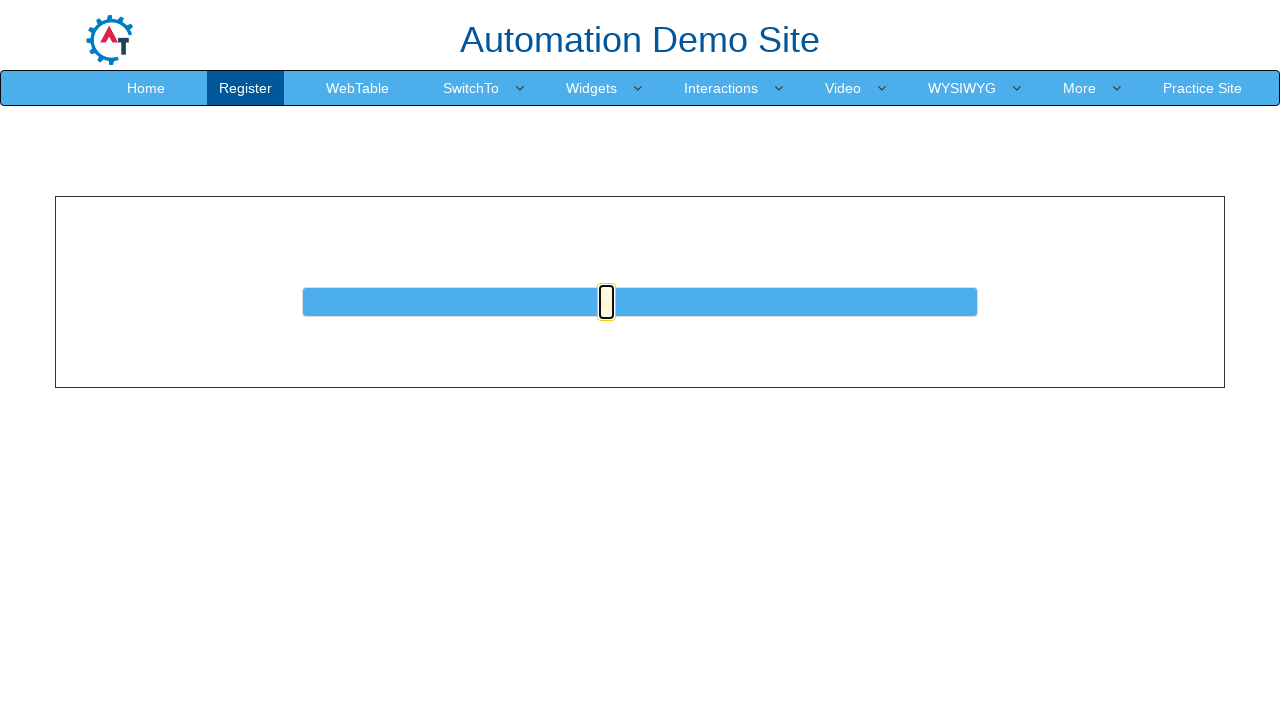

Waited 20ms for slider animation
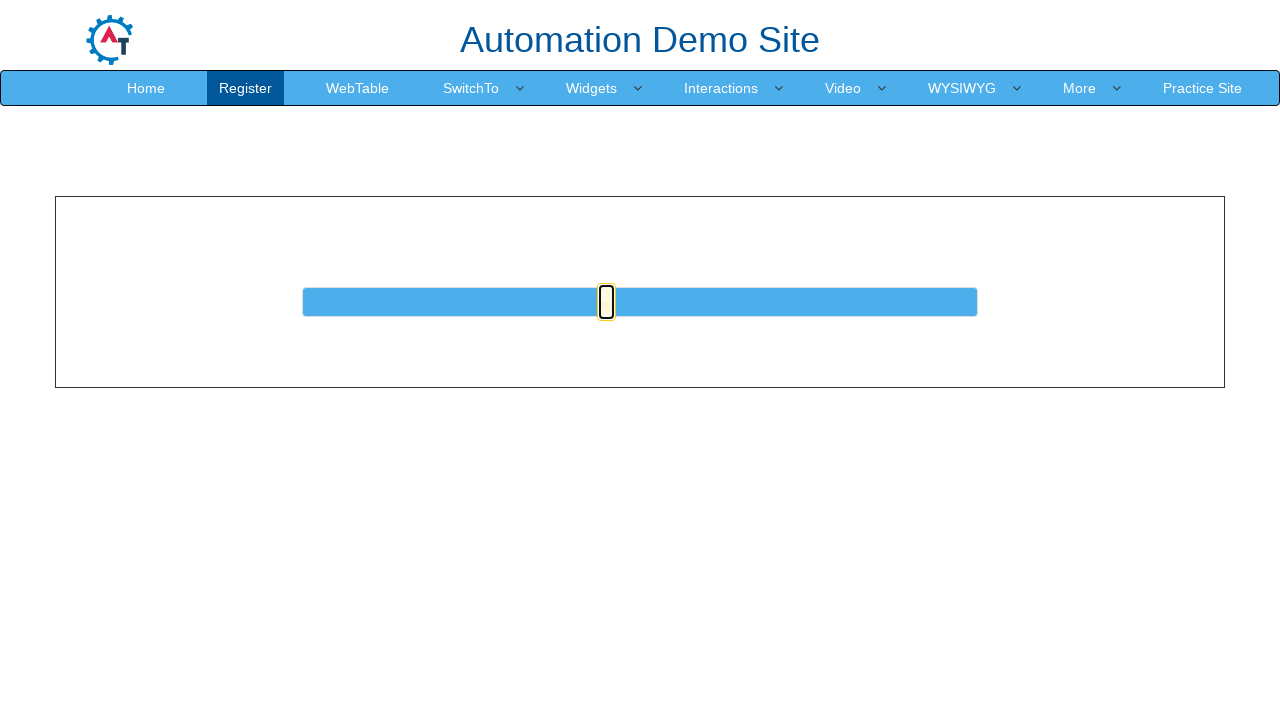

Pressed ArrowRight on slider (iteration 46/50) on #slider a
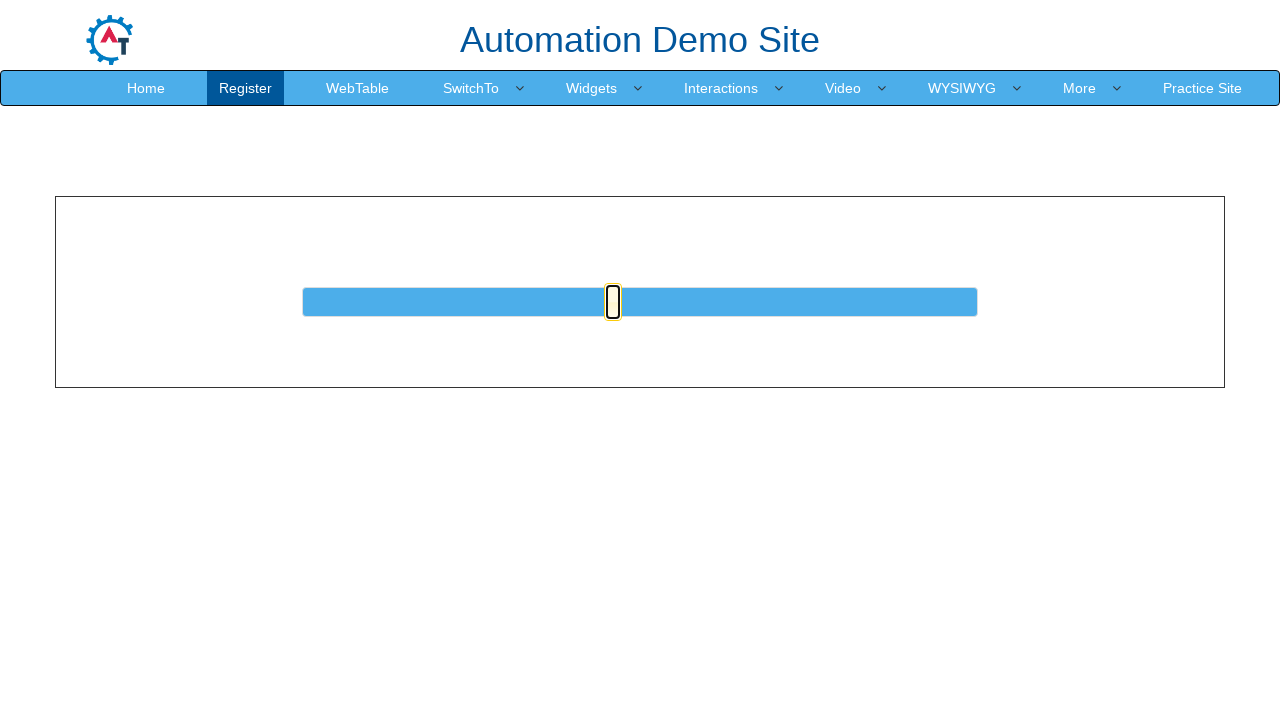

Waited 20ms for slider animation
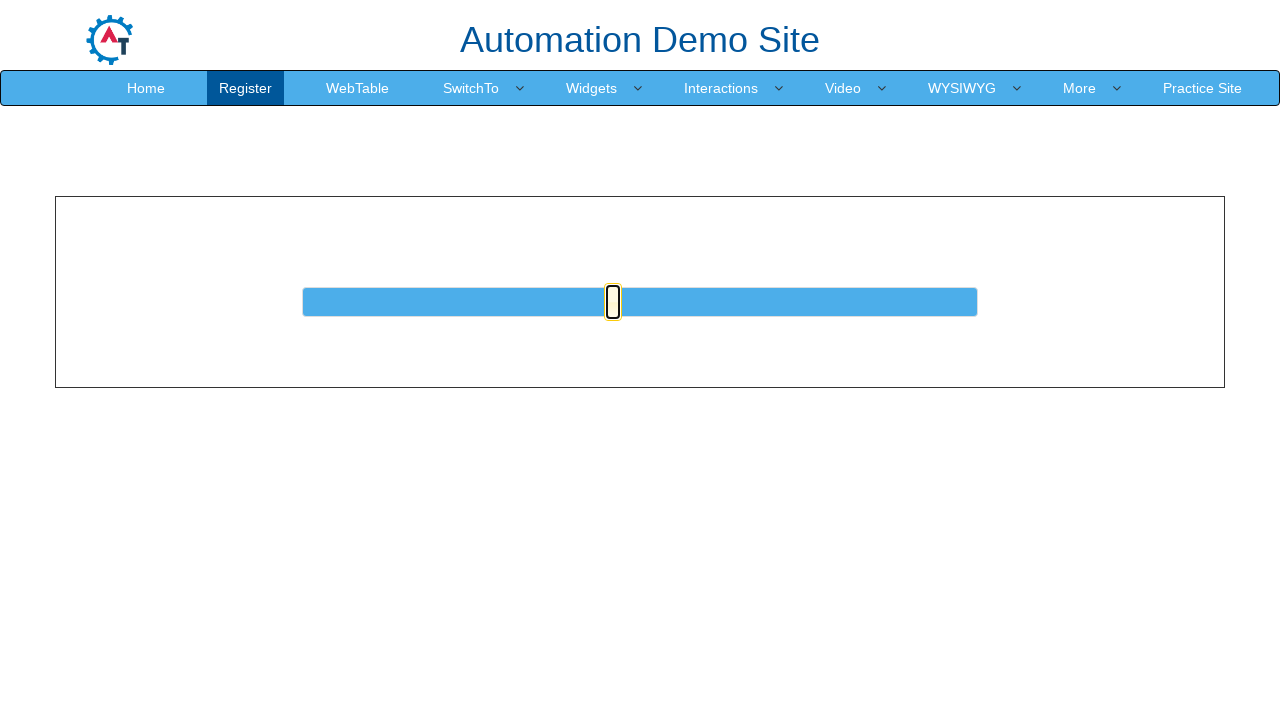

Pressed ArrowRight on slider (iteration 47/50) on #slider a
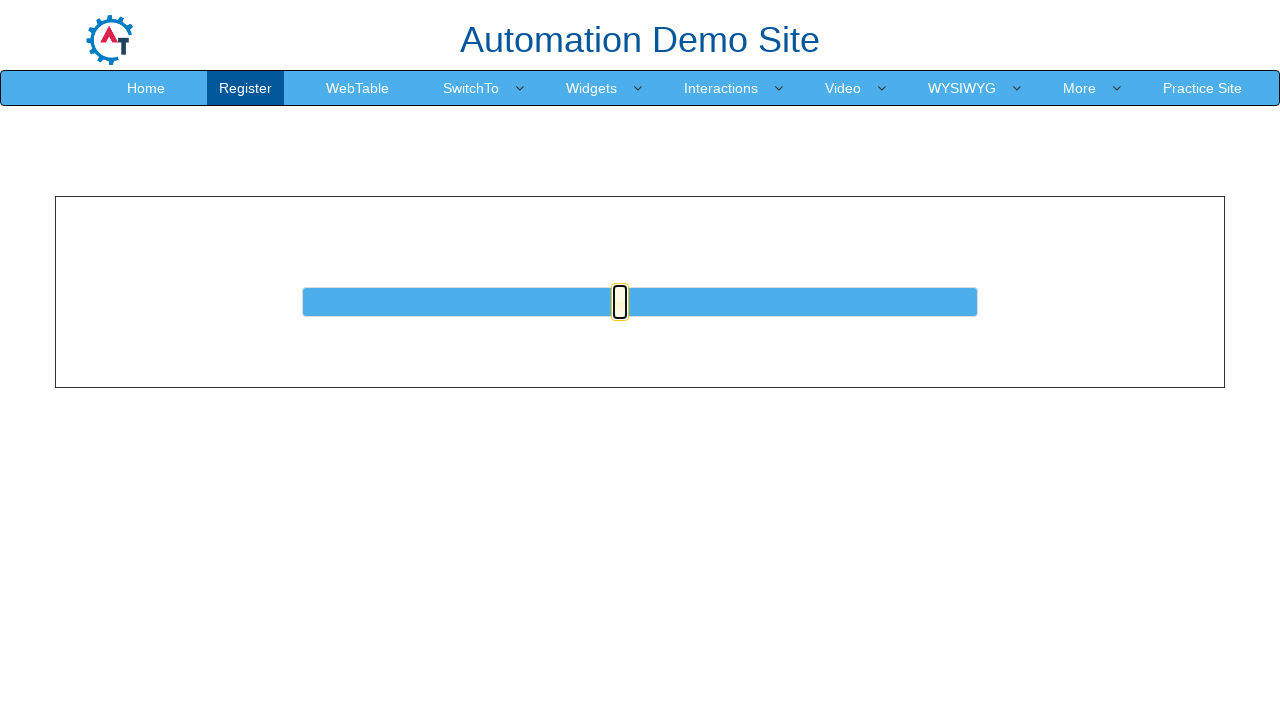

Waited 20ms for slider animation
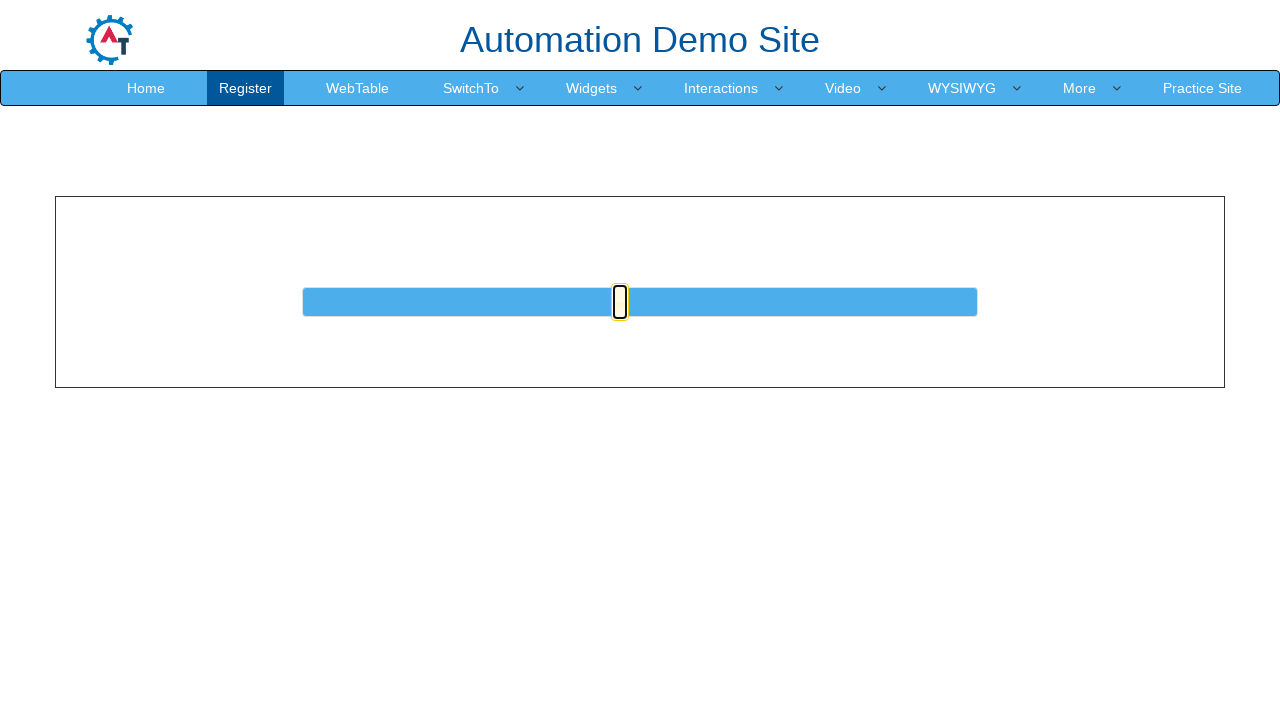

Pressed ArrowRight on slider (iteration 48/50) on #slider a
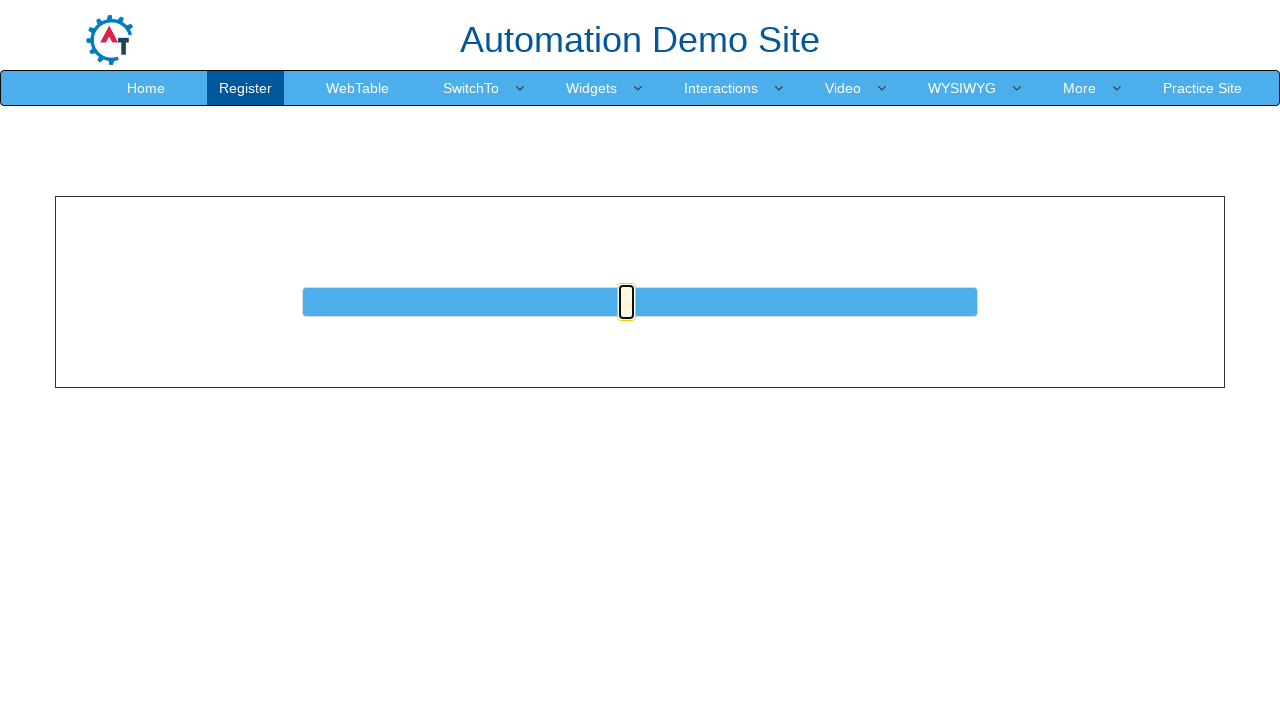

Waited 20ms for slider animation
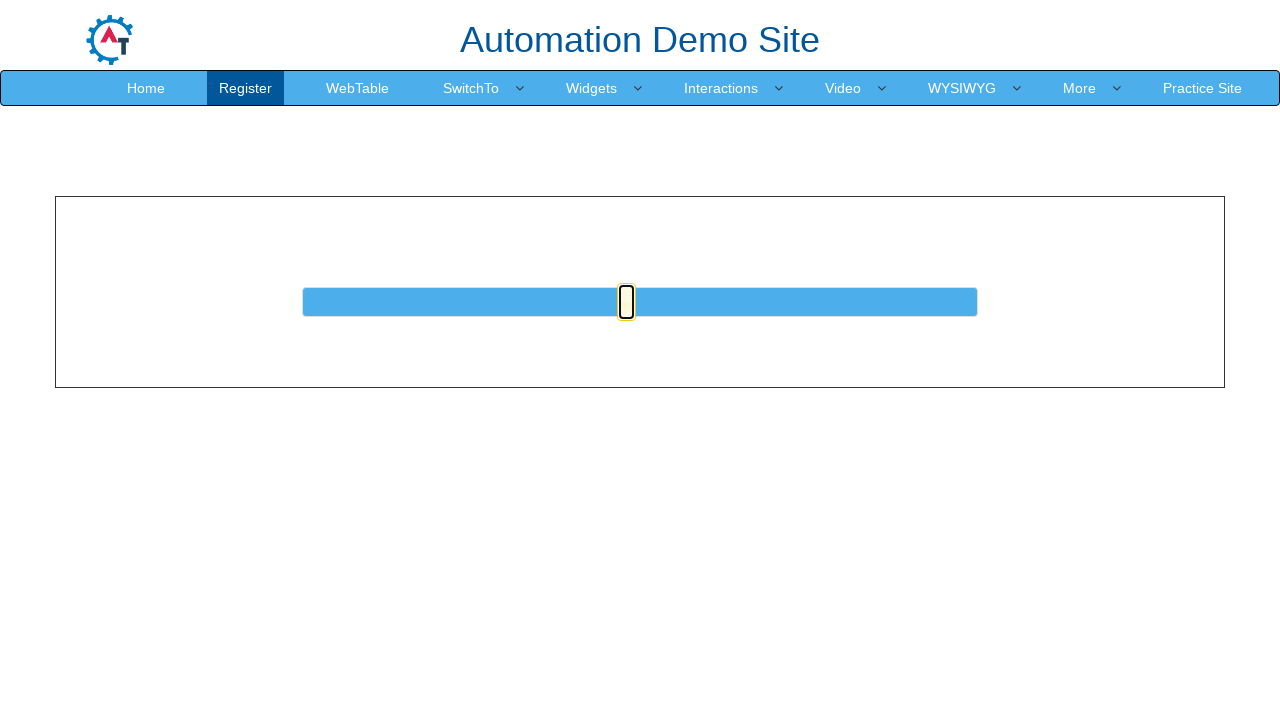

Pressed ArrowRight on slider (iteration 49/50) on #slider a
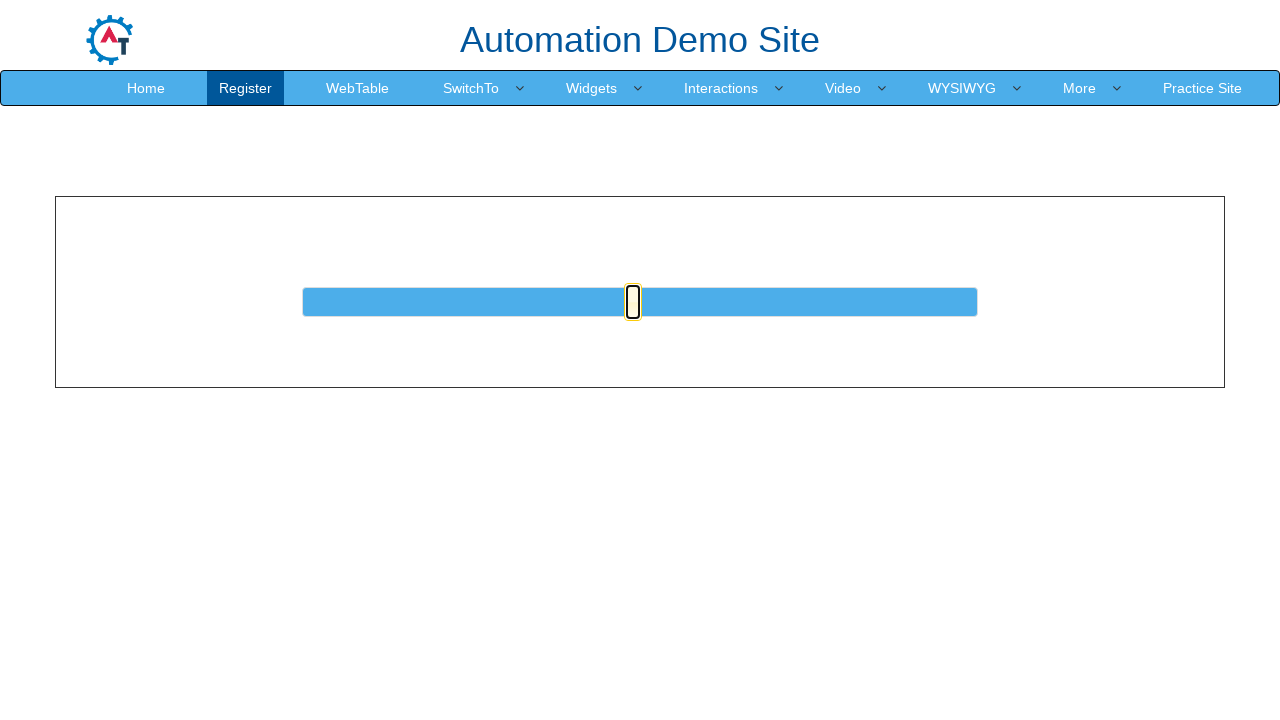

Waited 20ms for slider animation
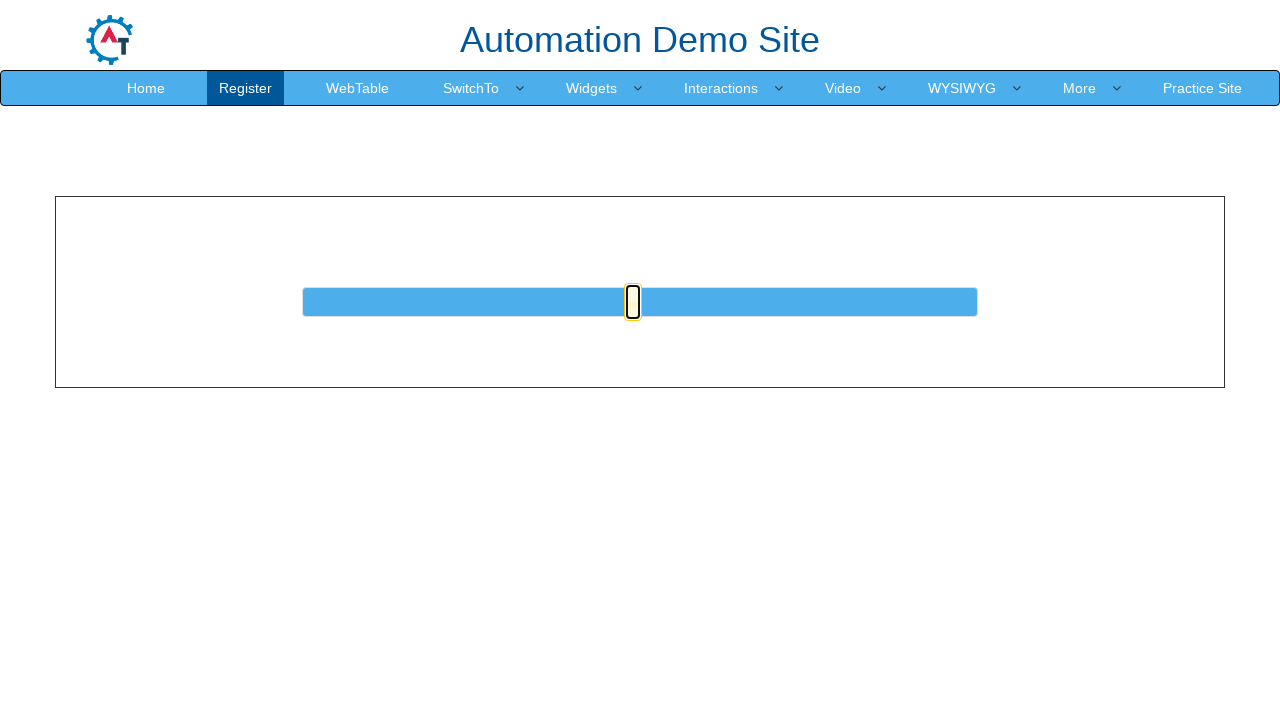

Pressed ArrowRight on slider (iteration 50/50) on #slider a
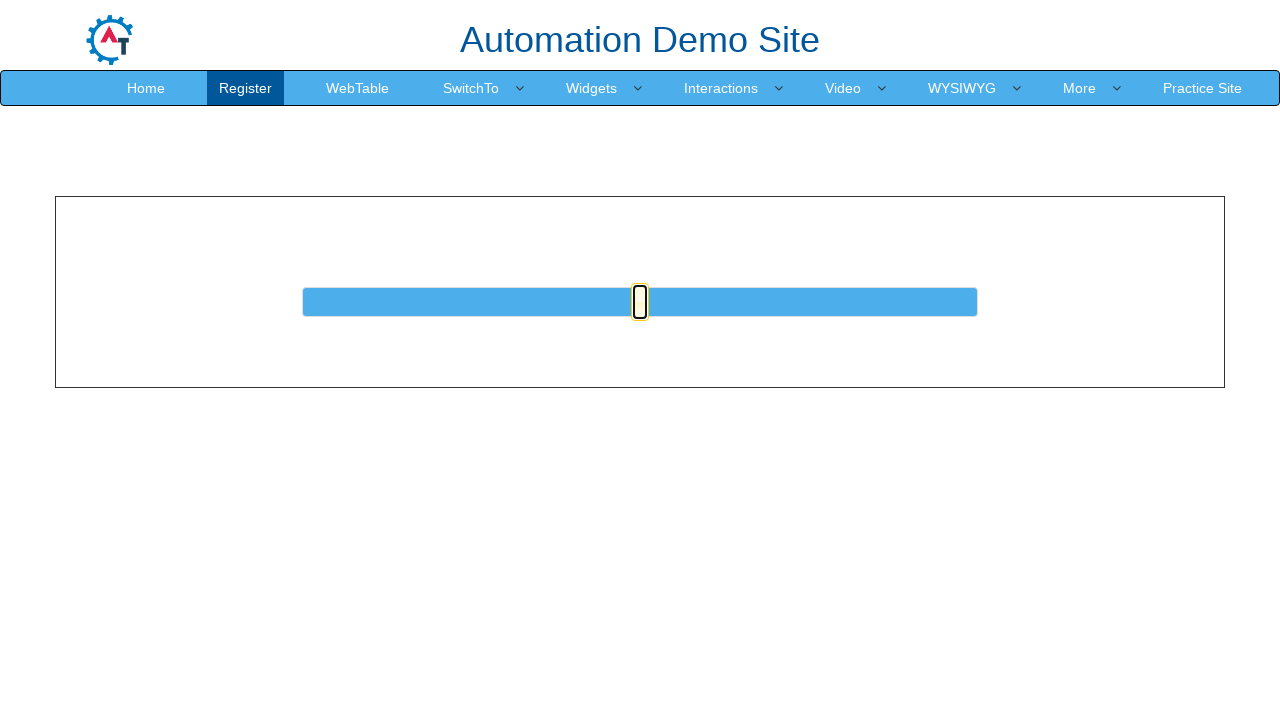

Waited 20ms for slider animation
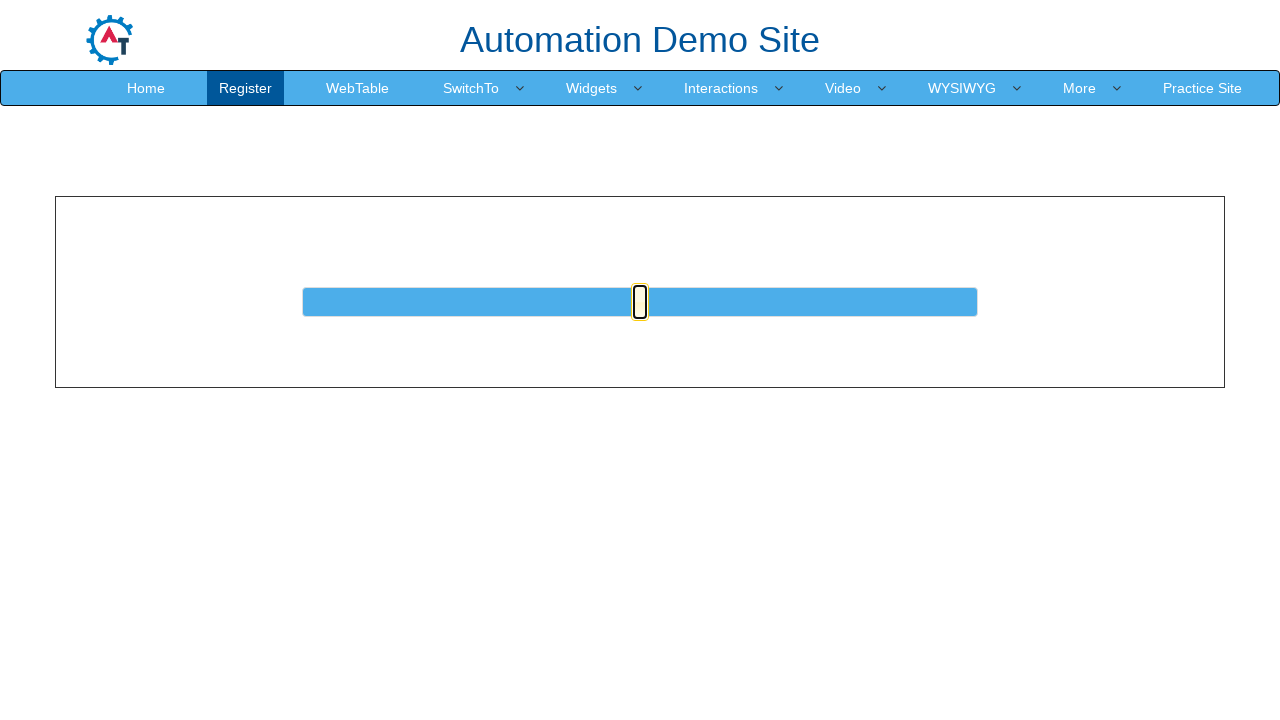

Waited 2000ms to observe final slider position
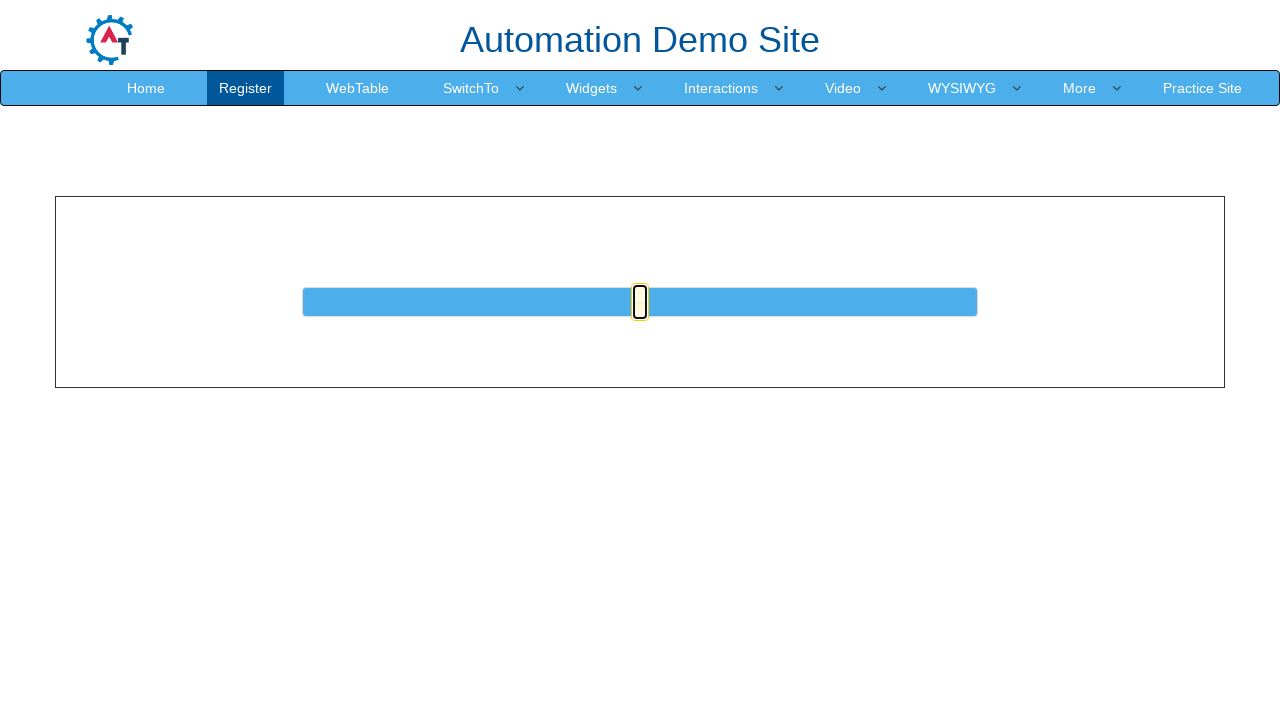

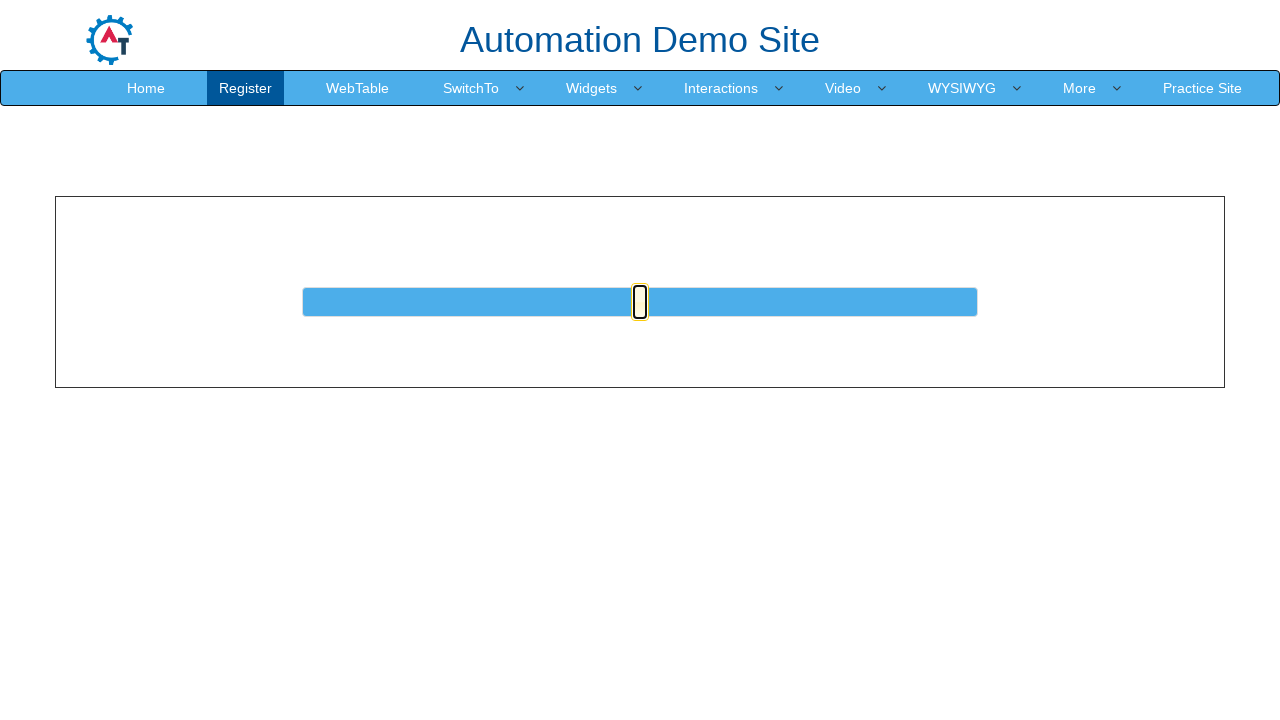